Fills out a large form by entering text into all input fields and then submitting the form

Starting URL: http://suninjuly.github.io/huge_form.html

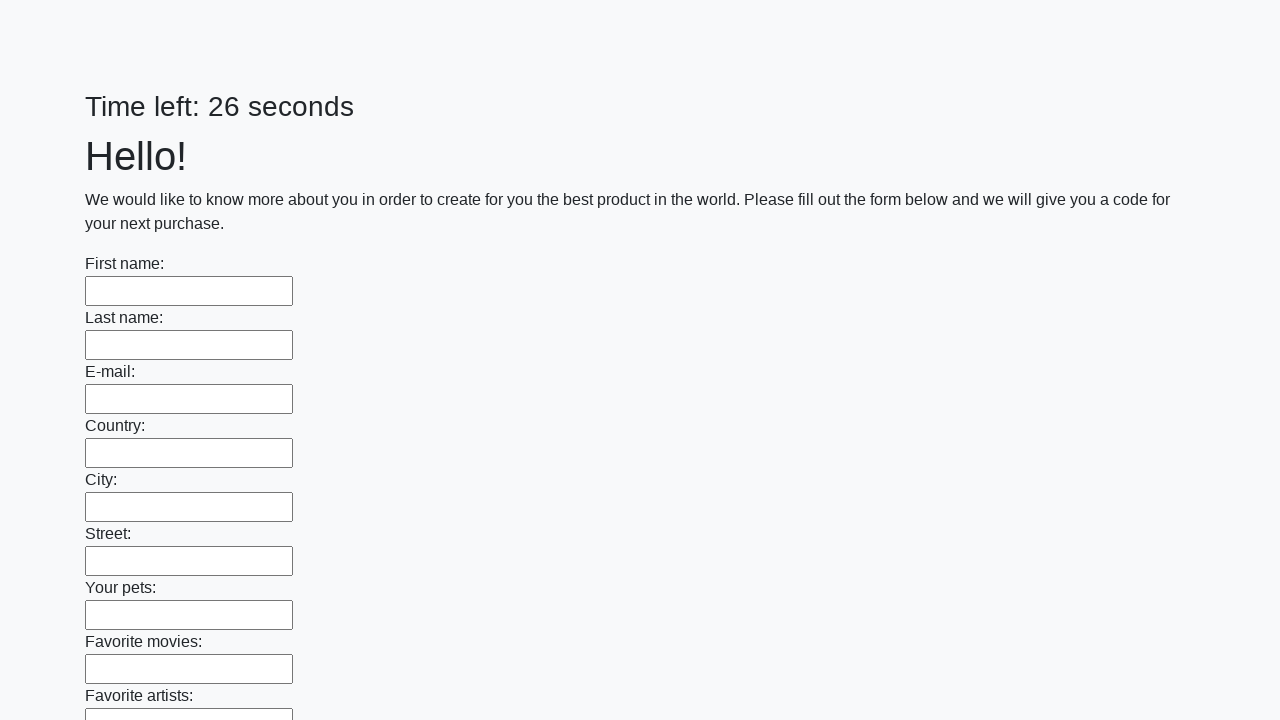

Located all input elements on the page
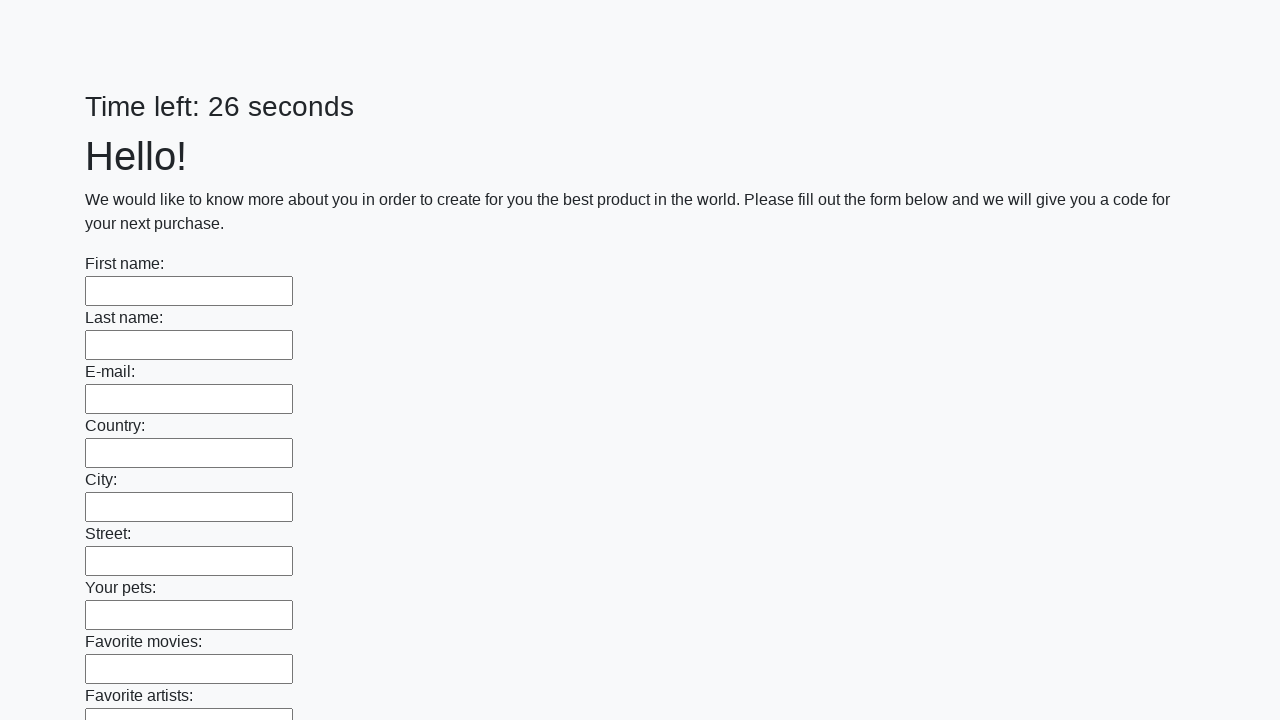

Filled input field with 'Hello World!'
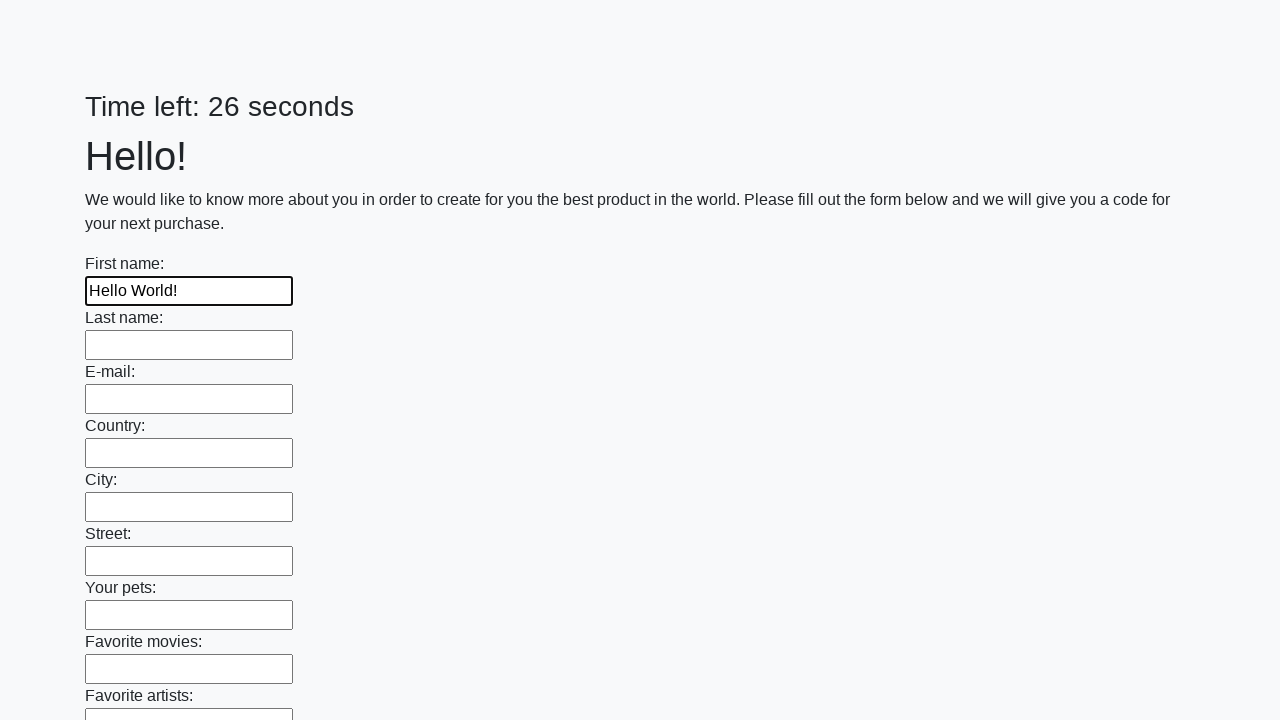

Filled input field with 'Hello World!'
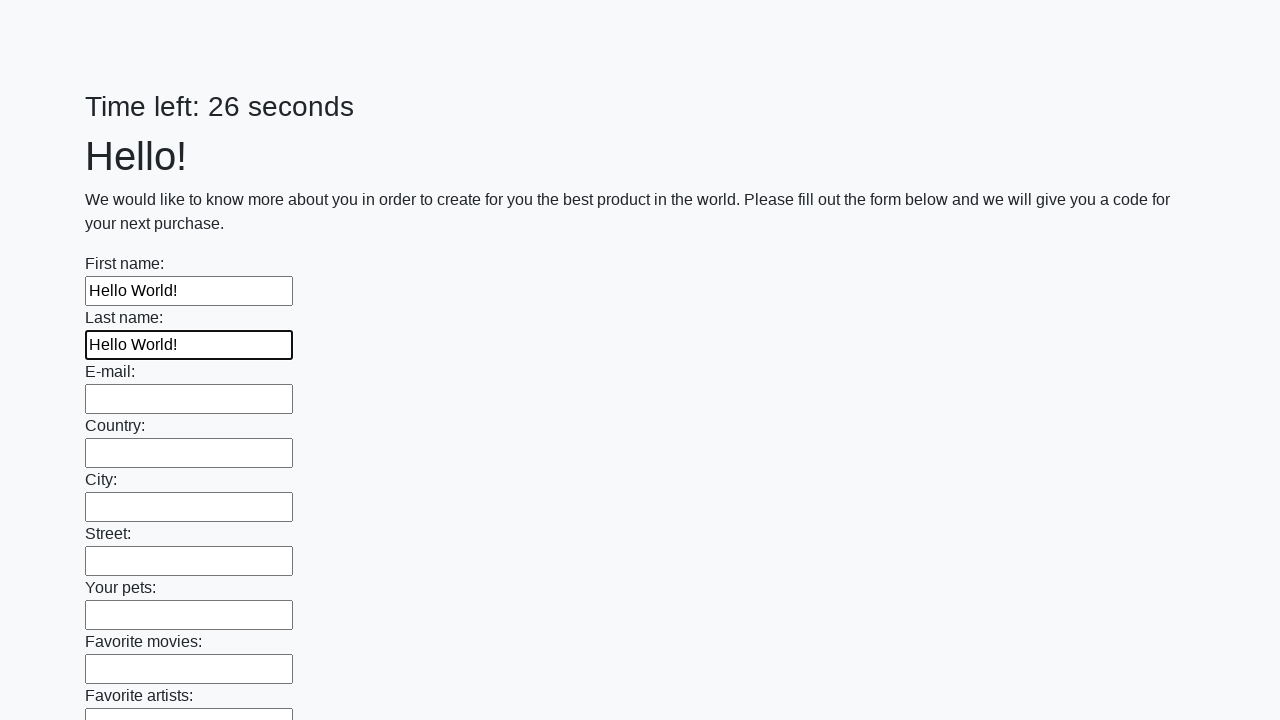

Filled input field with 'Hello World!'
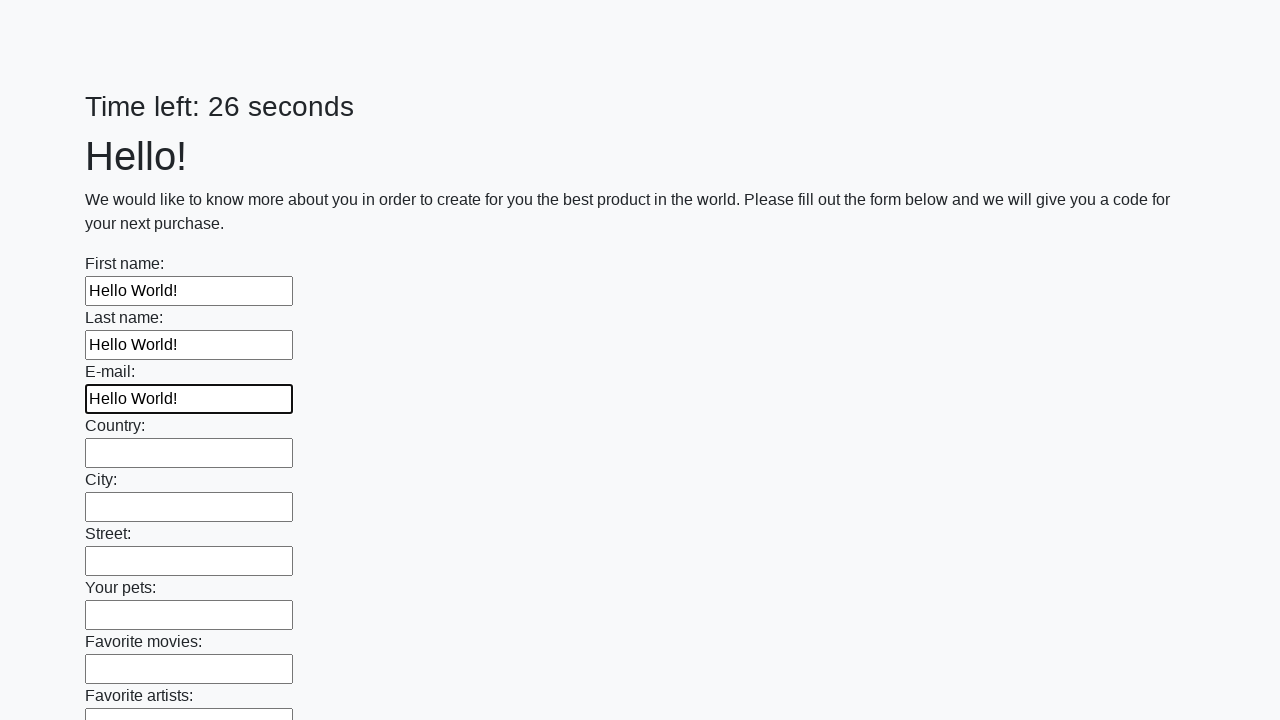

Filled input field with 'Hello World!'
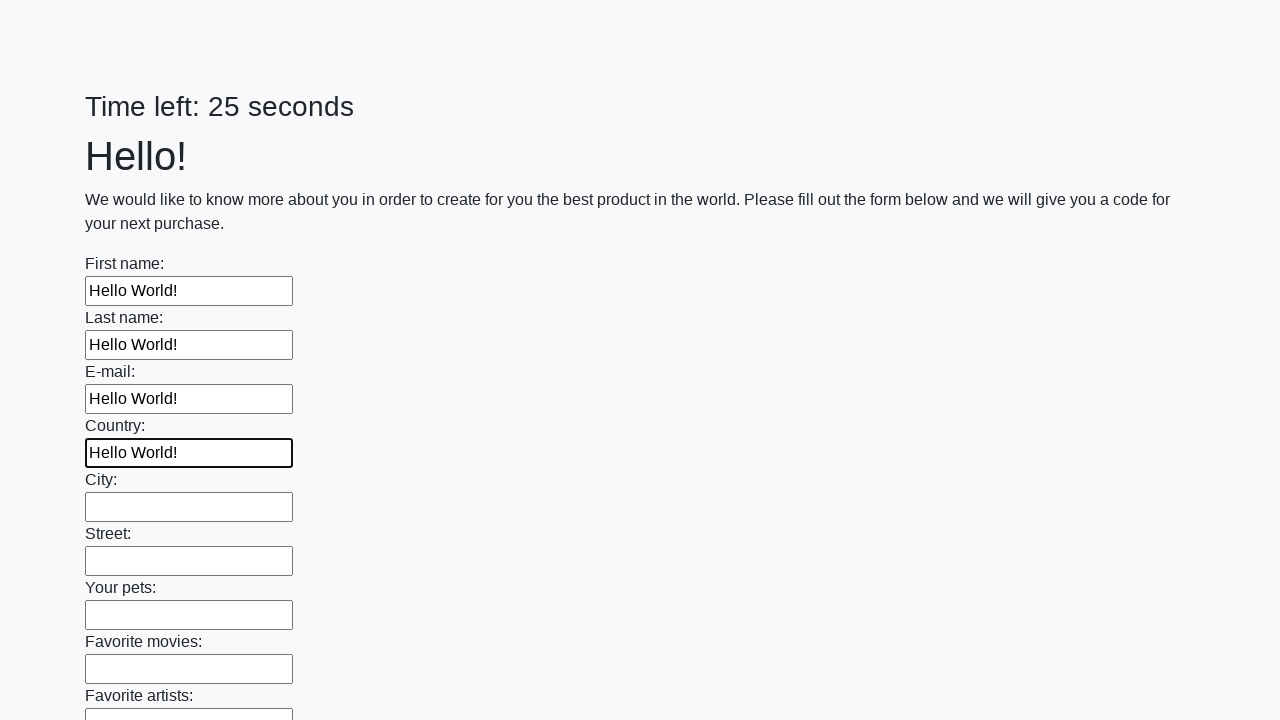

Filled input field with 'Hello World!'
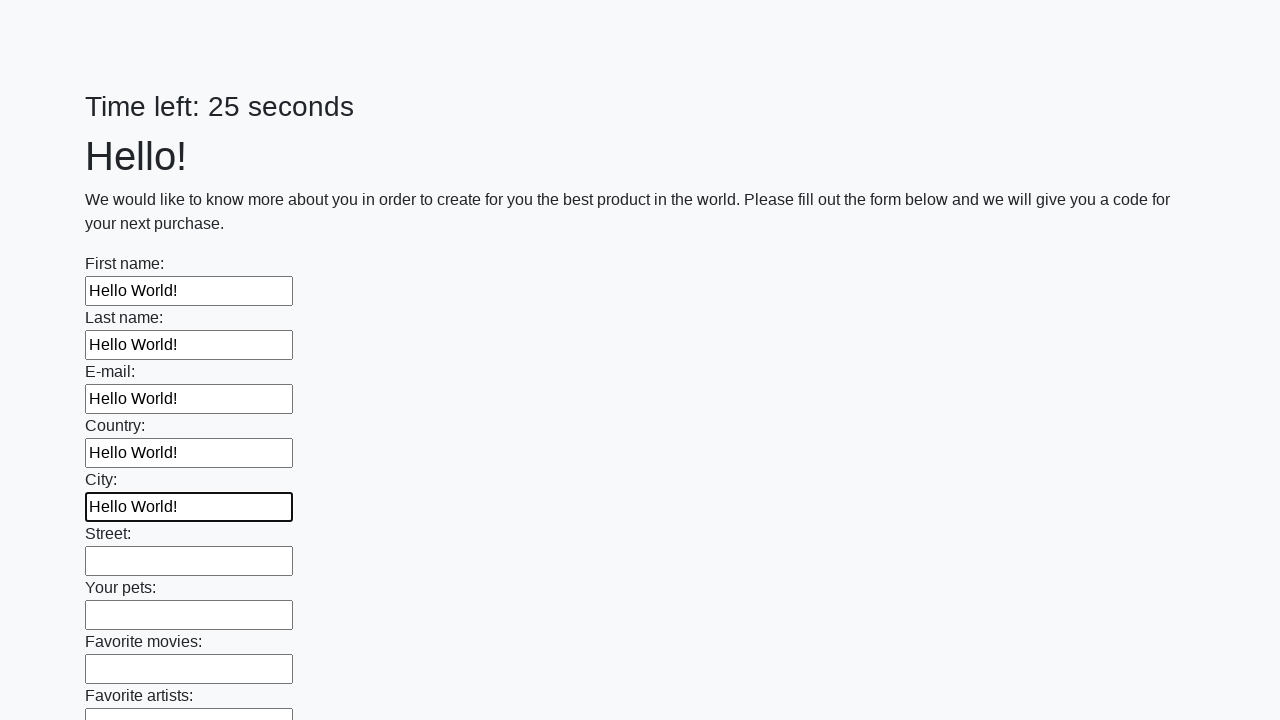

Filled input field with 'Hello World!'
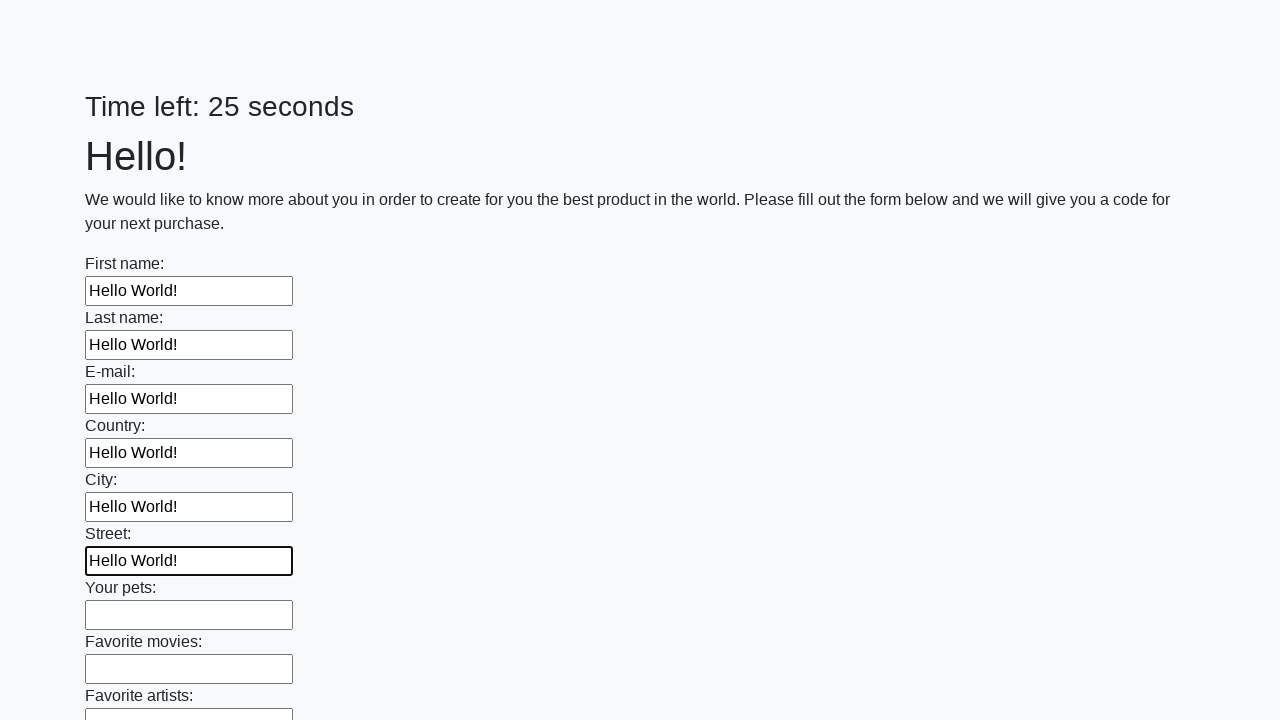

Filled input field with 'Hello World!'
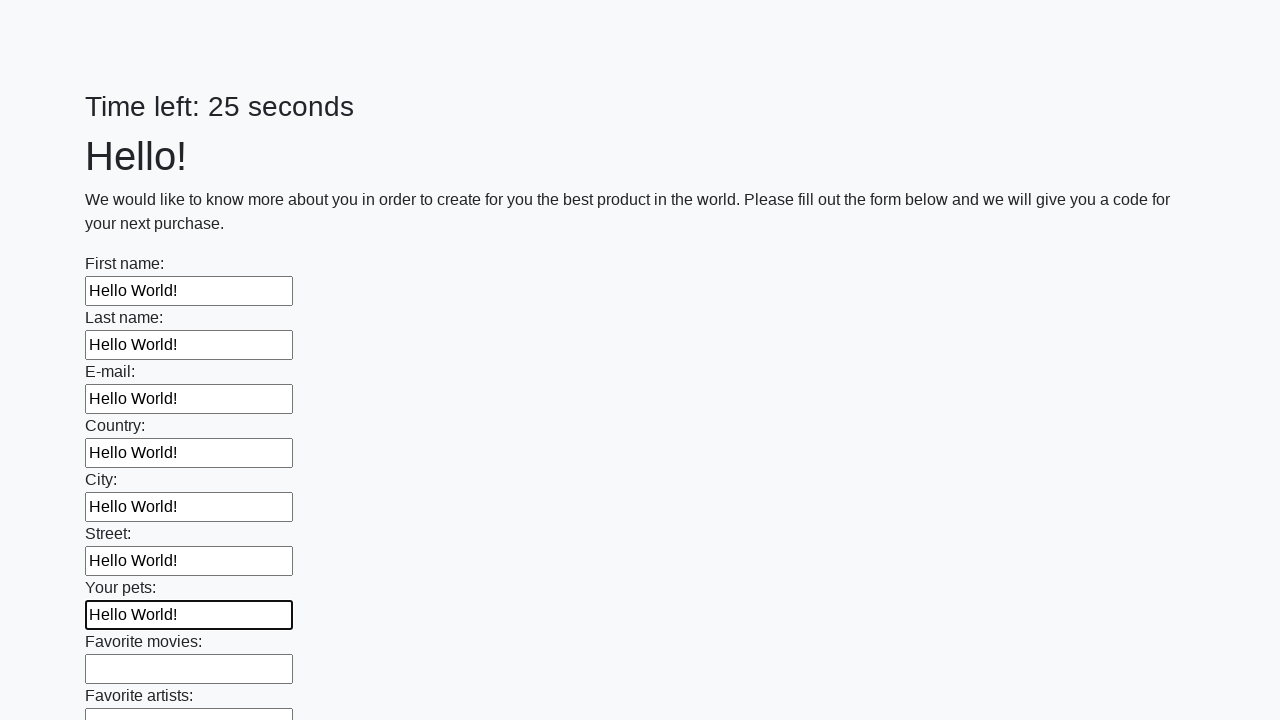

Filled input field with 'Hello World!'
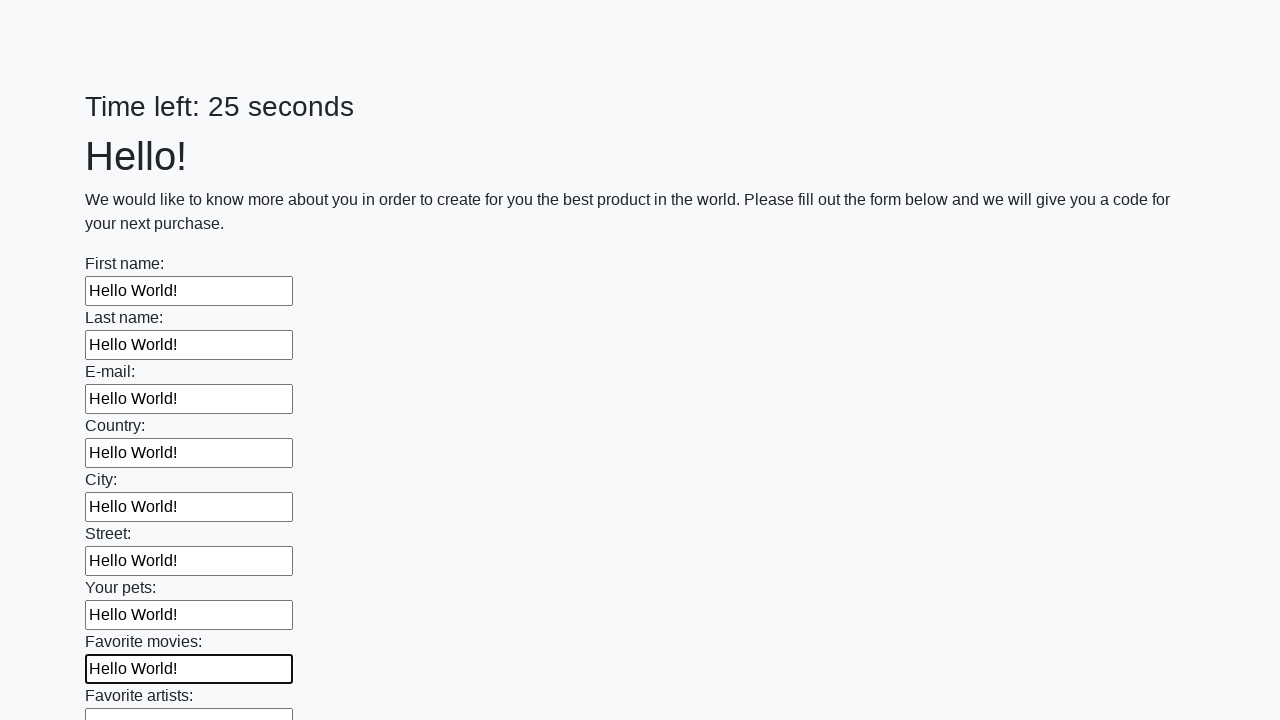

Filled input field with 'Hello World!'
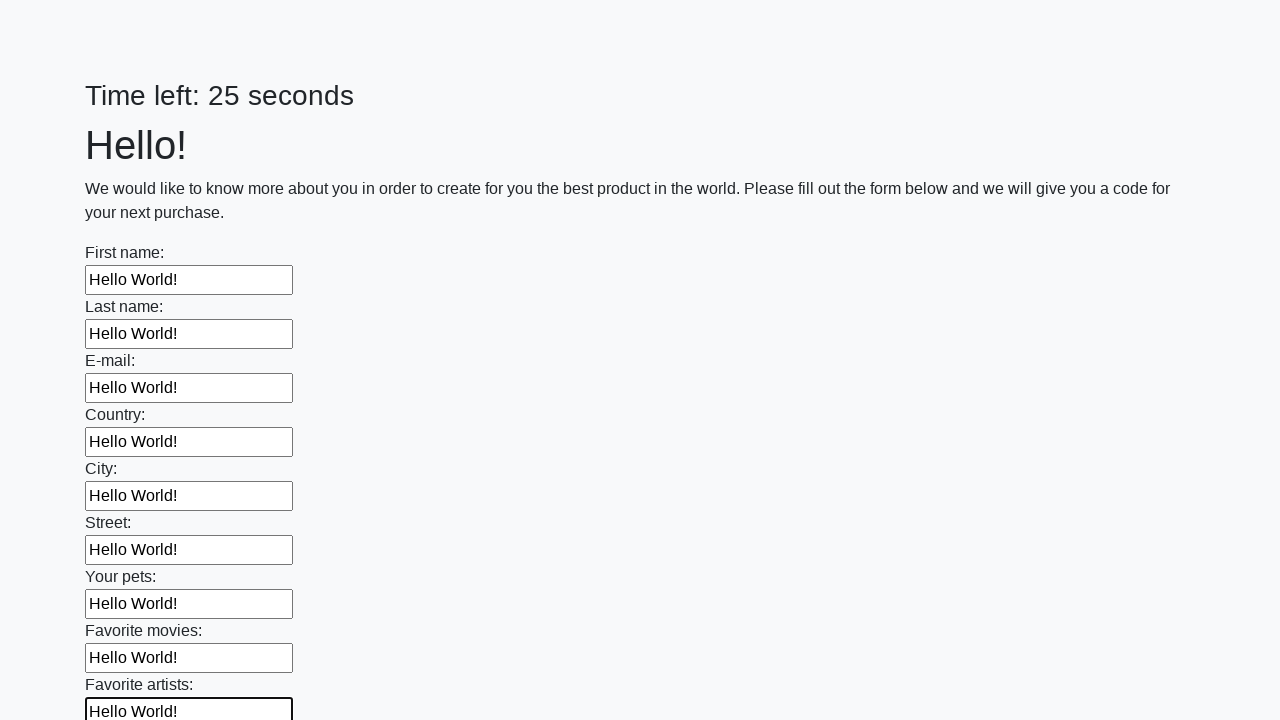

Filled input field with 'Hello World!'
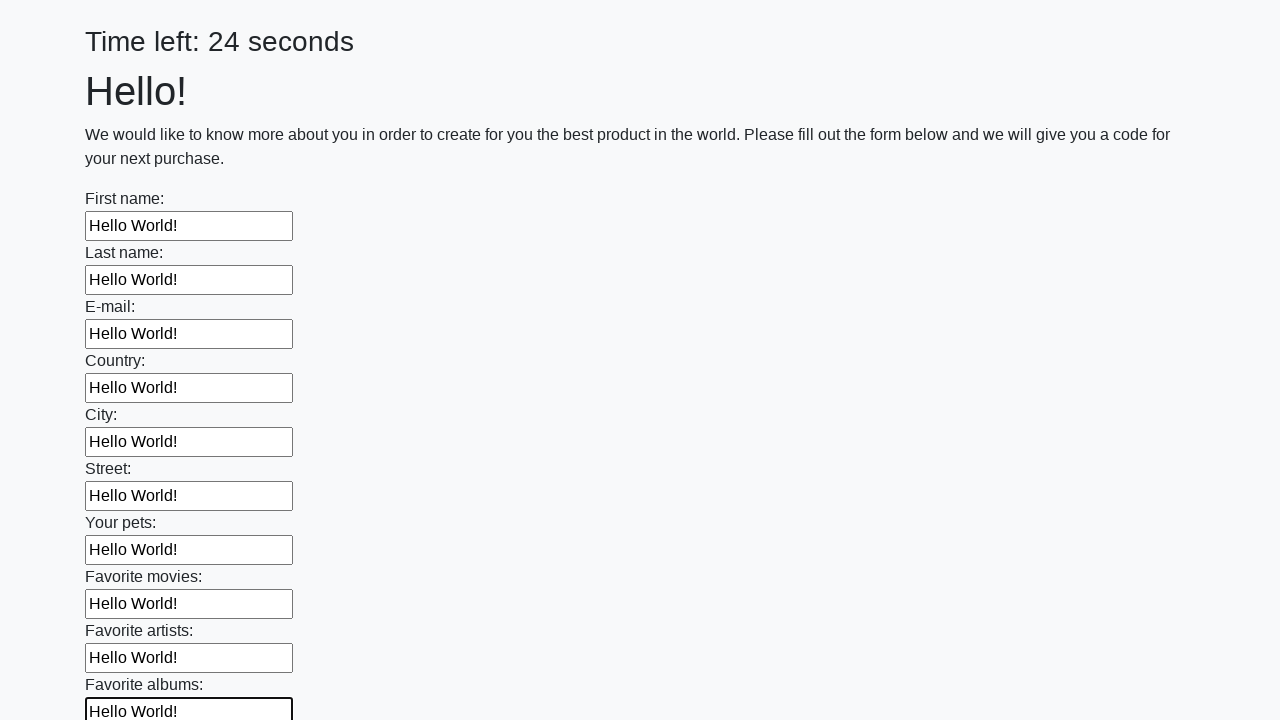

Filled input field with 'Hello World!'
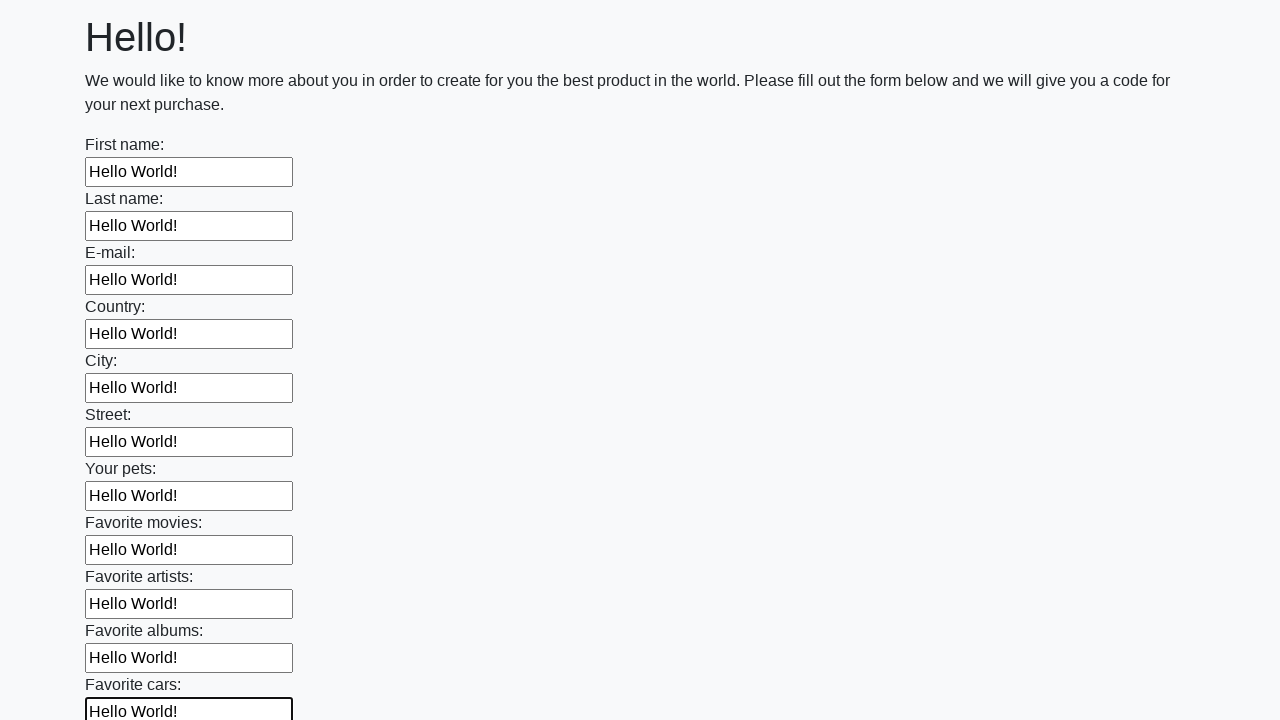

Filled input field with 'Hello World!'
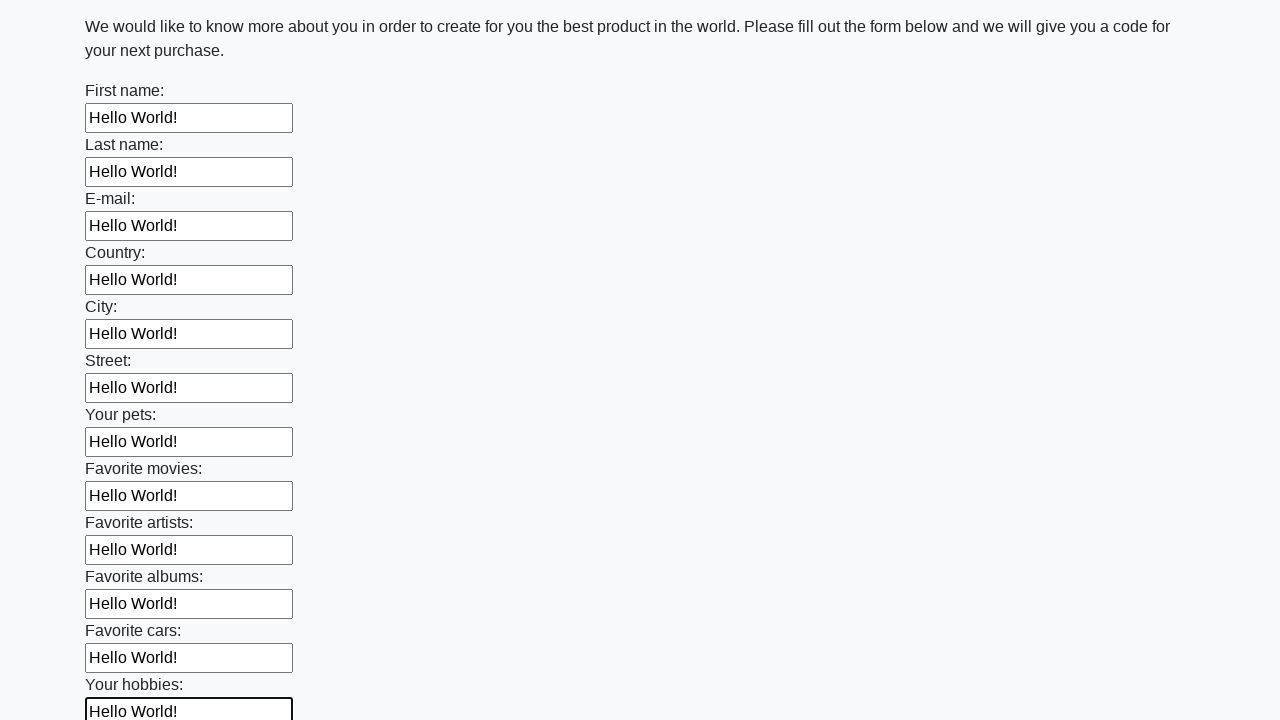

Filled input field with 'Hello World!'
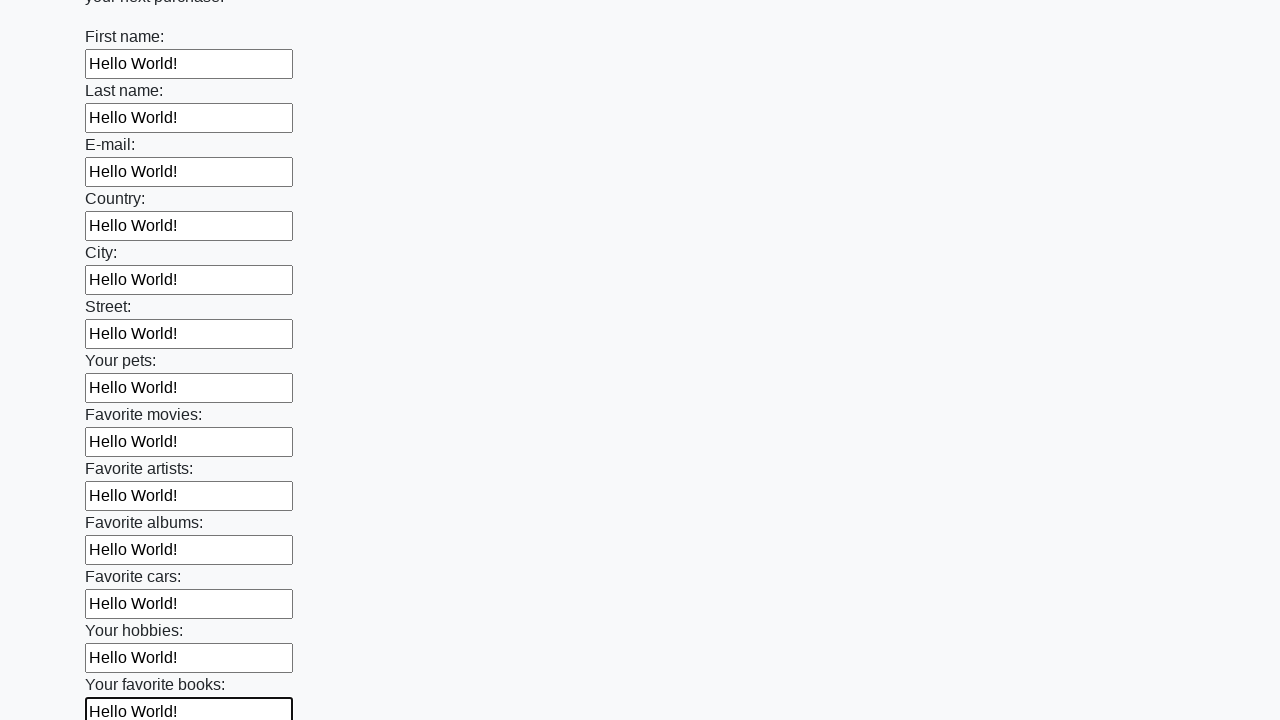

Filled input field with 'Hello World!'
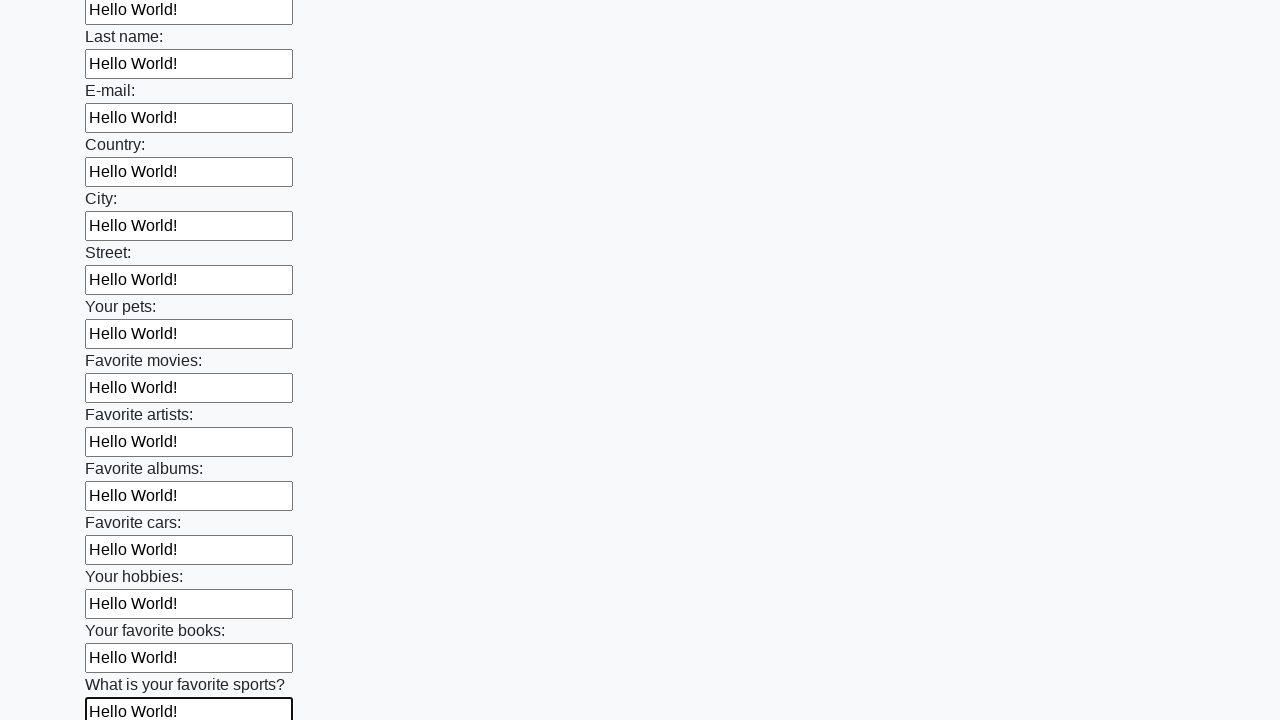

Filled input field with 'Hello World!'
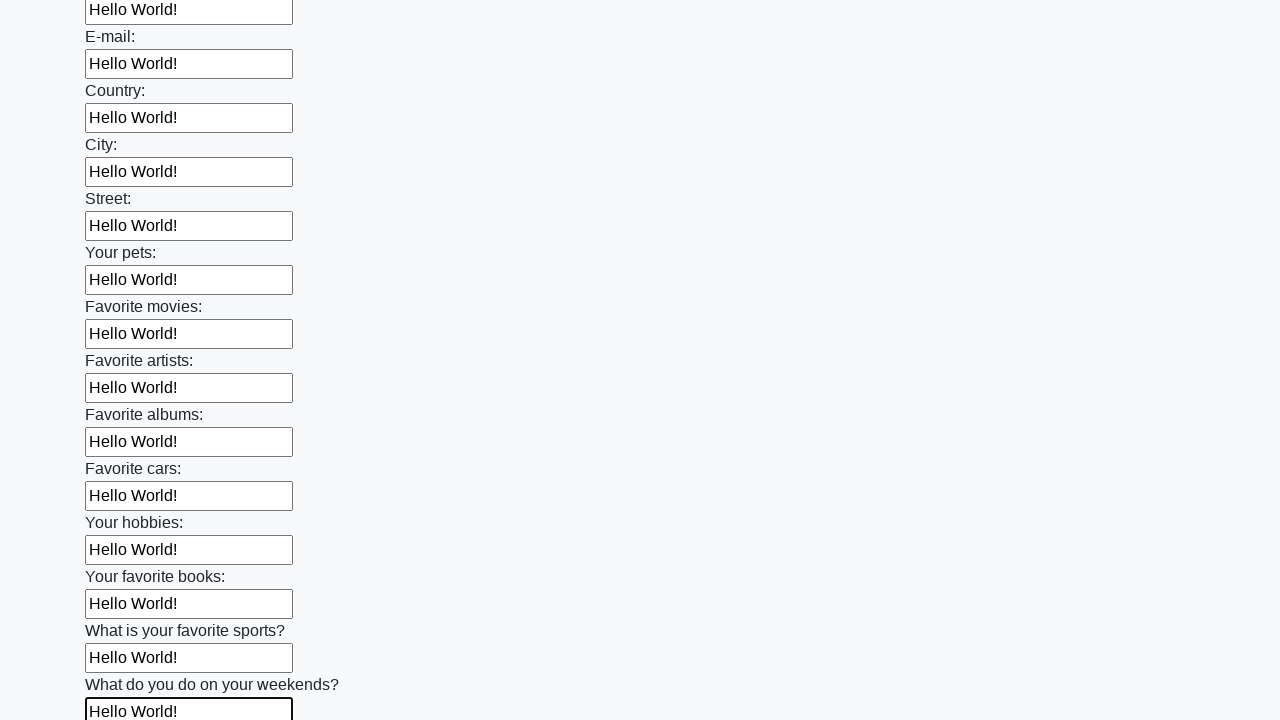

Filled input field with 'Hello World!'
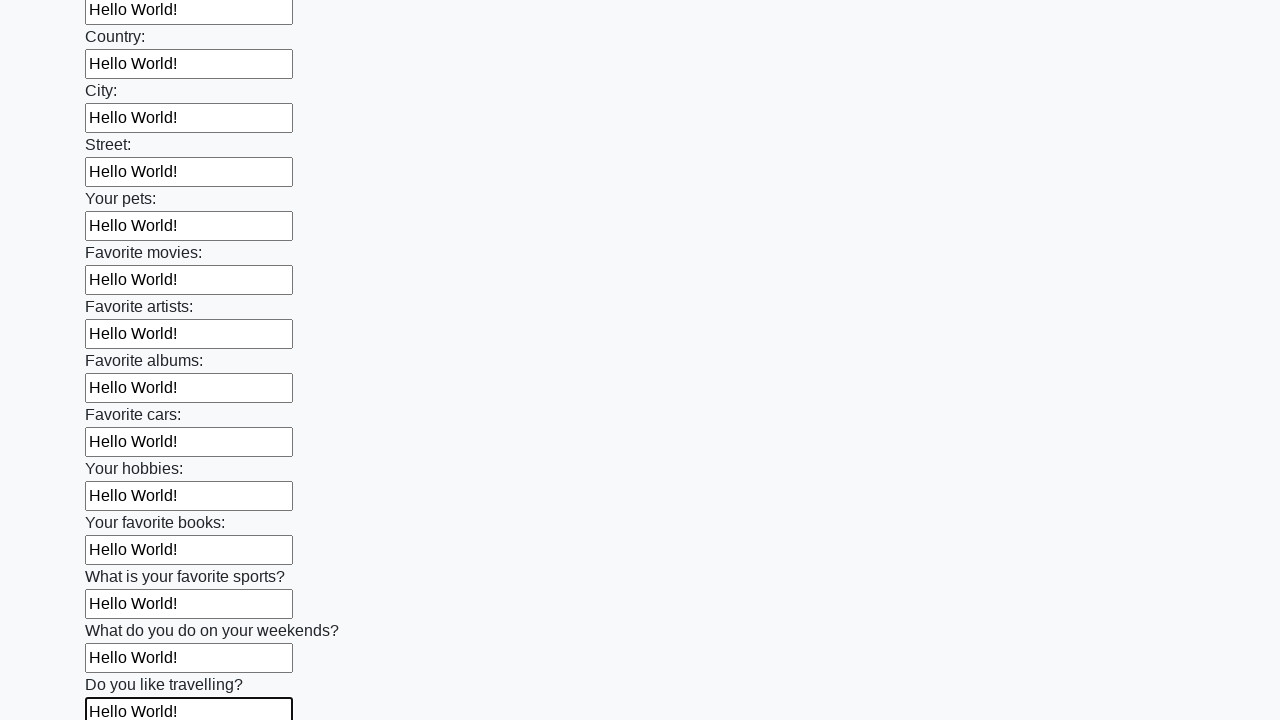

Filled input field with 'Hello World!'
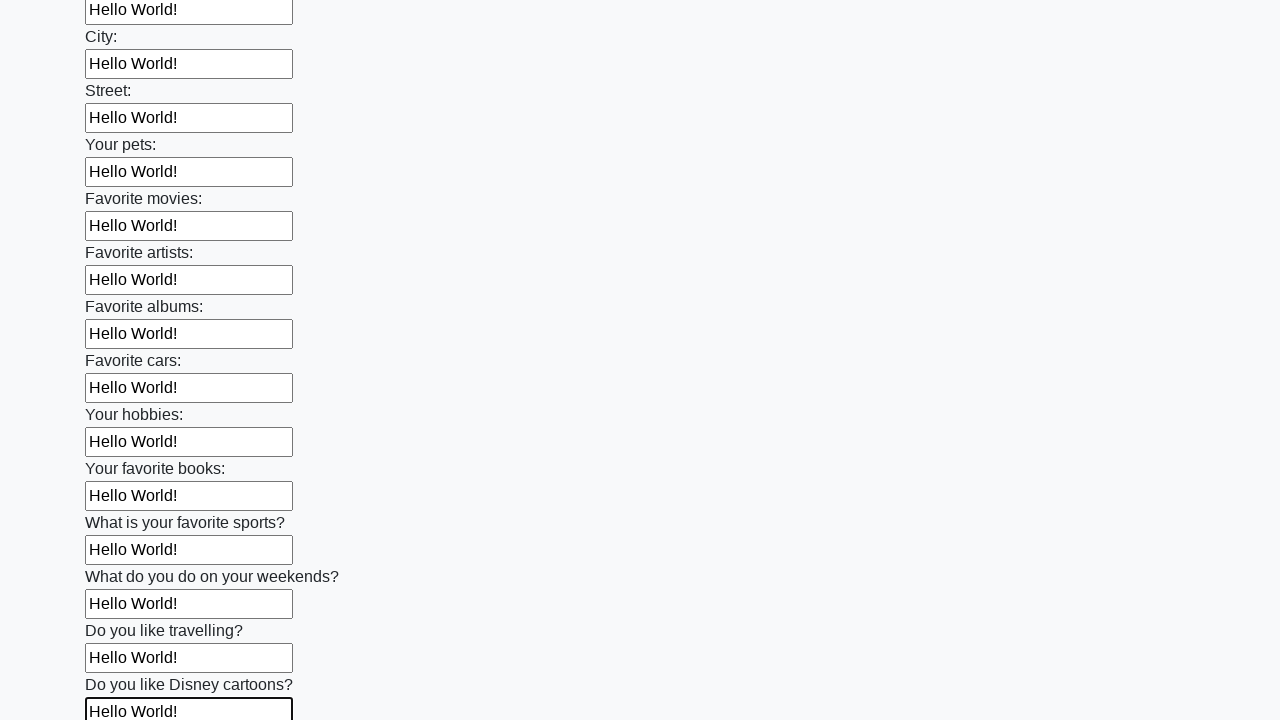

Filled input field with 'Hello World!'
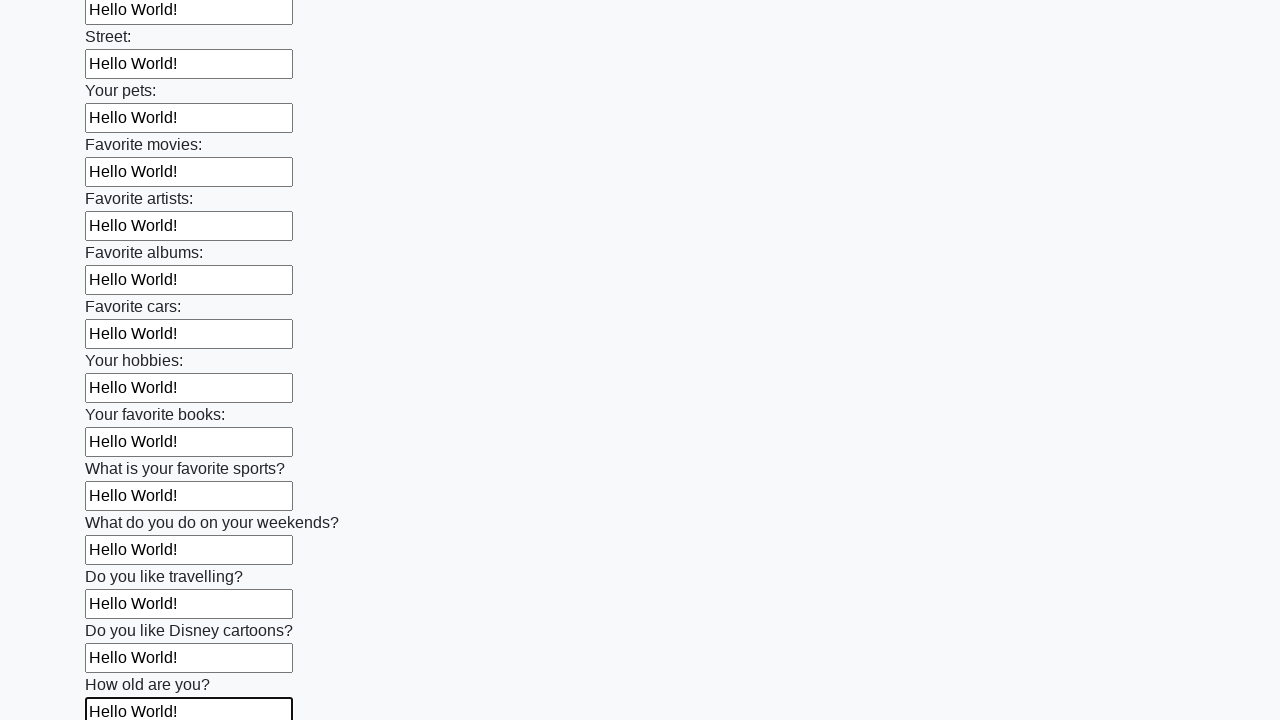

Filled input field with 'Hello World!'
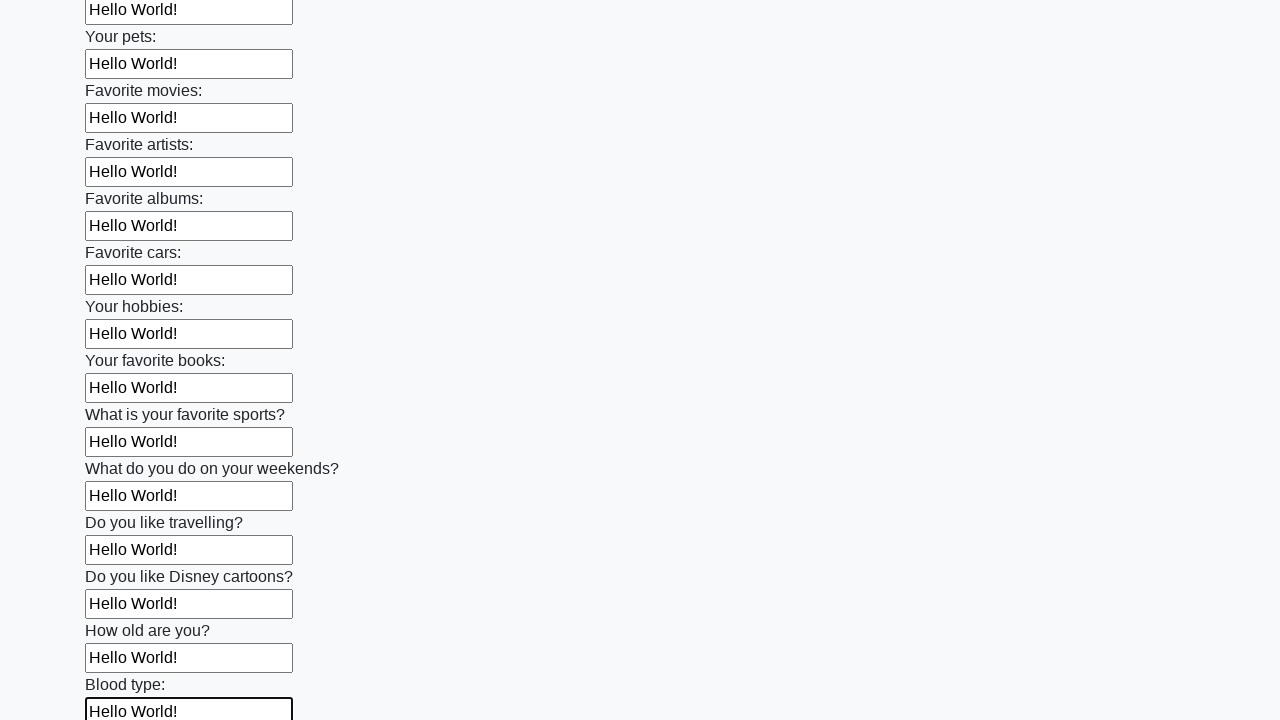

Filled input field with 'Hello World!'
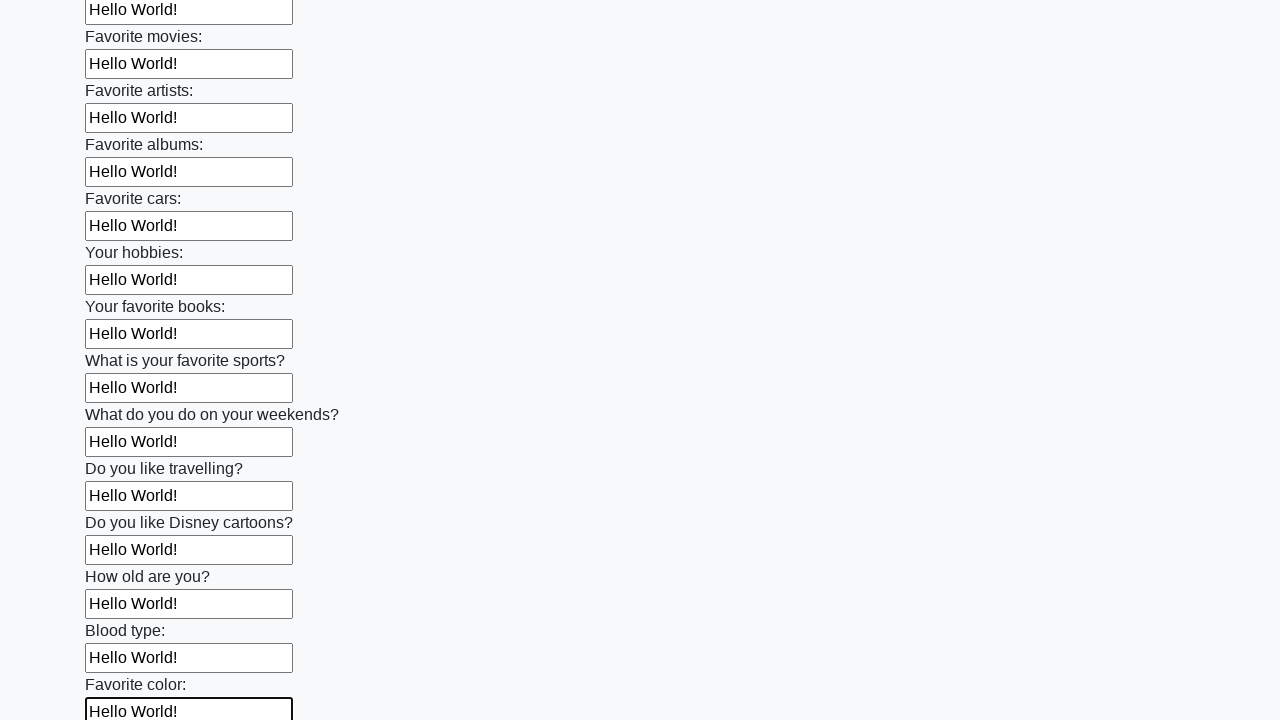

Filled input field with 'Hello World!'
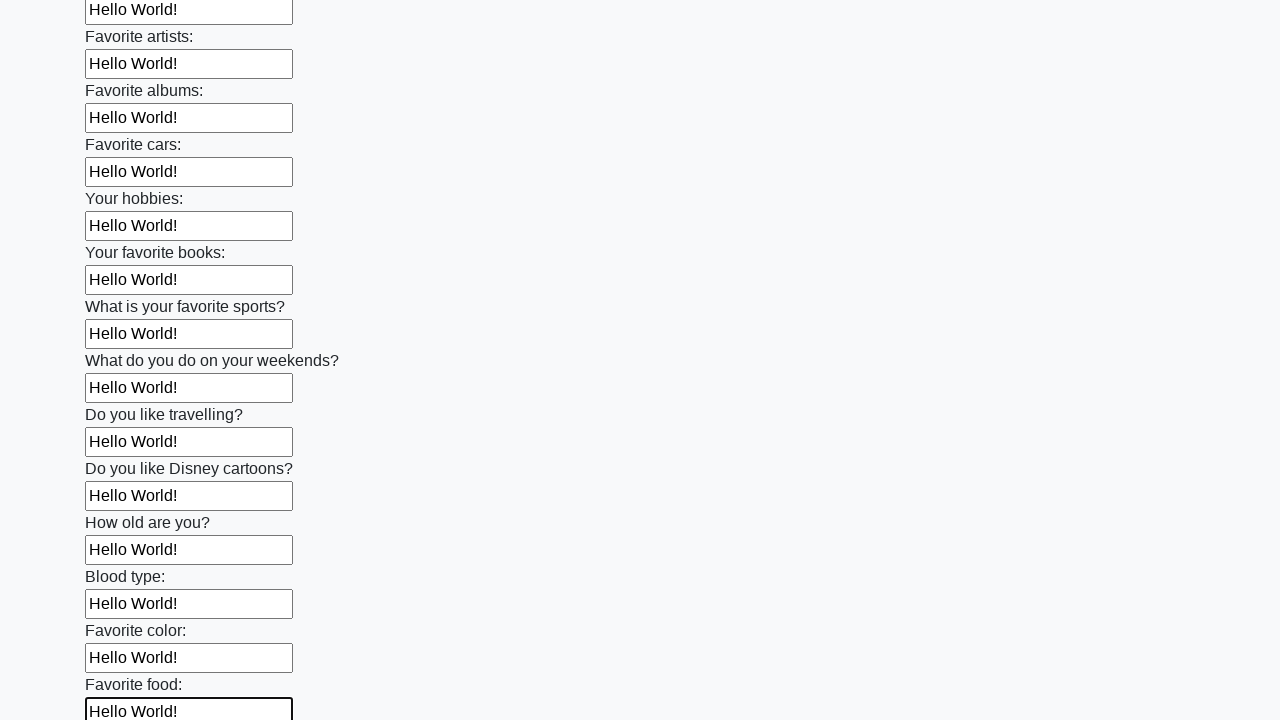

Filled input field with 'Hello World!'
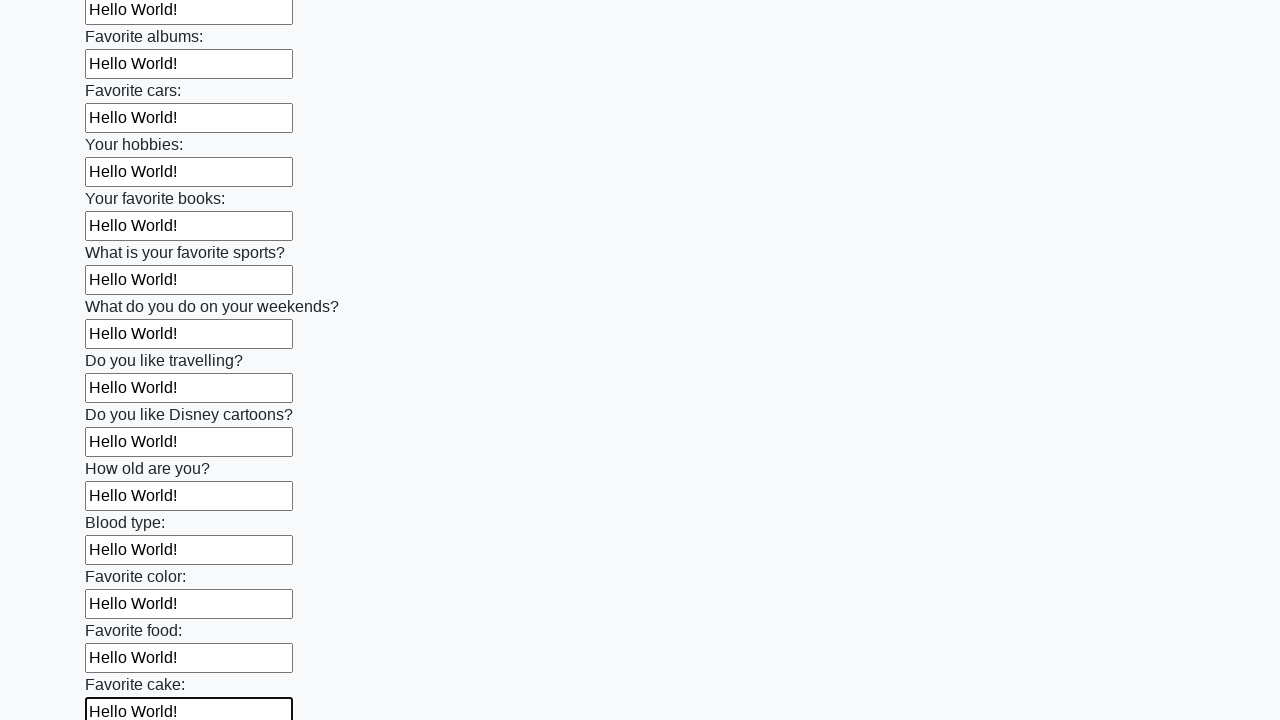

Filled input field with 'Hello World!'
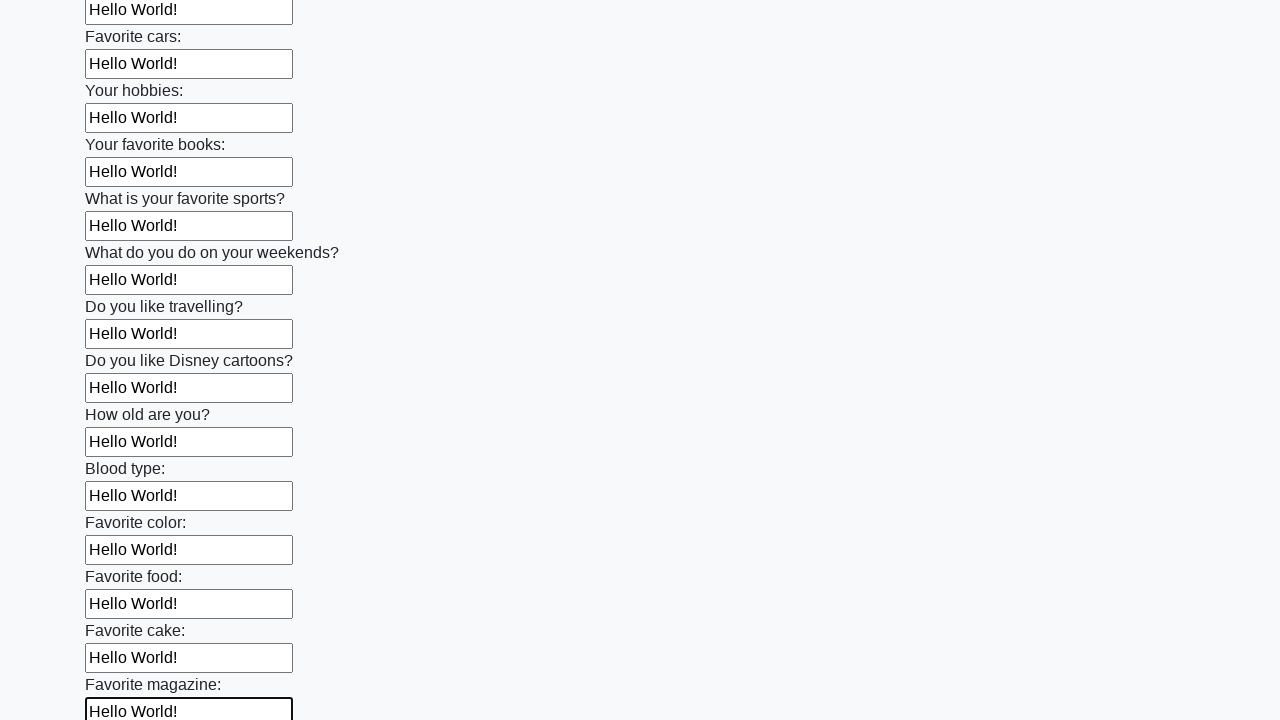

Filled input field with 'Hello World!'
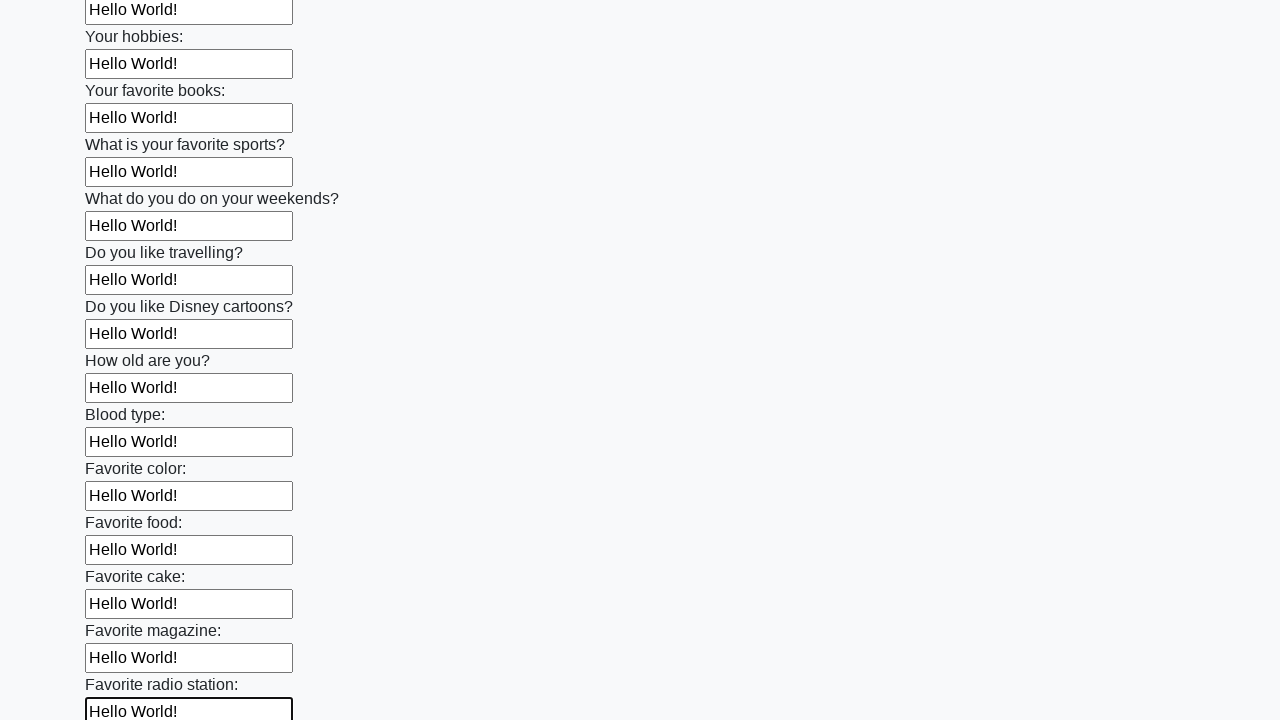

Filled input field with 'Hello World!'
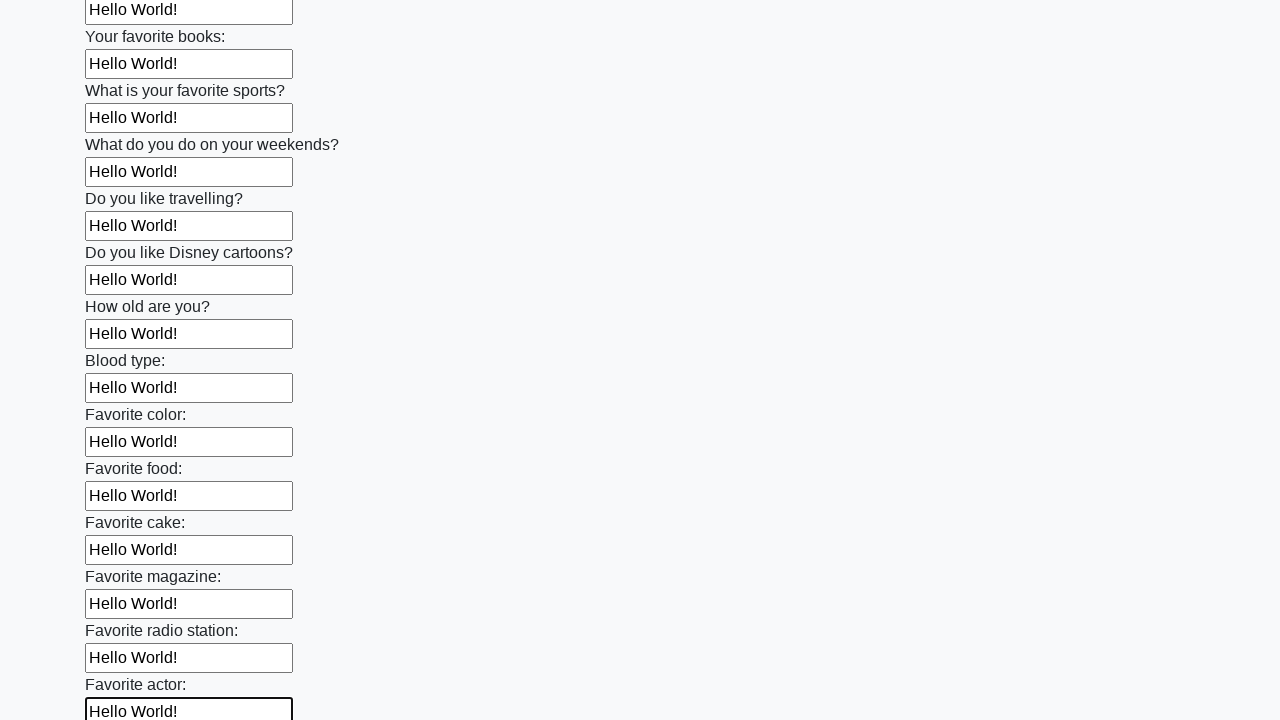

Filled input field with 'Hello World!'
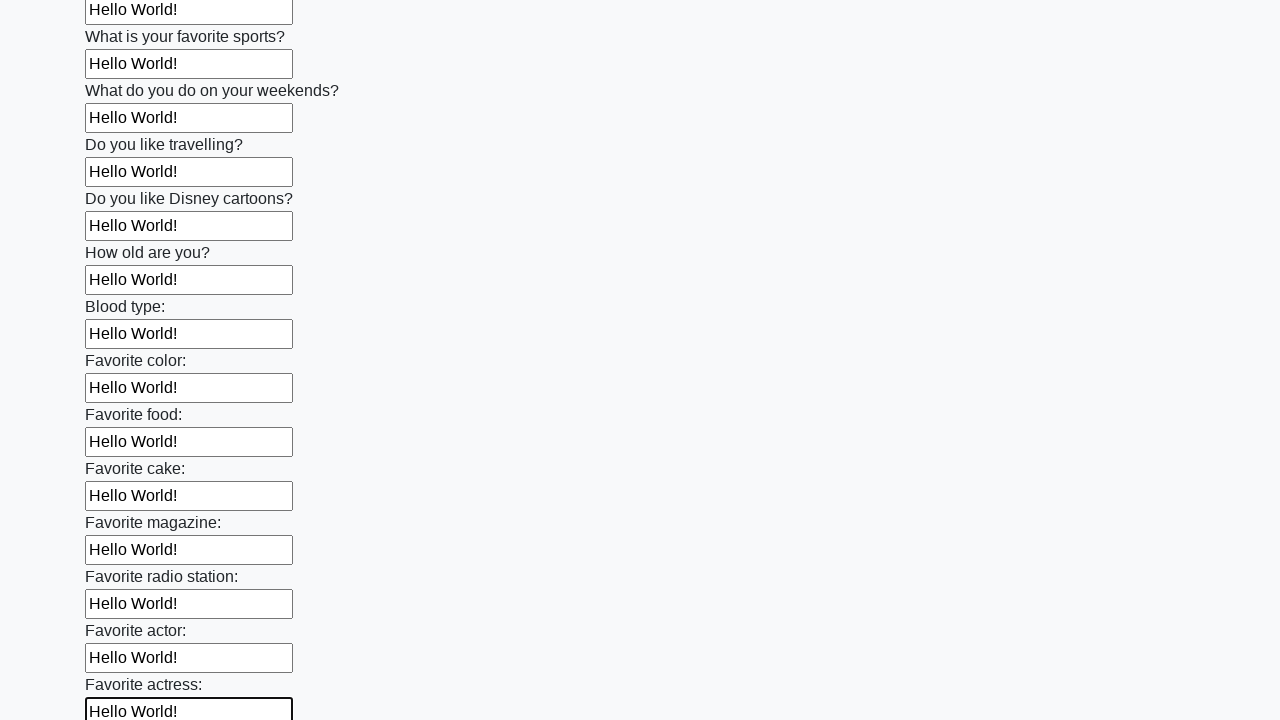

Filled input field with 'Hello World!'
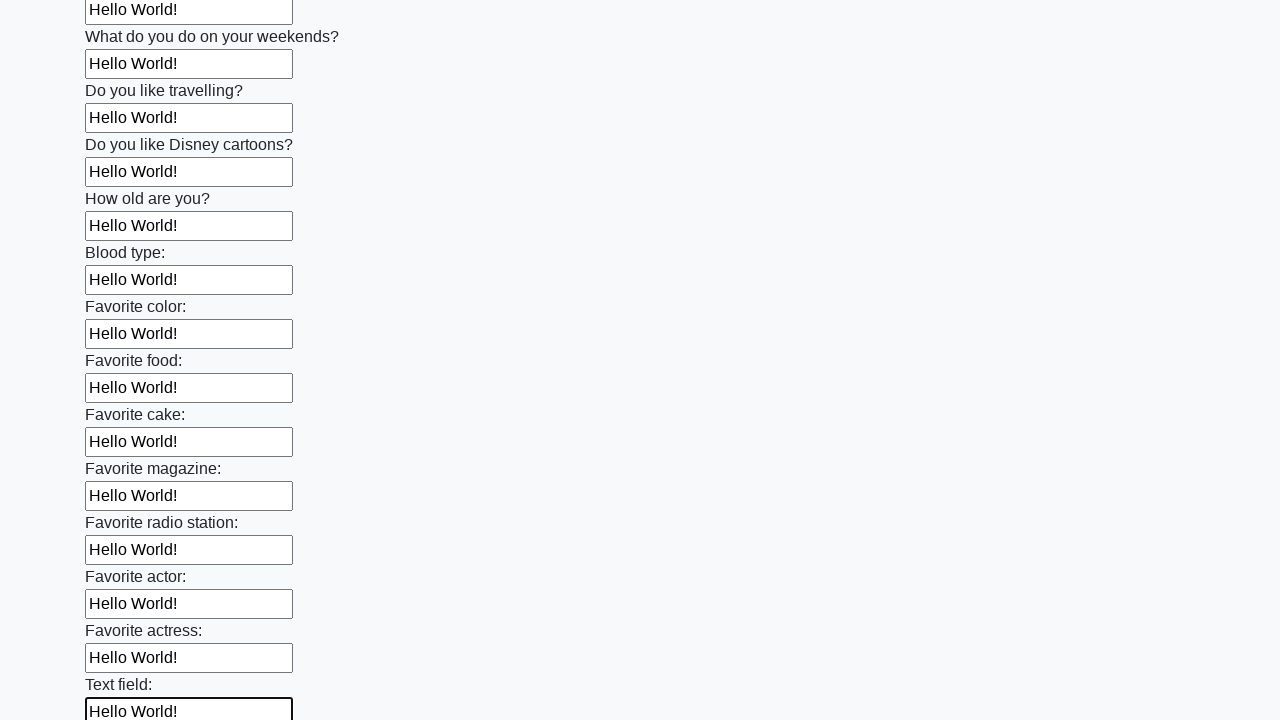

Filled input field with 'Hello World!'
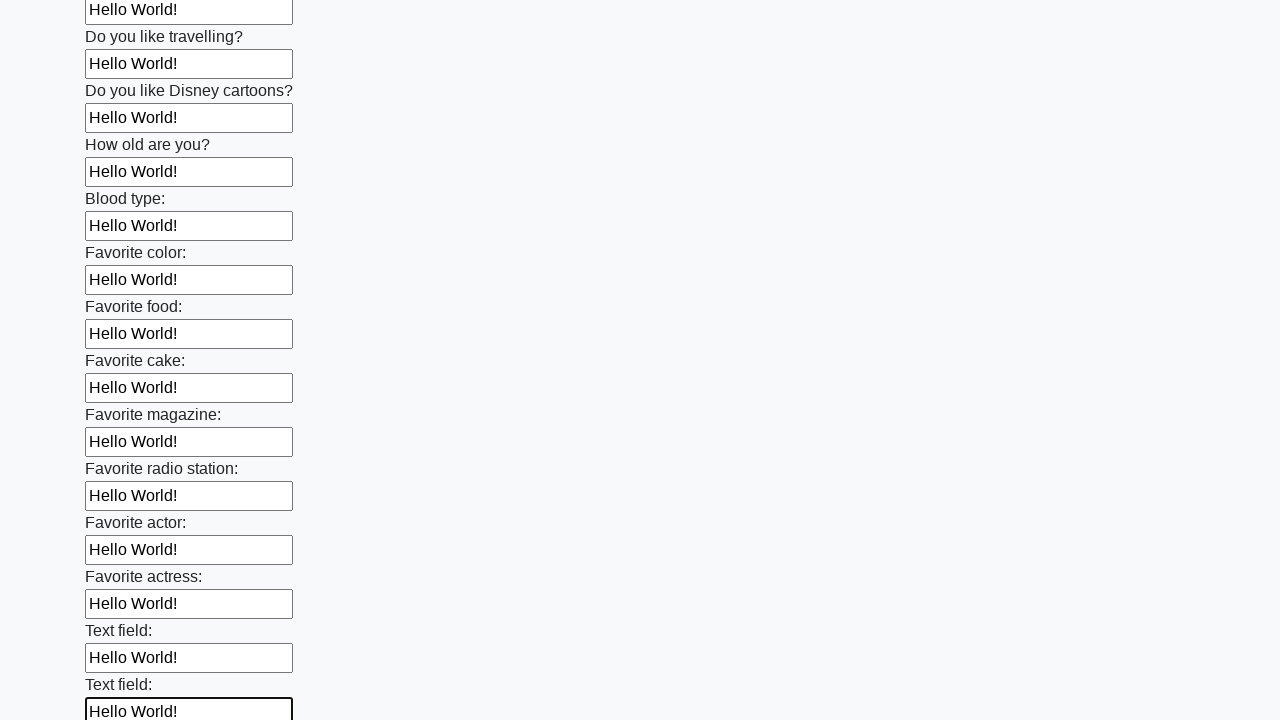

Filled input field with 'Hello World!'
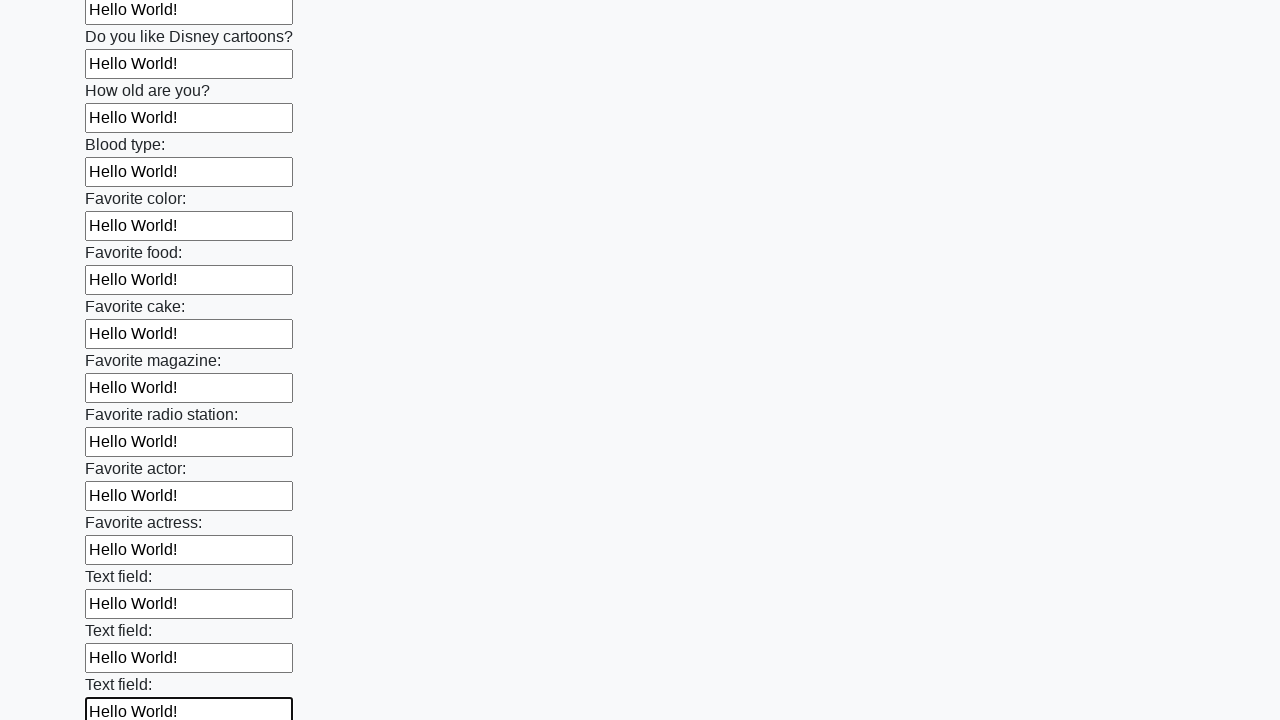

Filled input field with 'Hello World!'
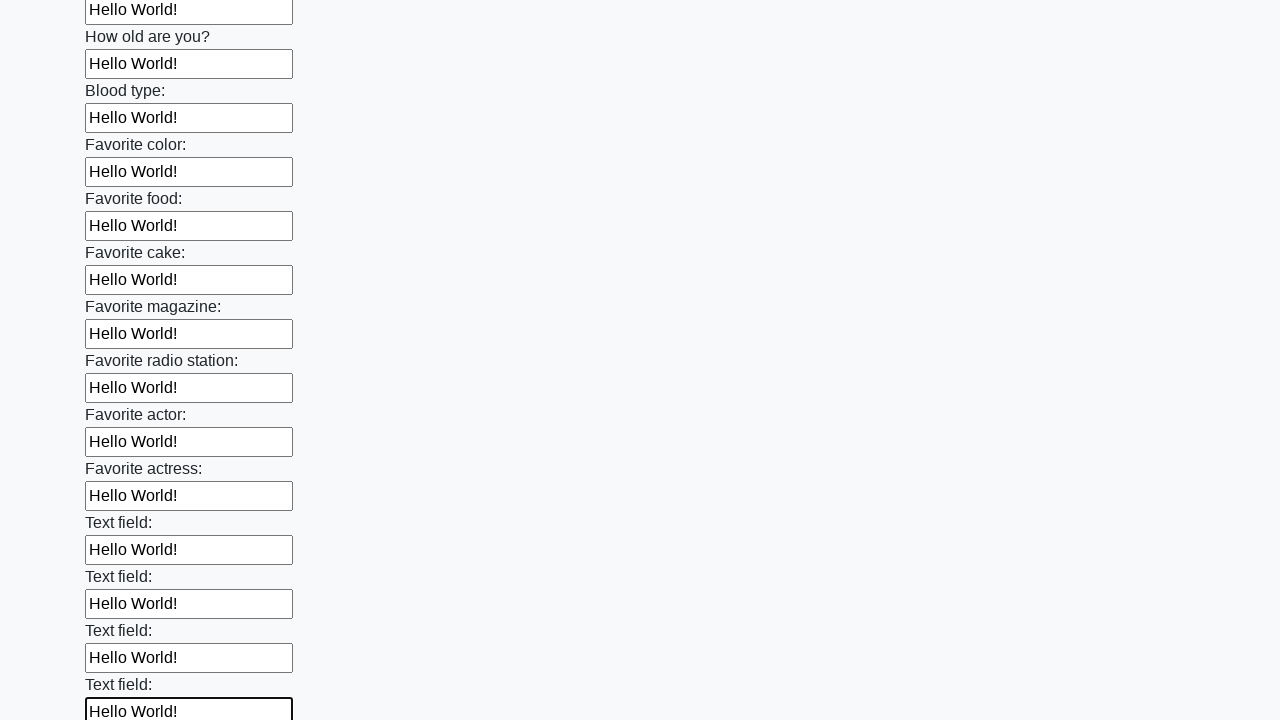

Filled input field with 'Hello World!'
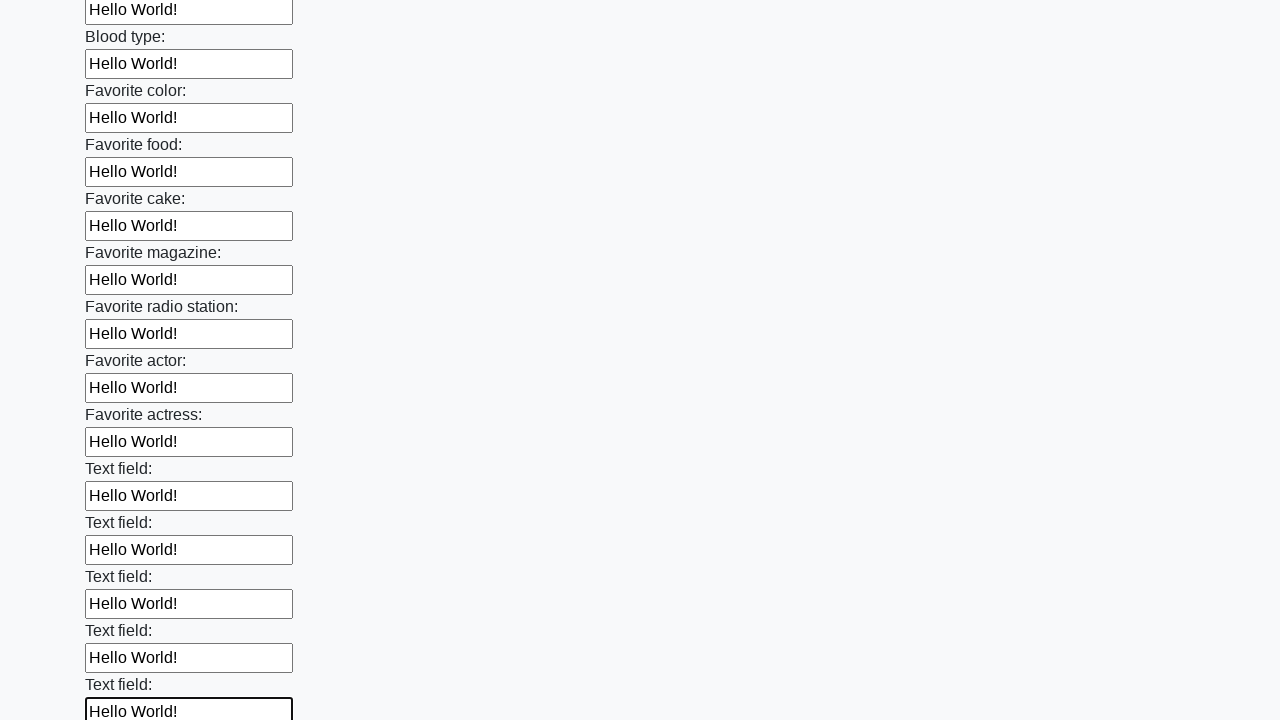

Filled input field with 'Hello World!'
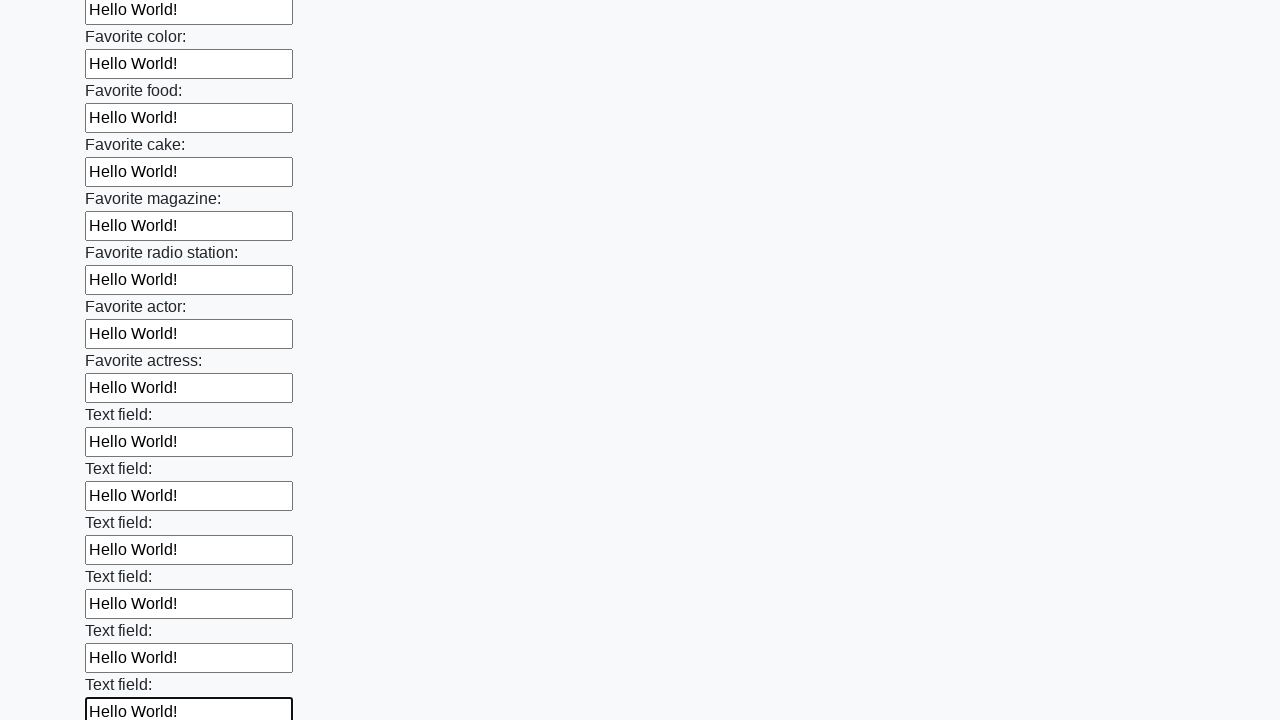

Filled input field with 'Hello World!'
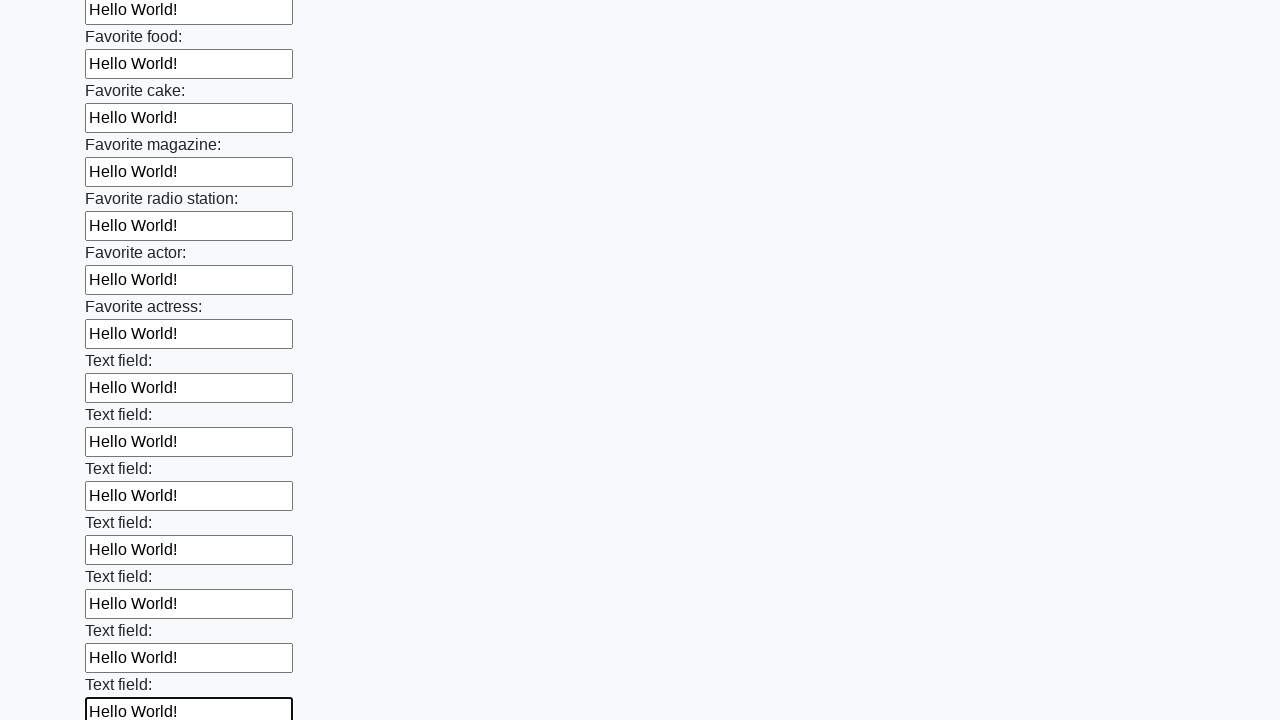

Filled input field with 'Hello World!'
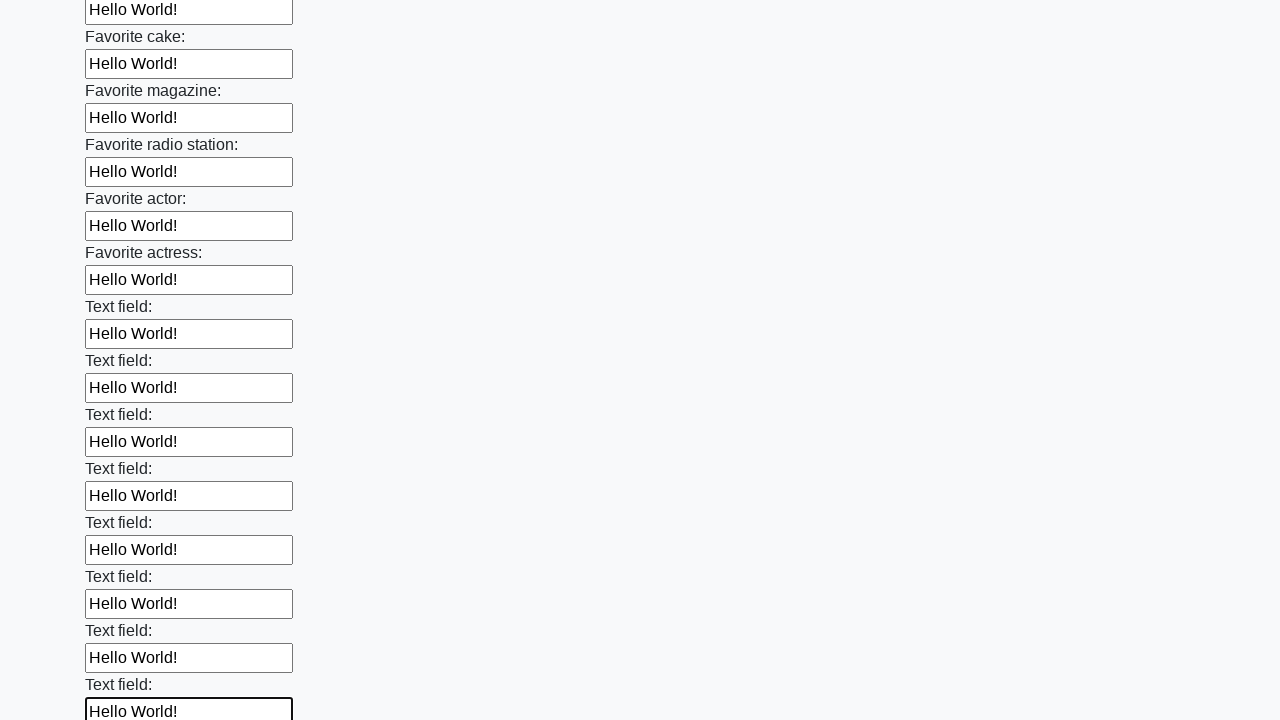

Filled input field with 'Hello World!'
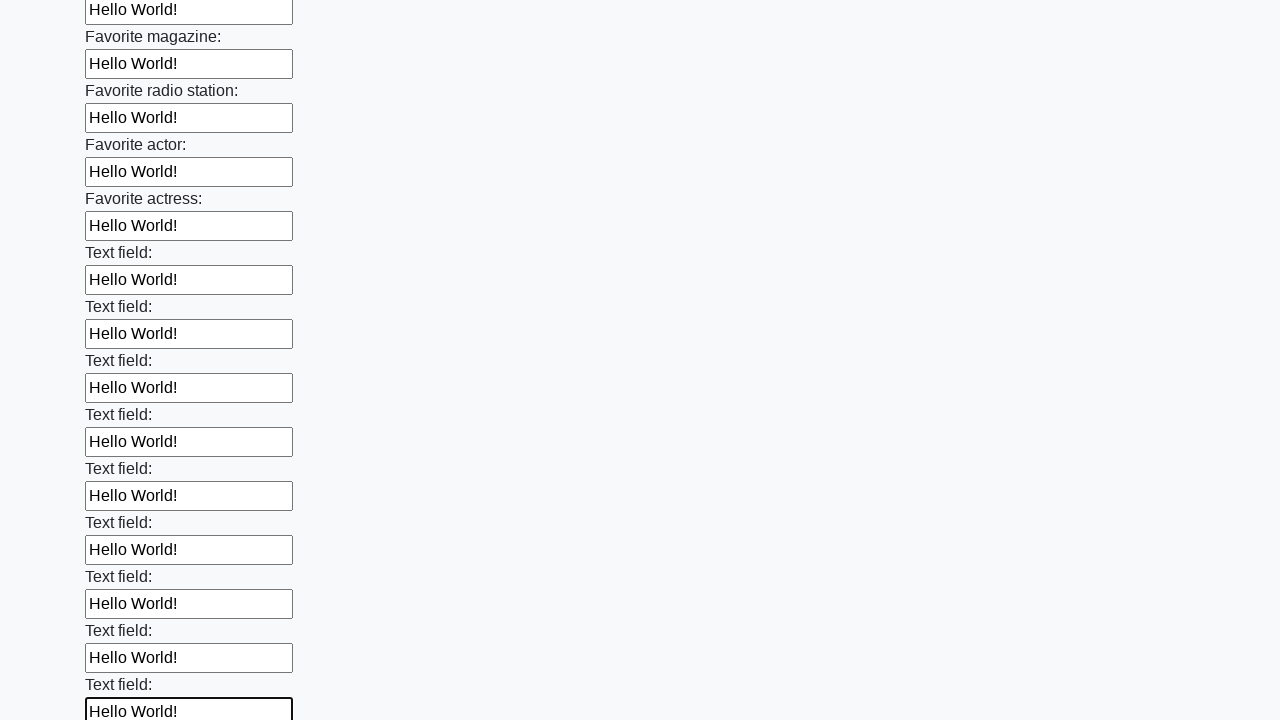

Filled input field with 'Hello World!'
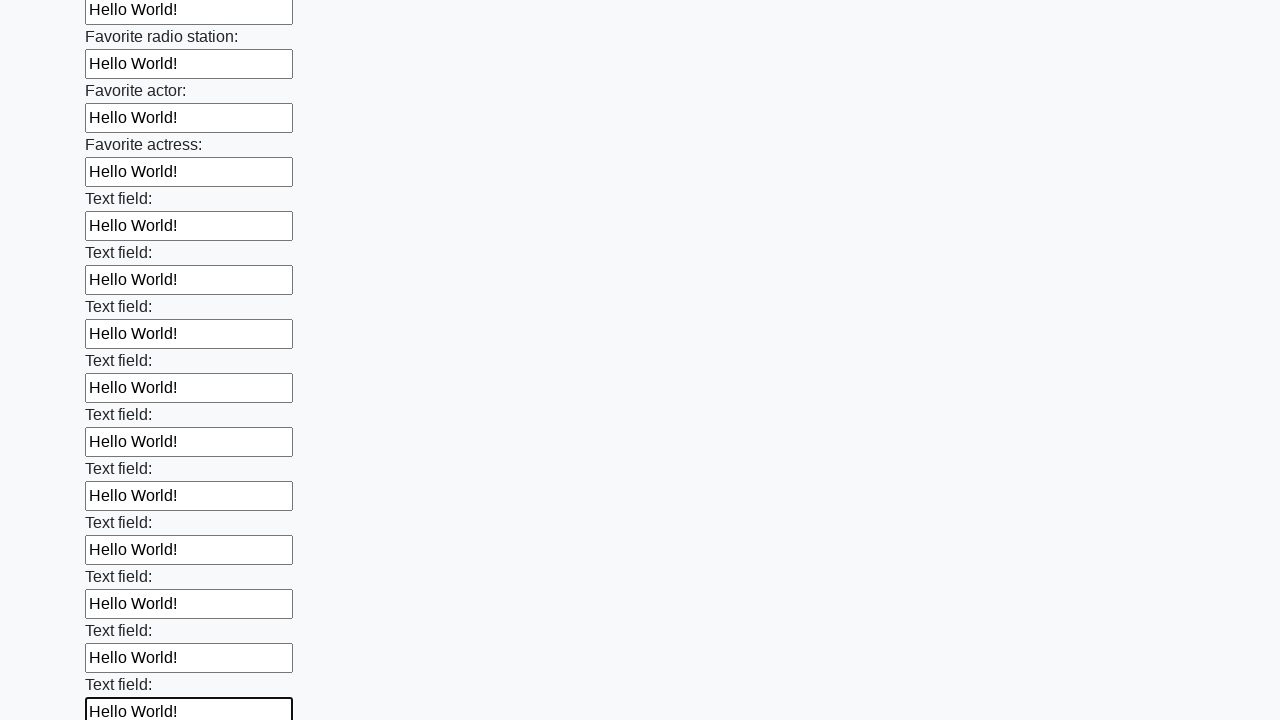

Filled input field with 'Hello World!'
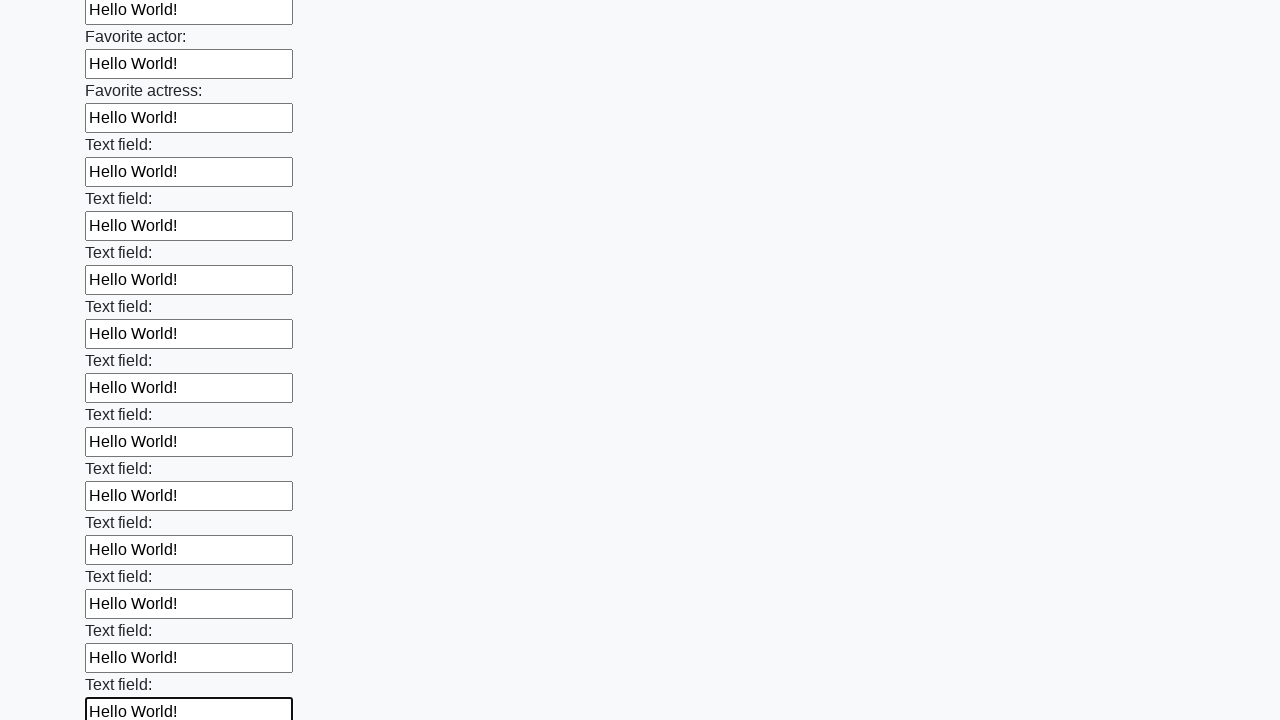

Filled input field with 'Hello World!'
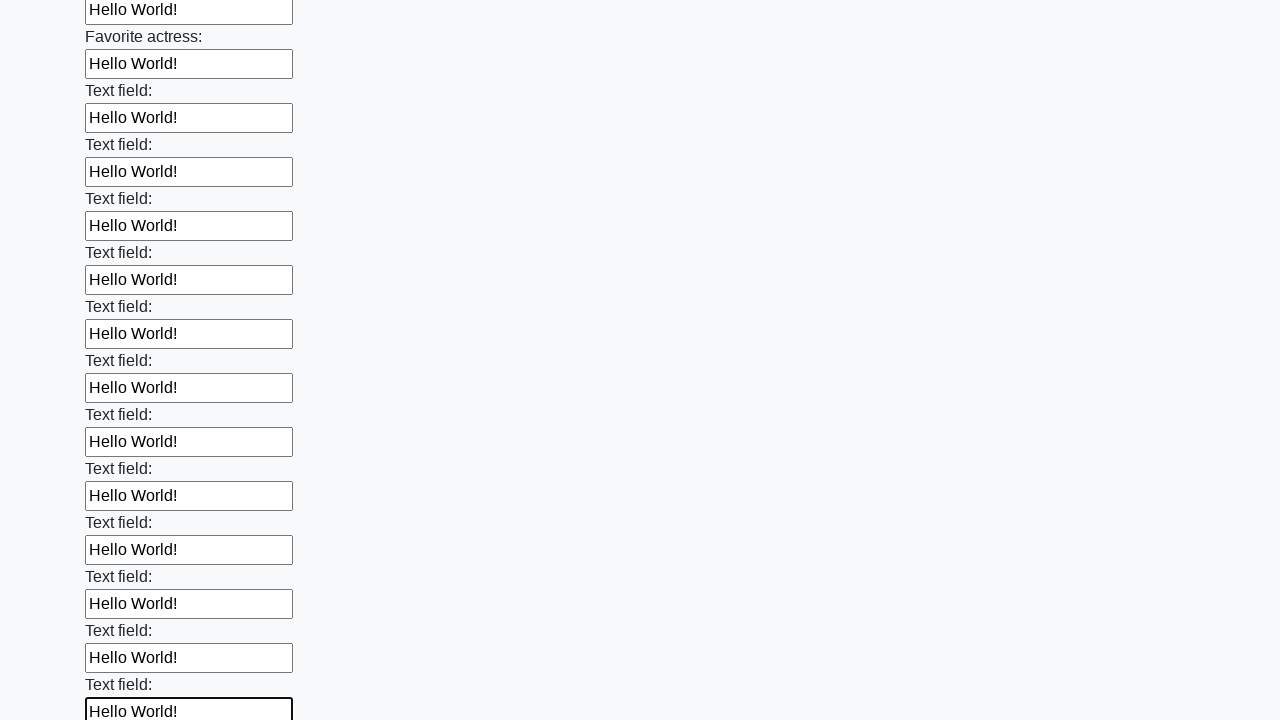

Filled input field with 'Hello World!'
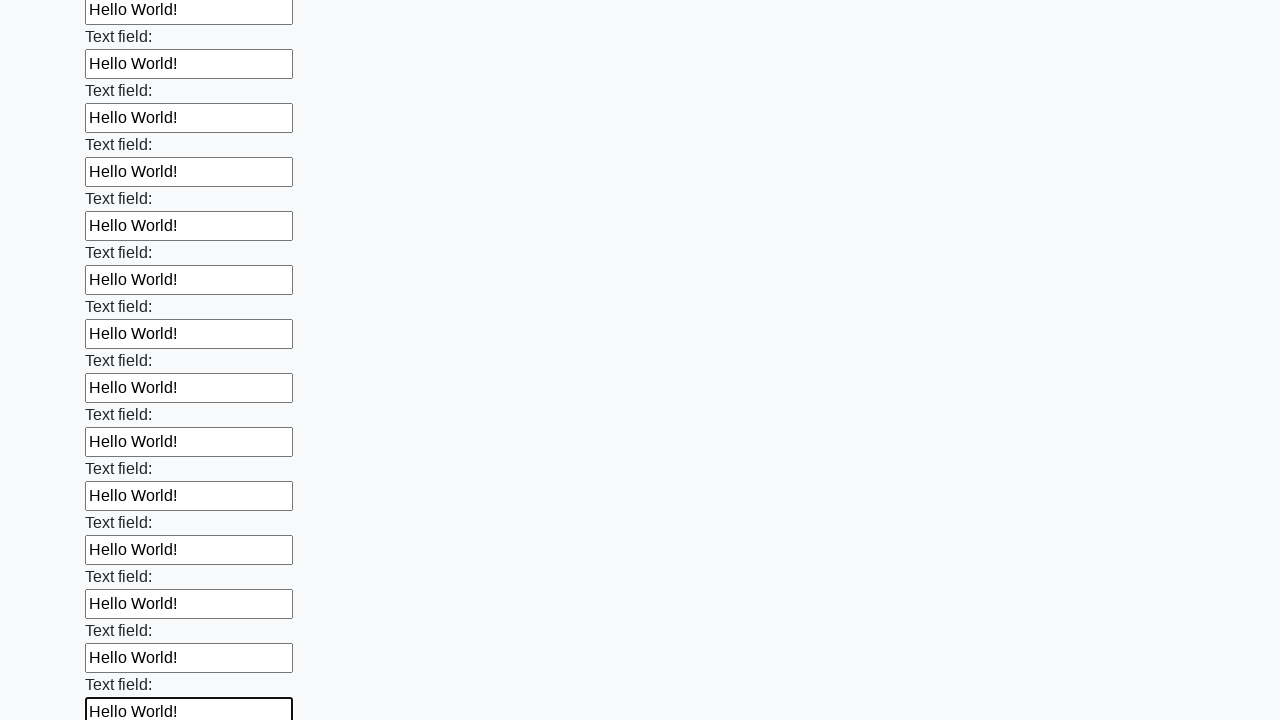

Filled input field with 'Hello World!'
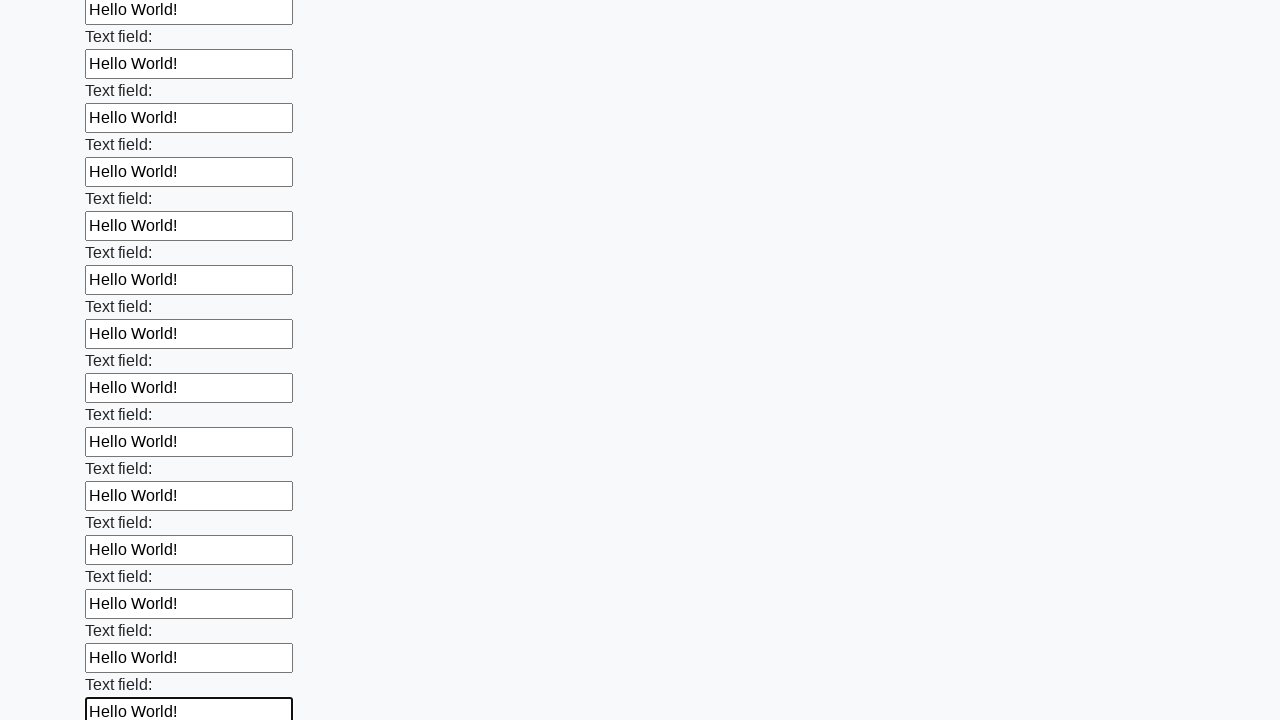

Filled input field with 'Hello World!'
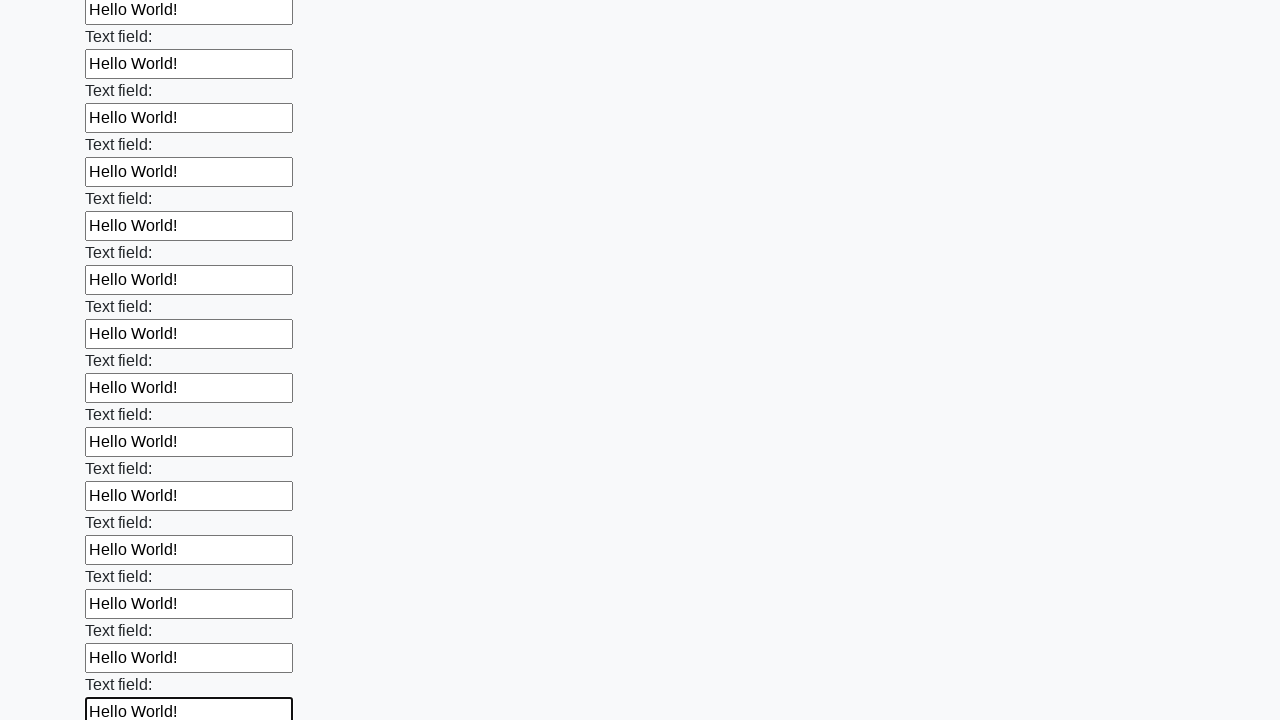

Filled input field with 'Hello World!'
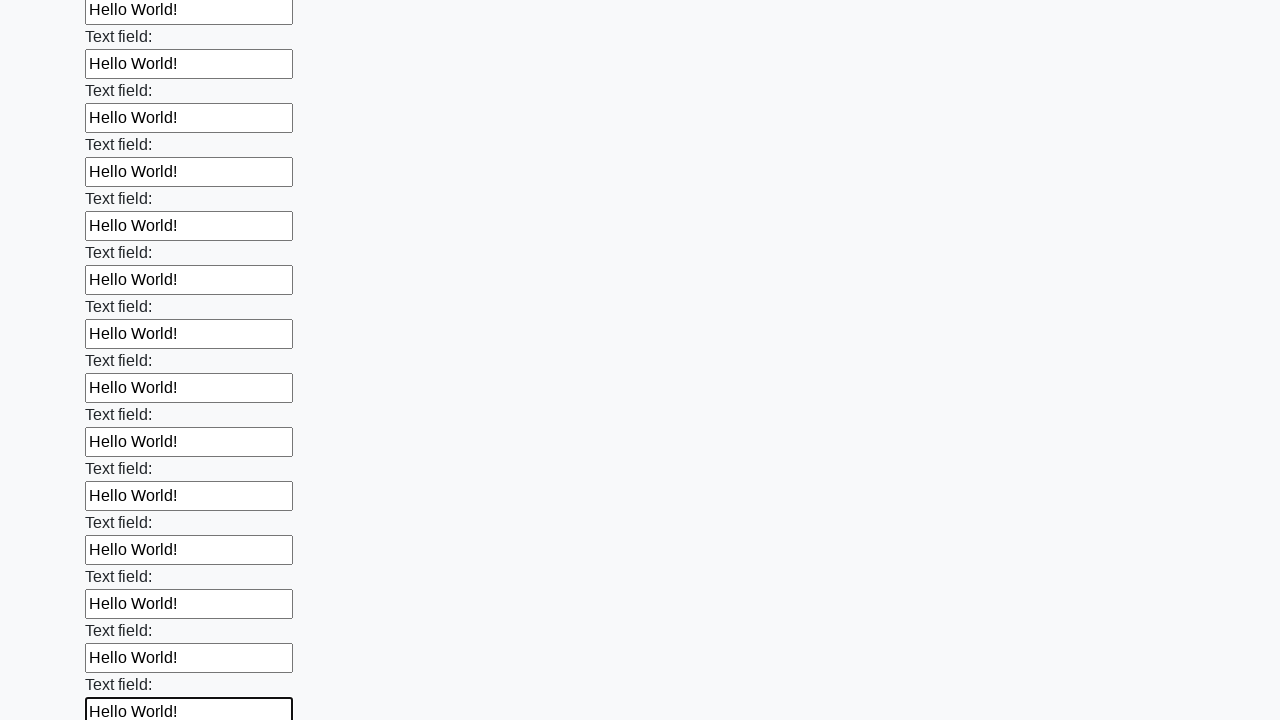

Filled input field with 'Hello World!'
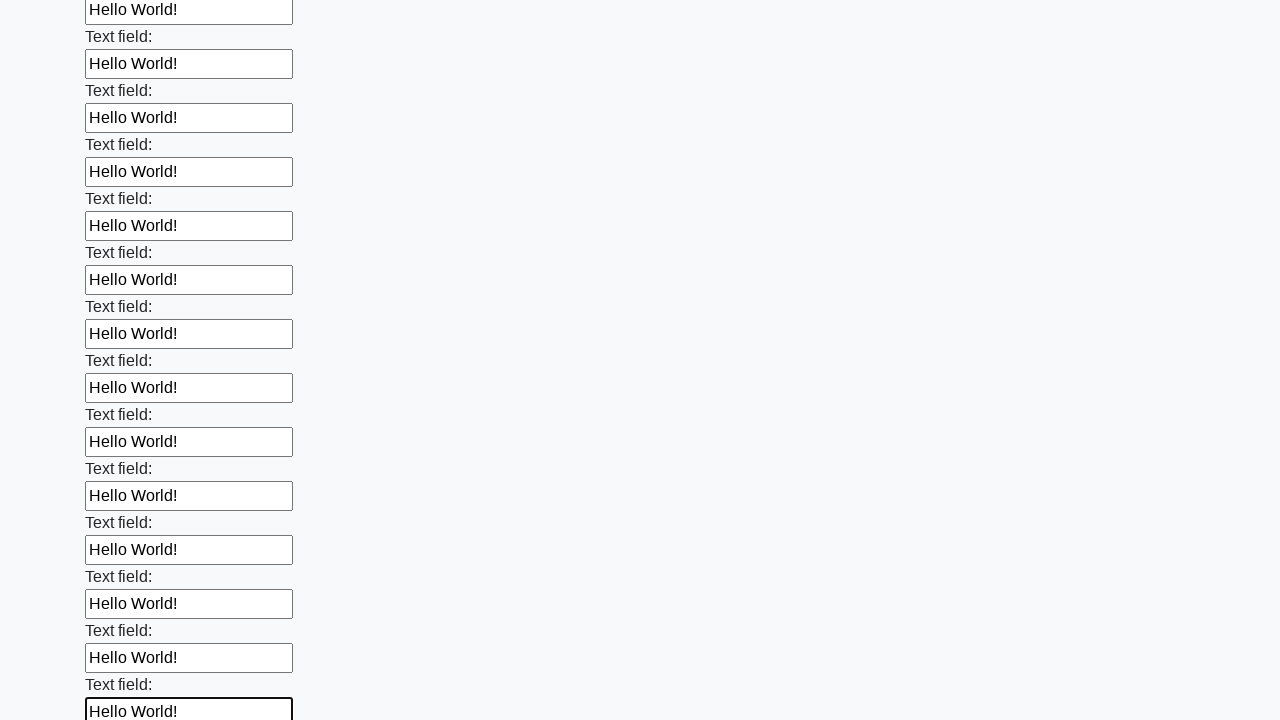

Filled input field with 'Hello World!'
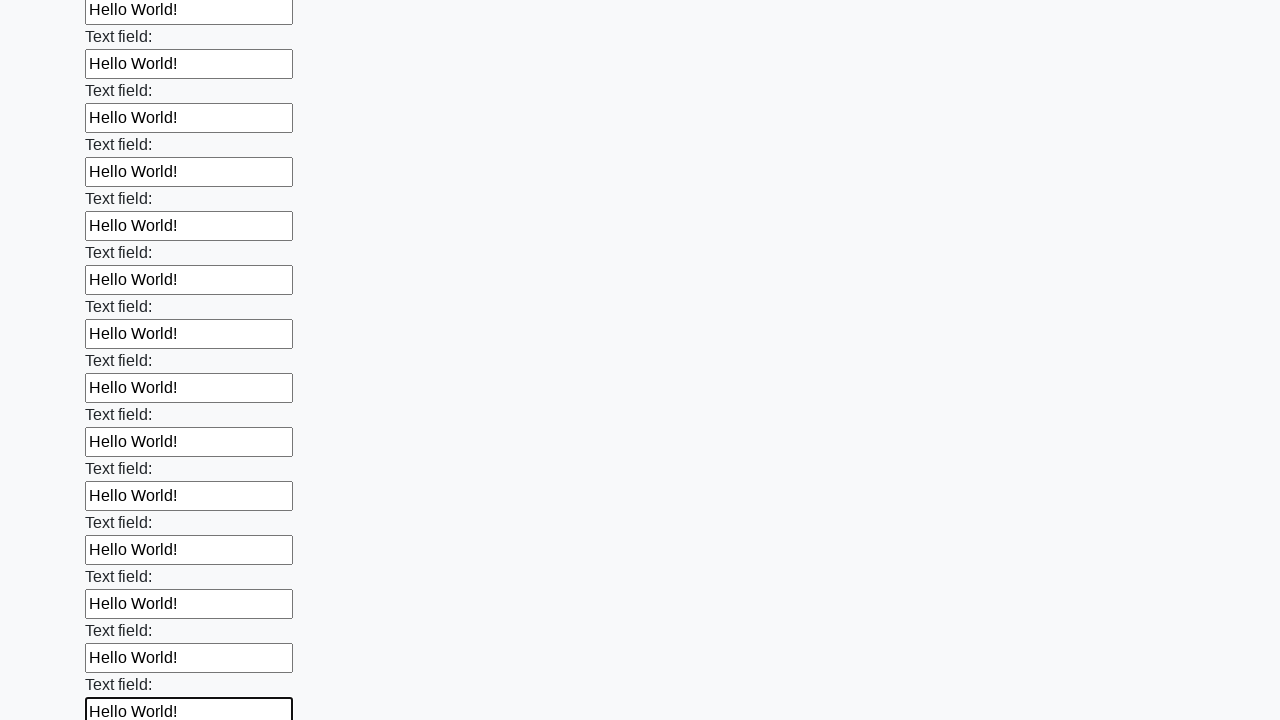

Filled input field with 'Hello World!'
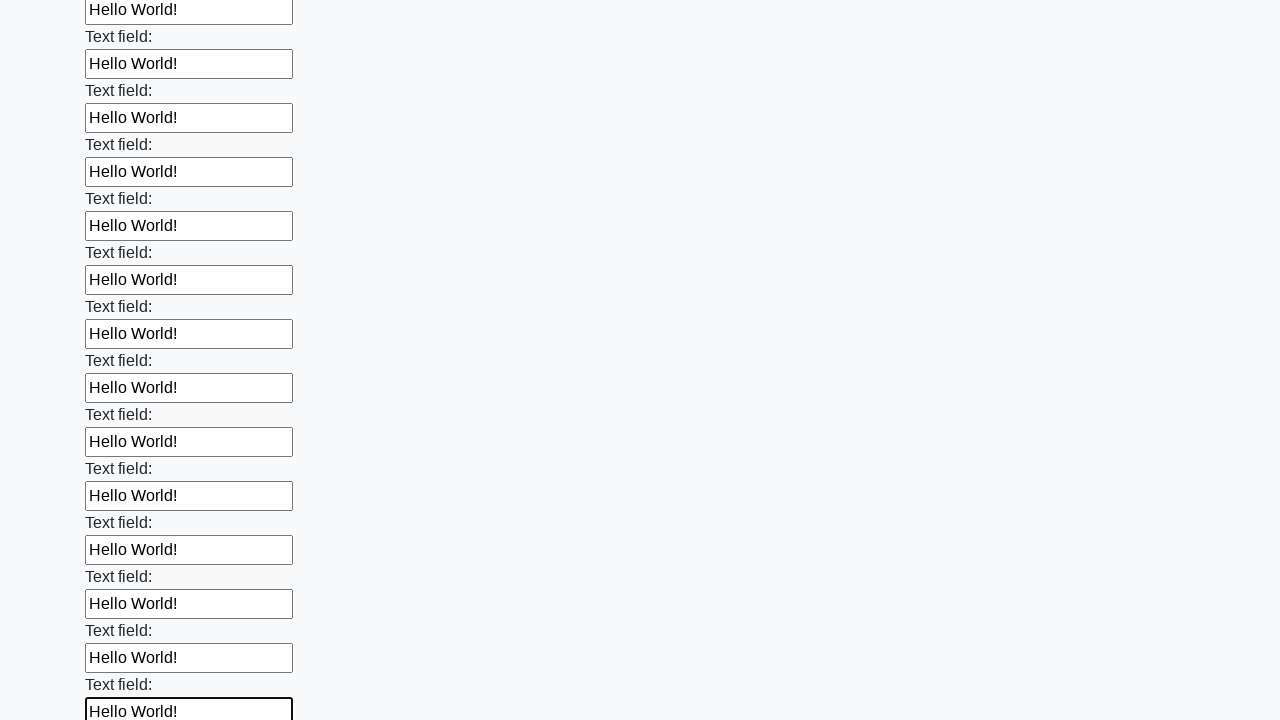

Filled input field with 'Hello World!'
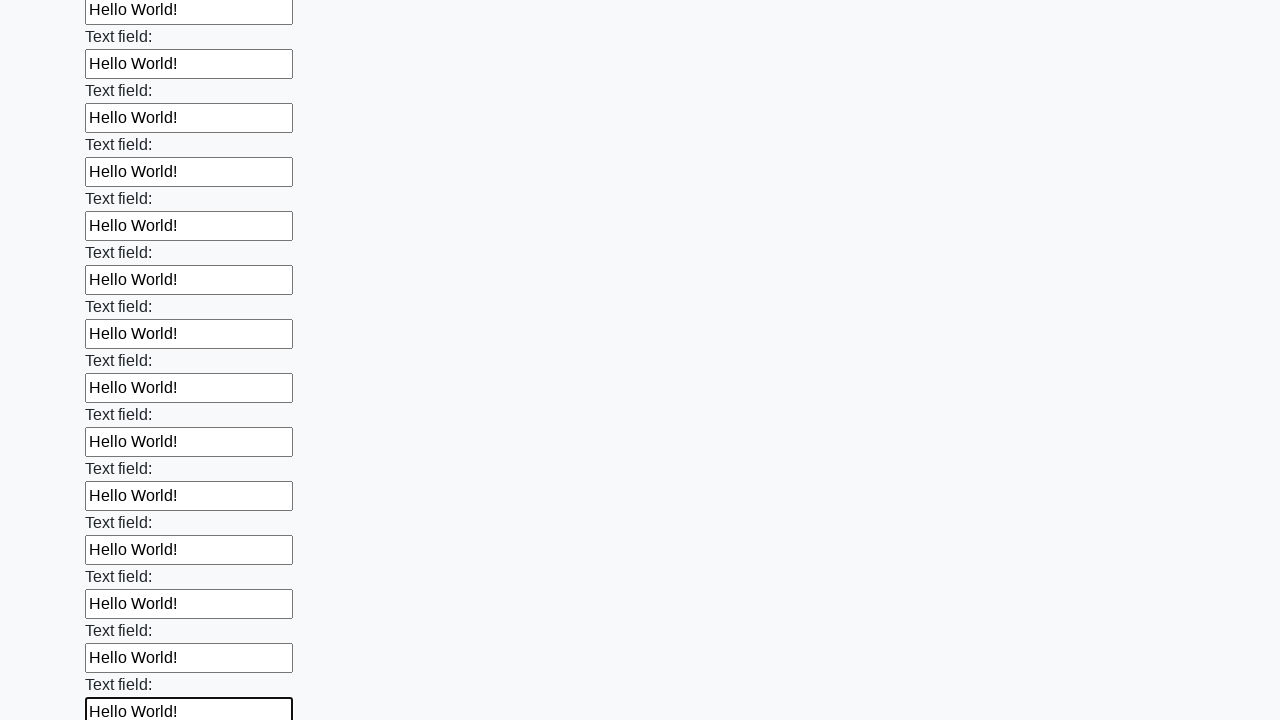

Filled input field with 'Hello World!'
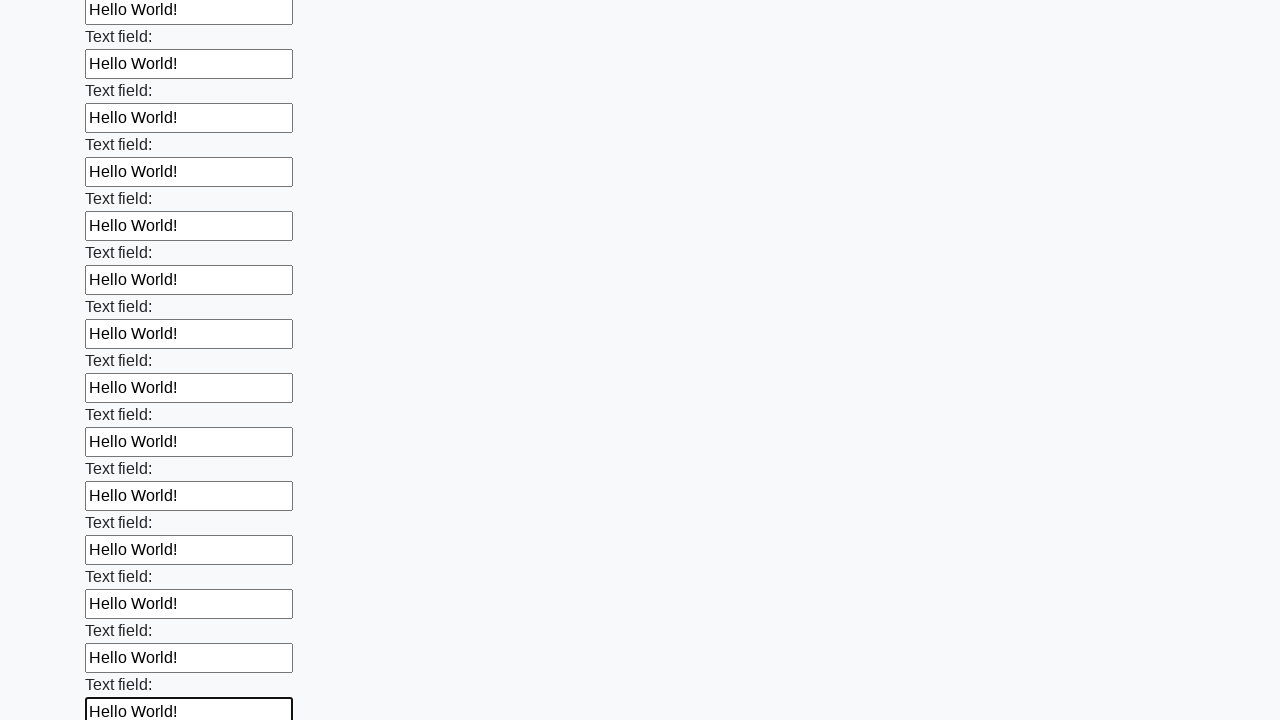

Filled input field with 'Hello World!'
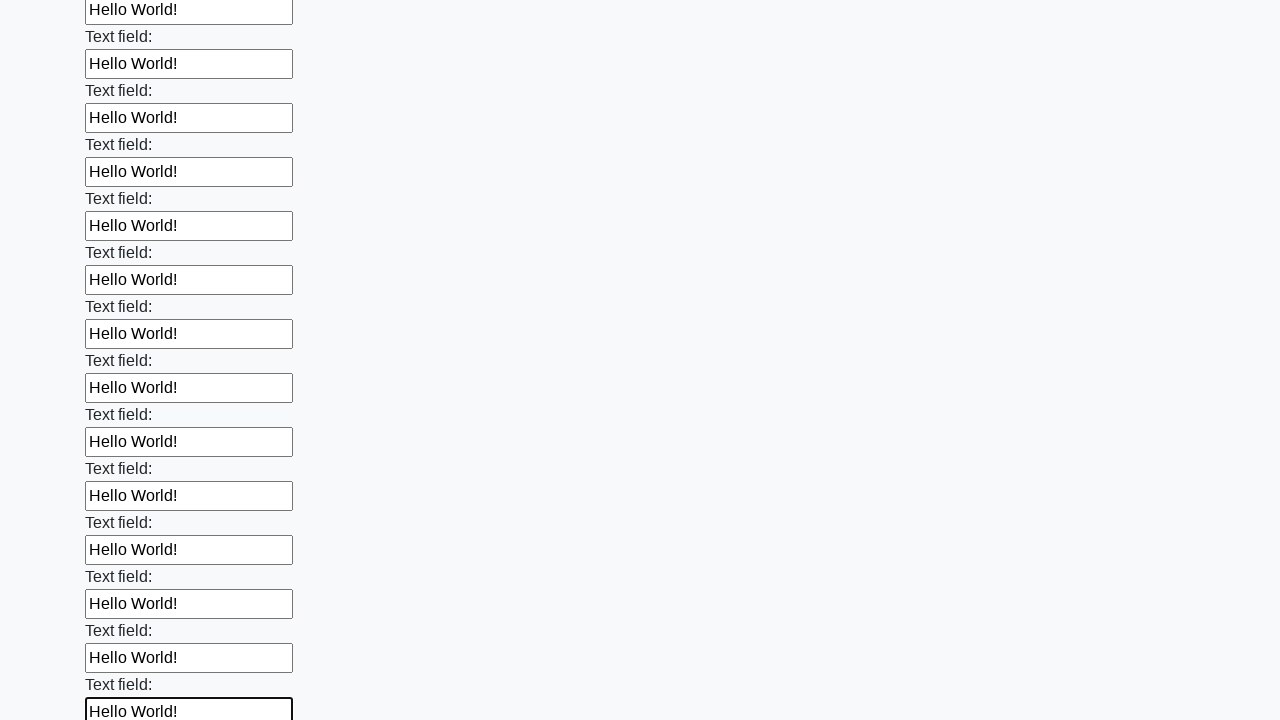

Filled input field with 'Hello World!'
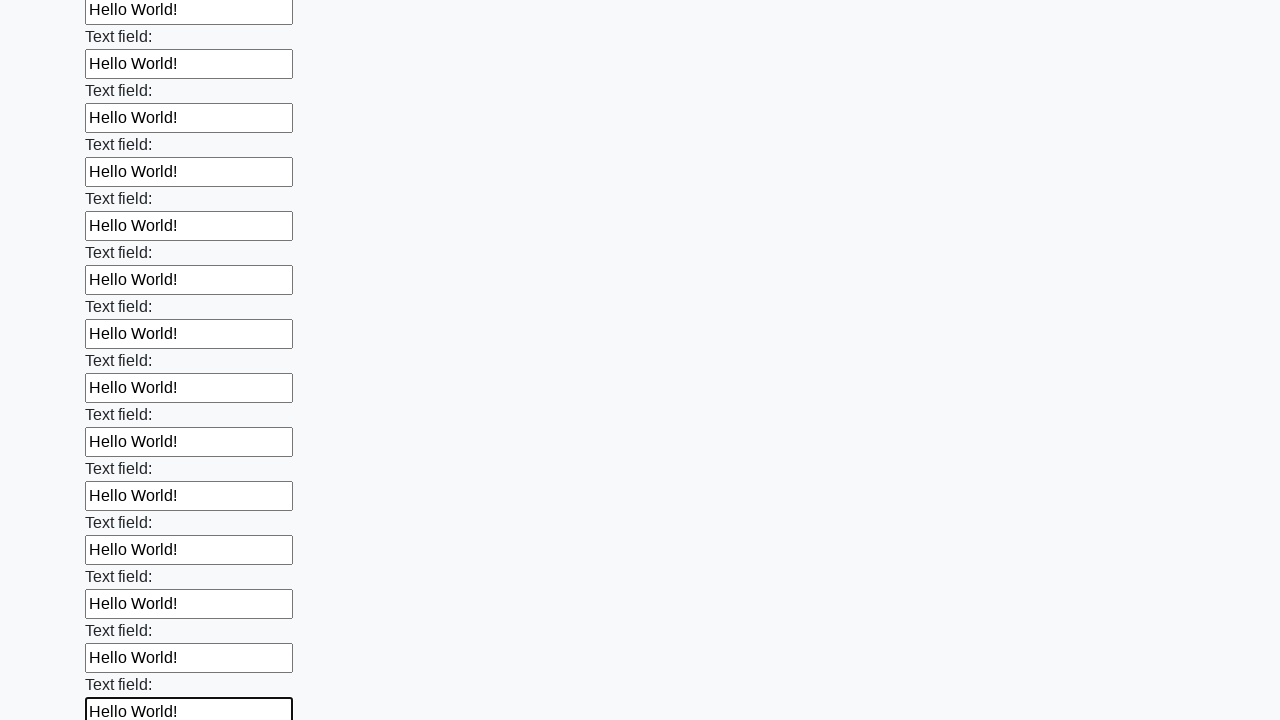

Filled input field with 'Hello World!'
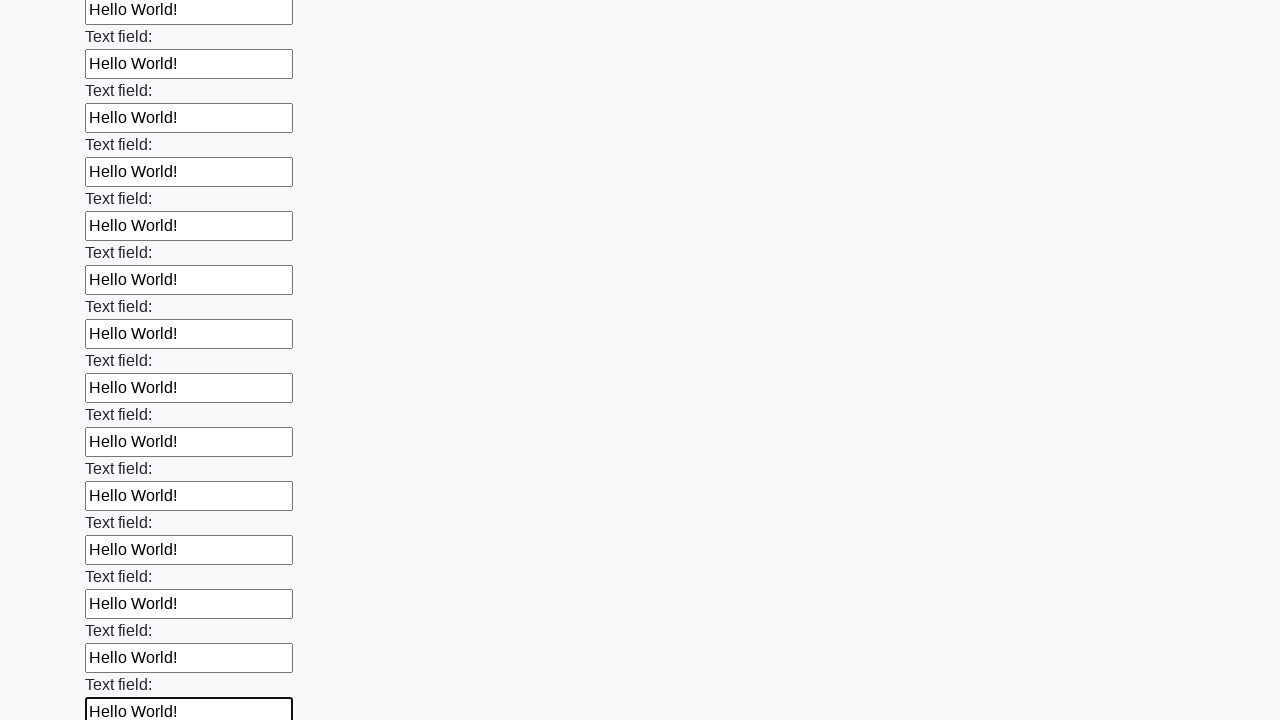

Filled input field with 'Hello World!'
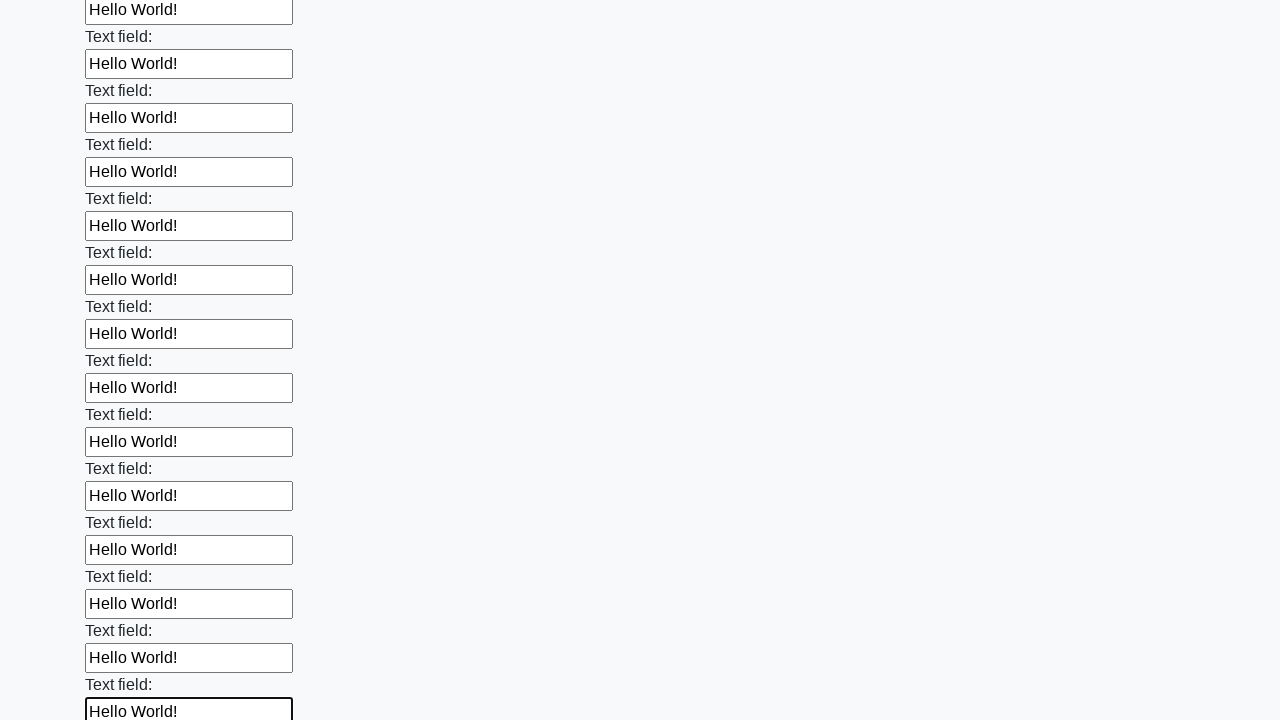

Filled input field with 'Hello World!'
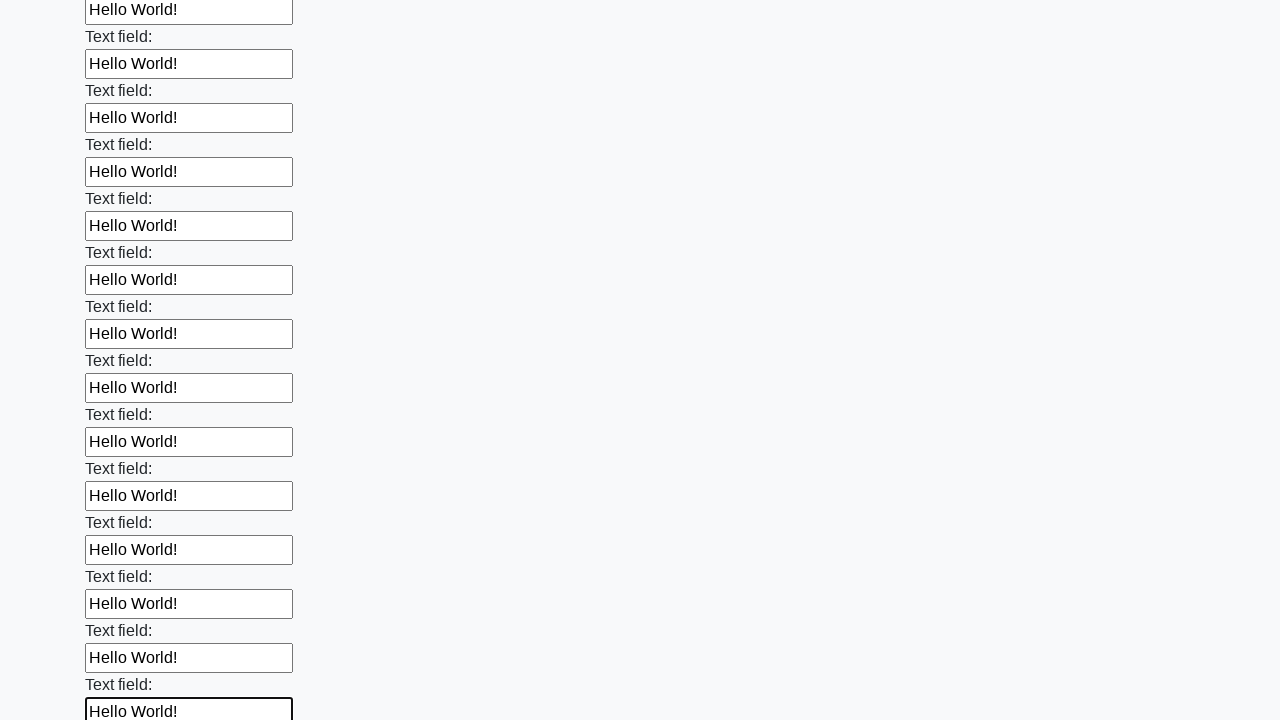

Filled input field with 'Hello World!'
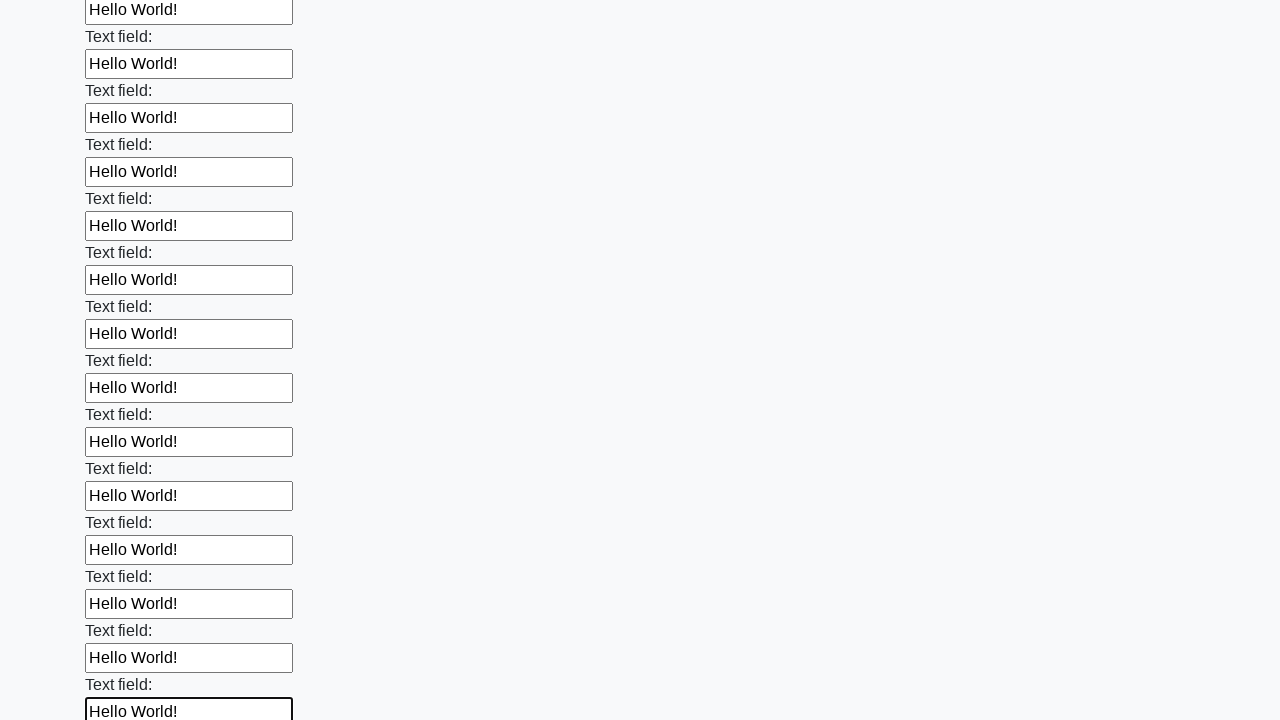

Filled input field with 'Hello World!'
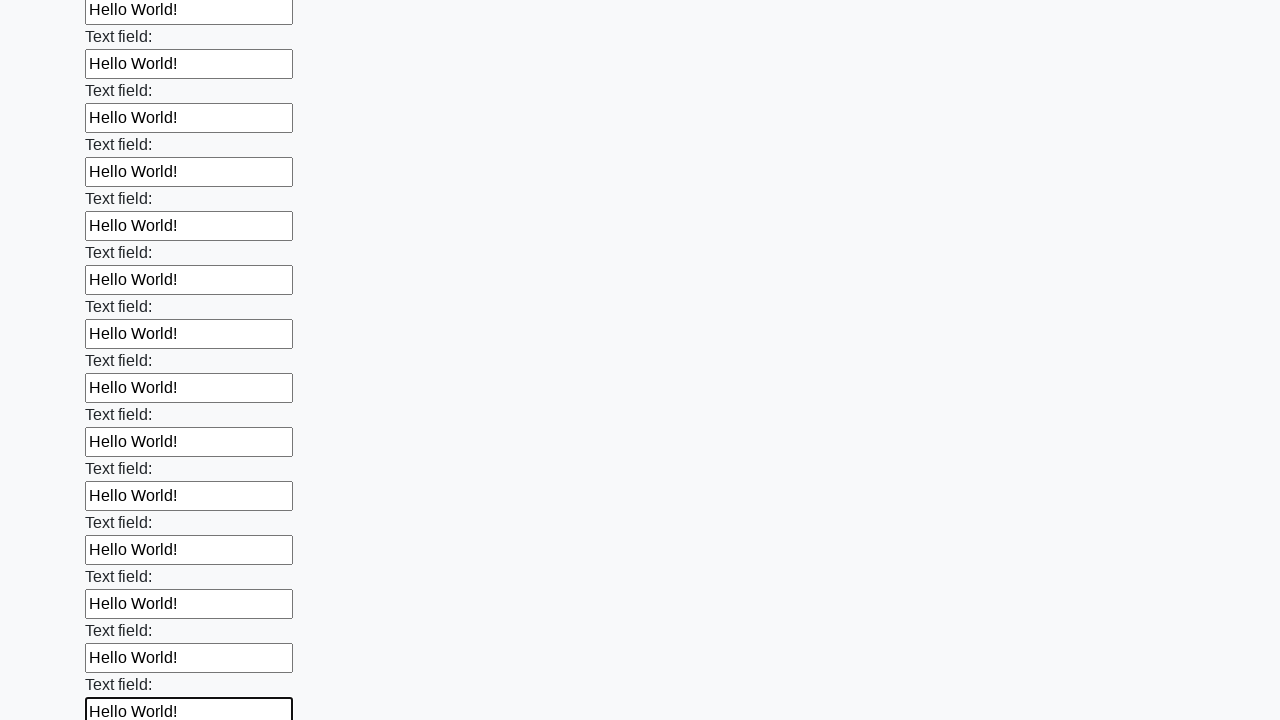

Filled input field with 'Hello World!'
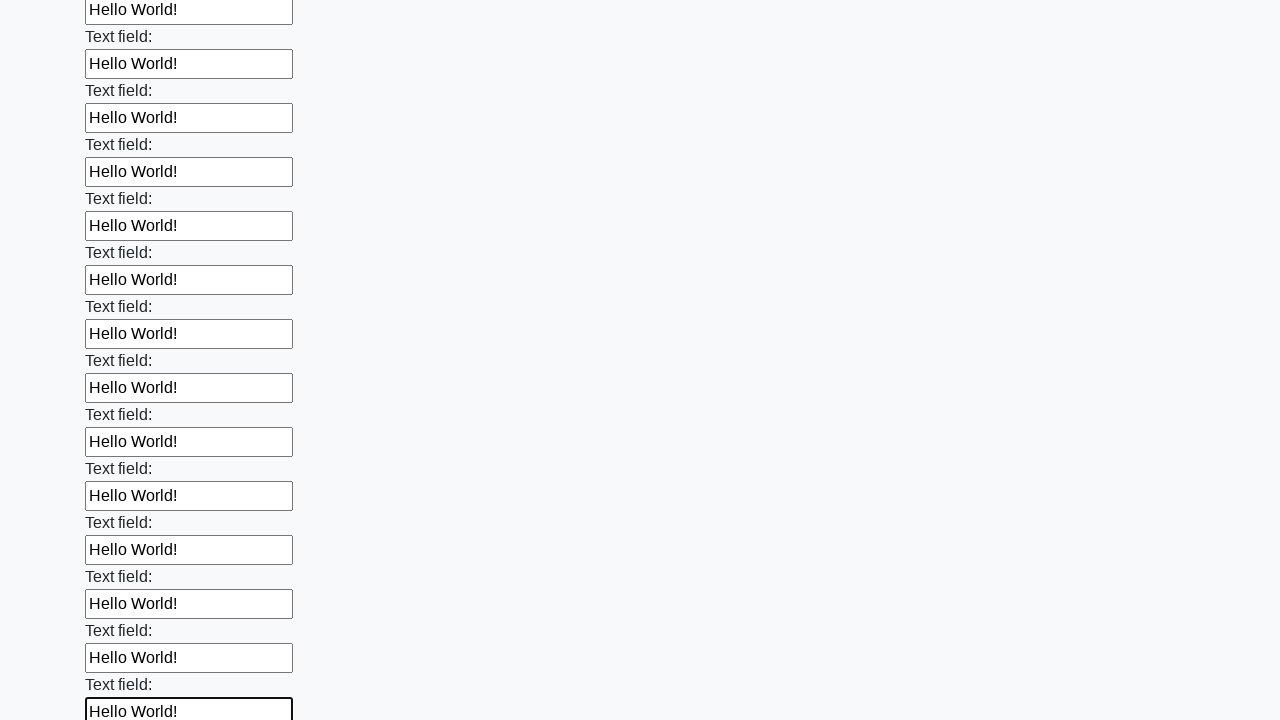

Filled input field with 'Hello World!'
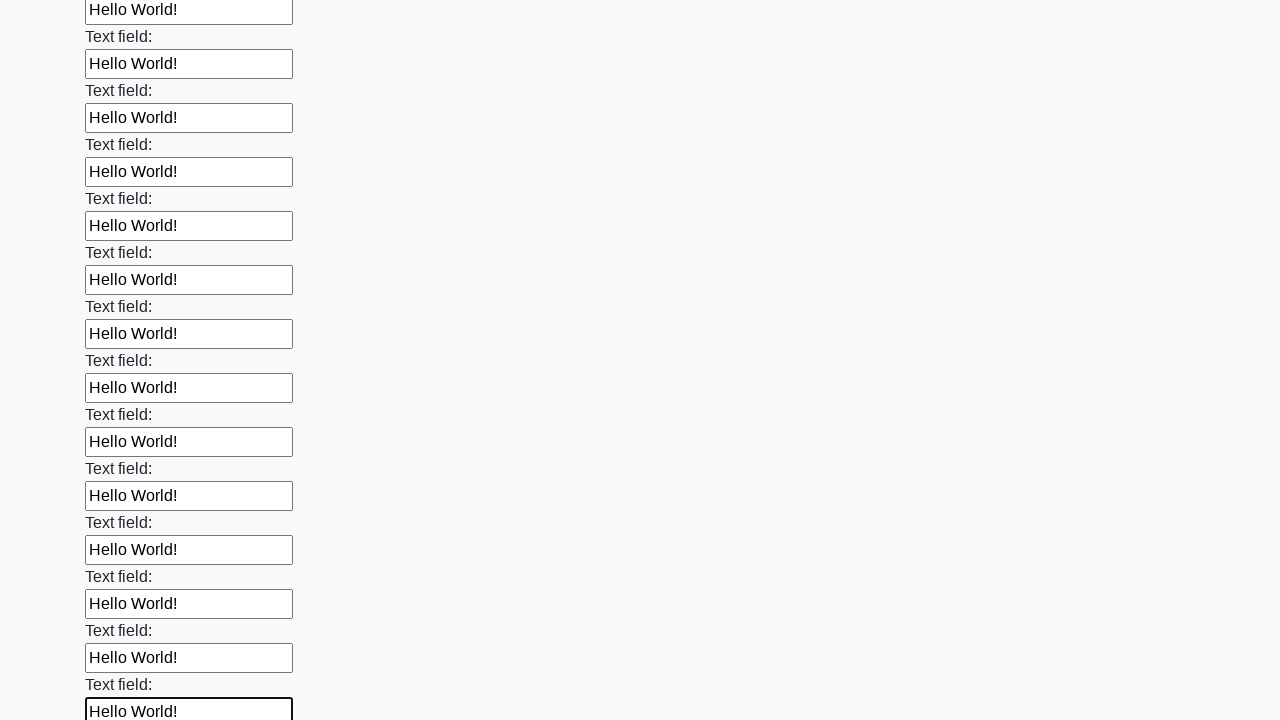

Filled input field with 'Hello World!'
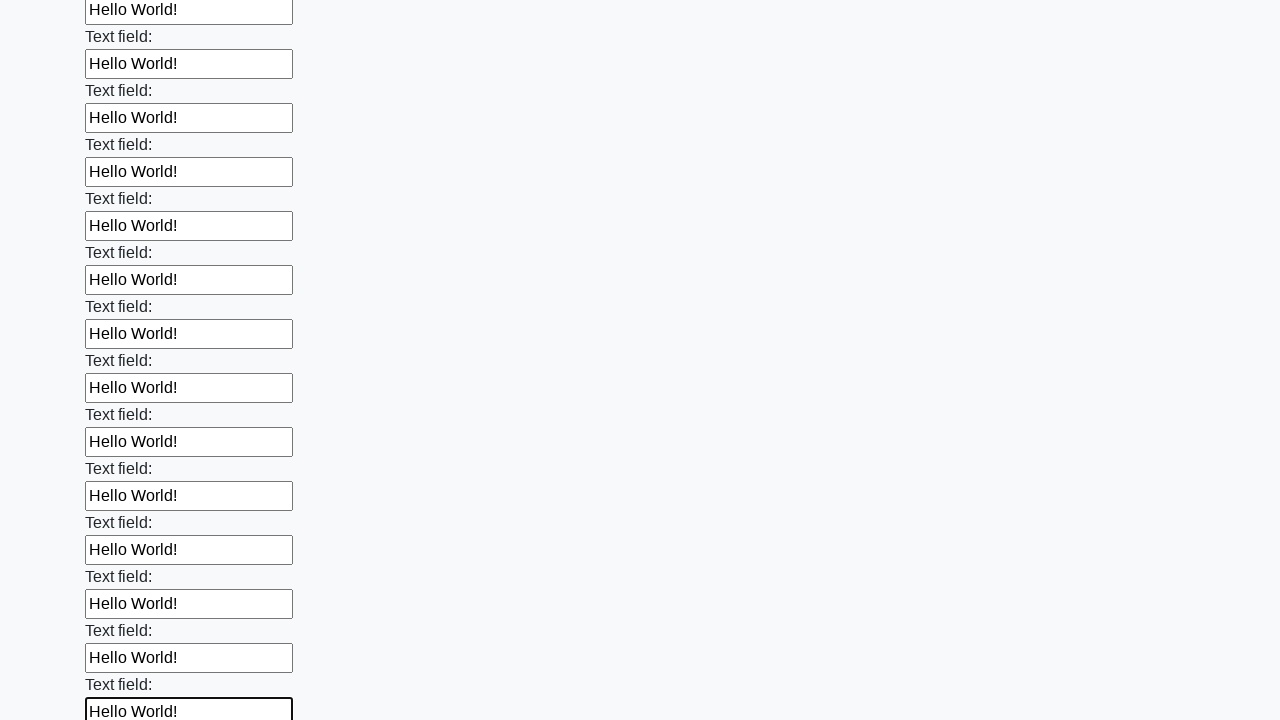

Filled input field with 'Hello World!'
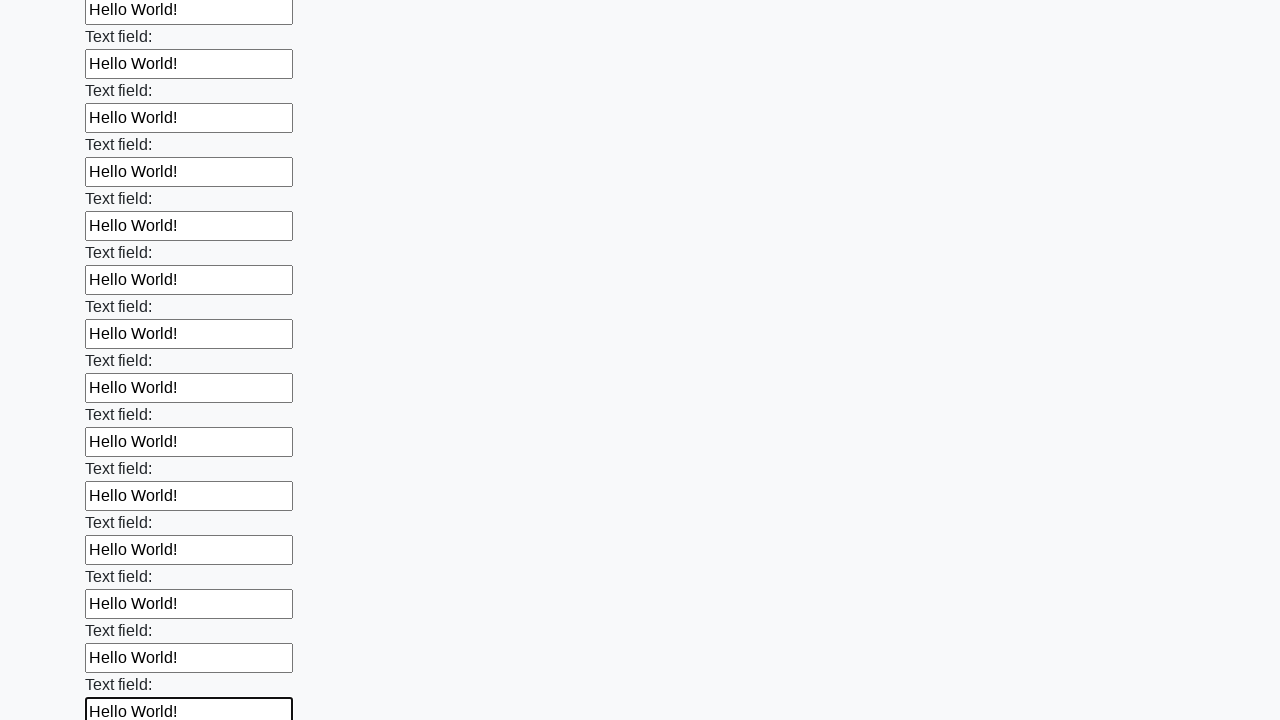

Filled input field with 'Hello World!'
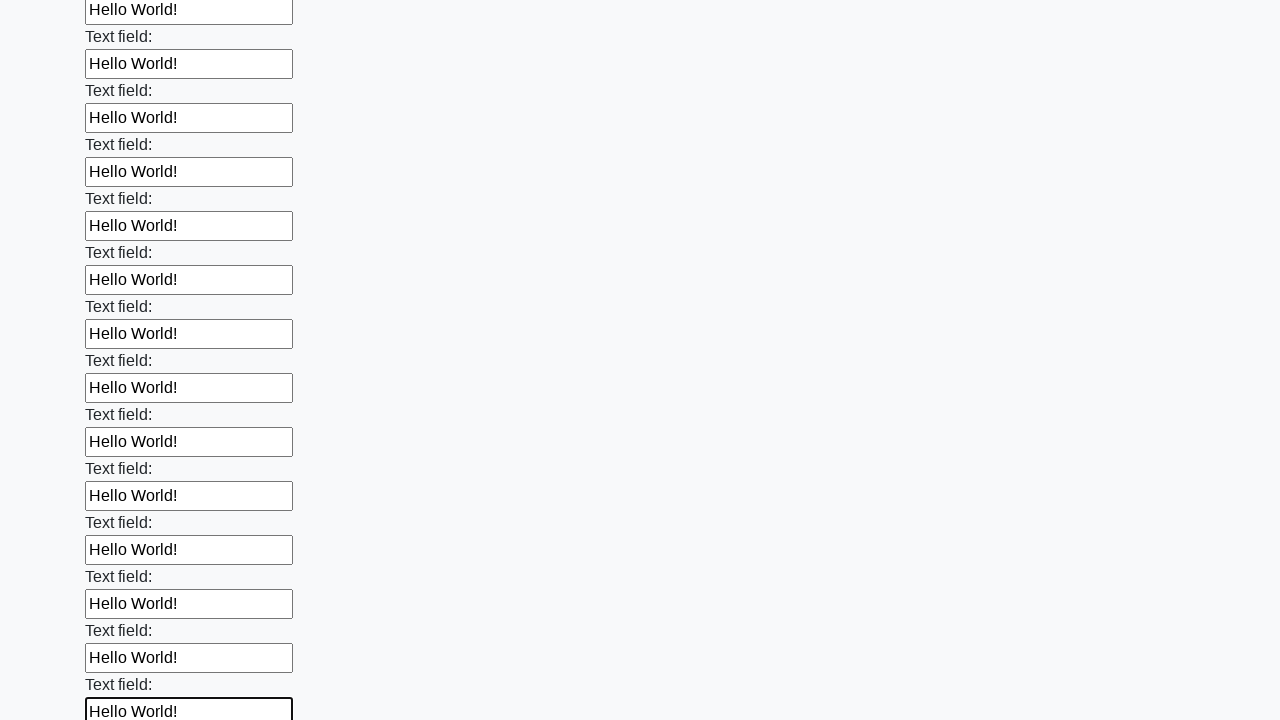

Filled input field with 'Hello World!'
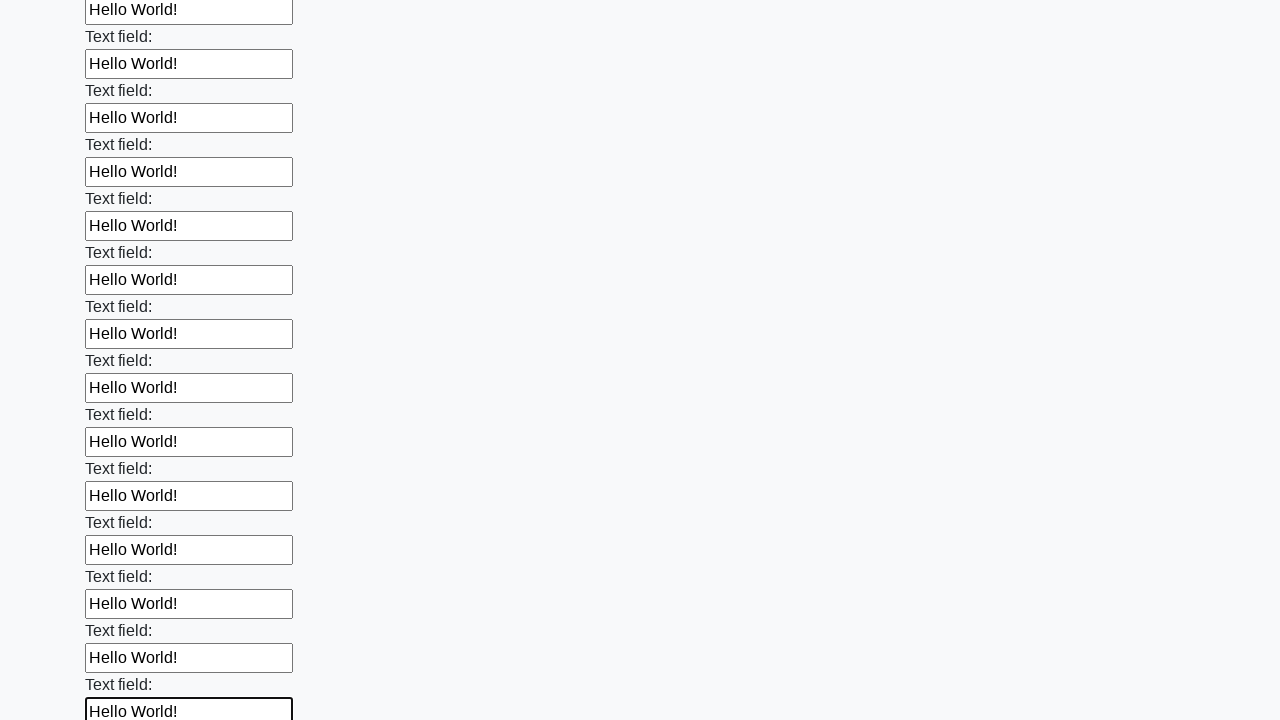

Filled input field with 'Hello World!'
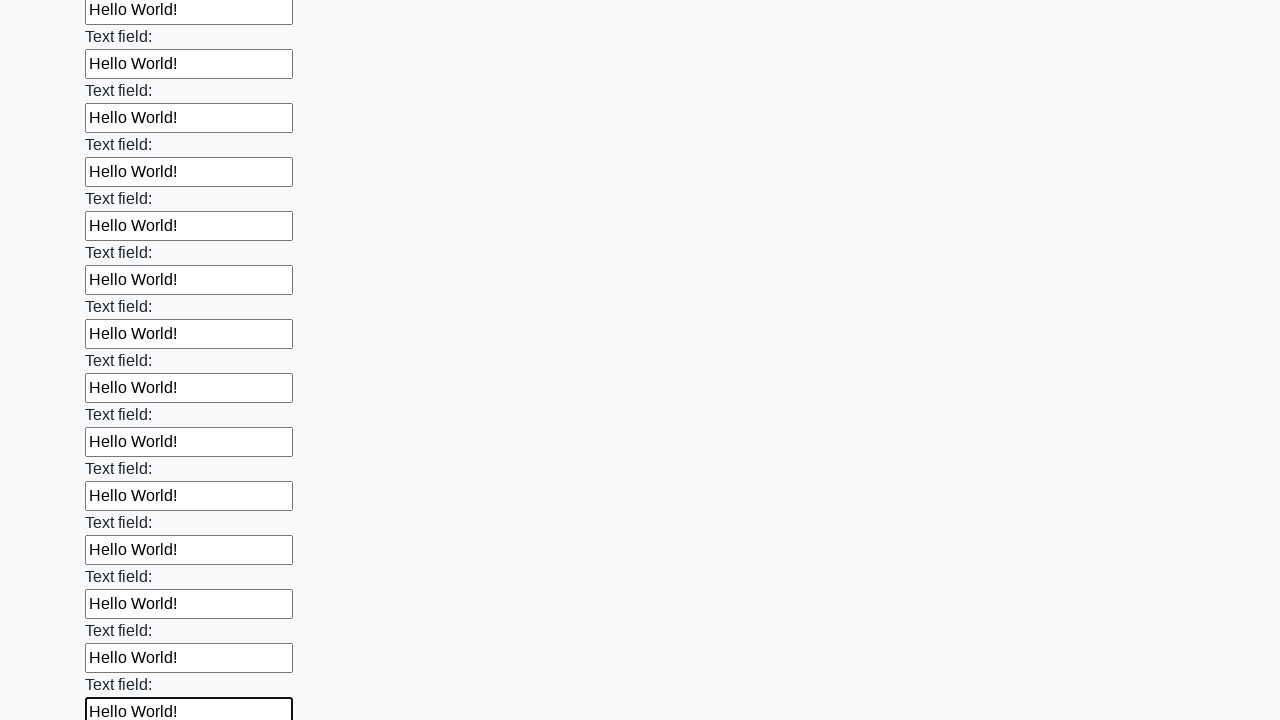

Filled input field with 'Hello World!'
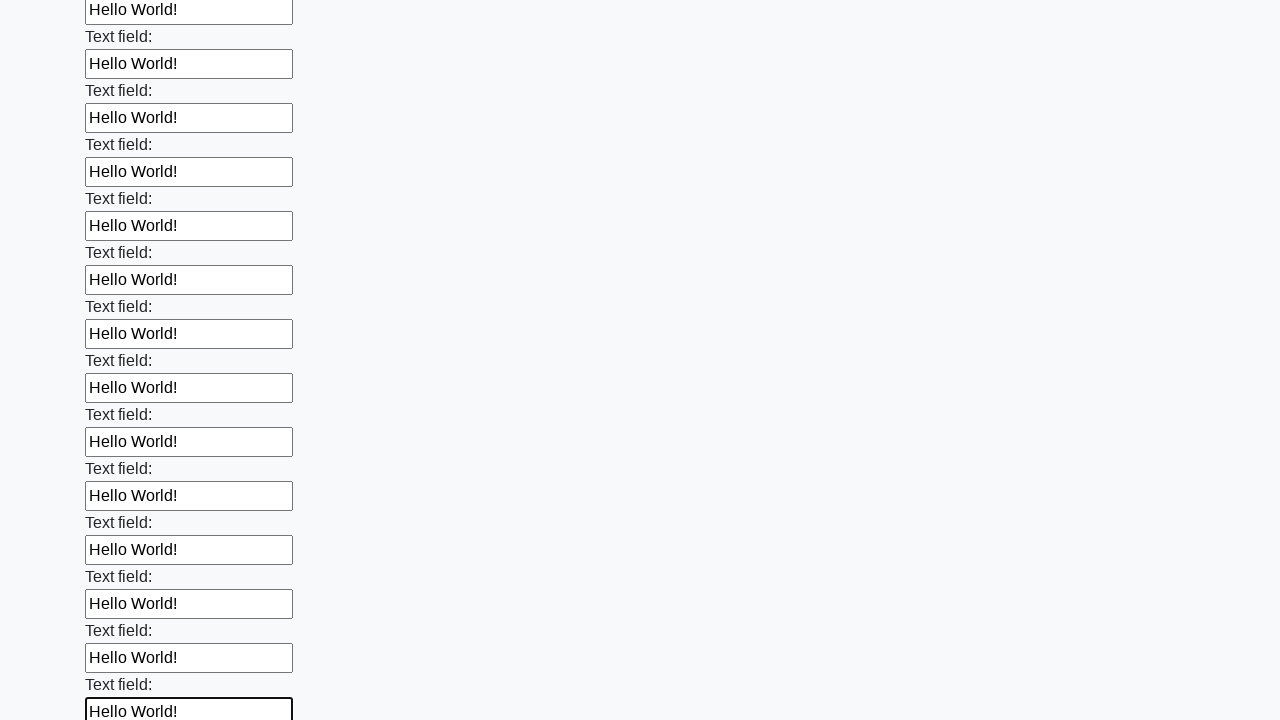

Filled input field with 'Hello World!'
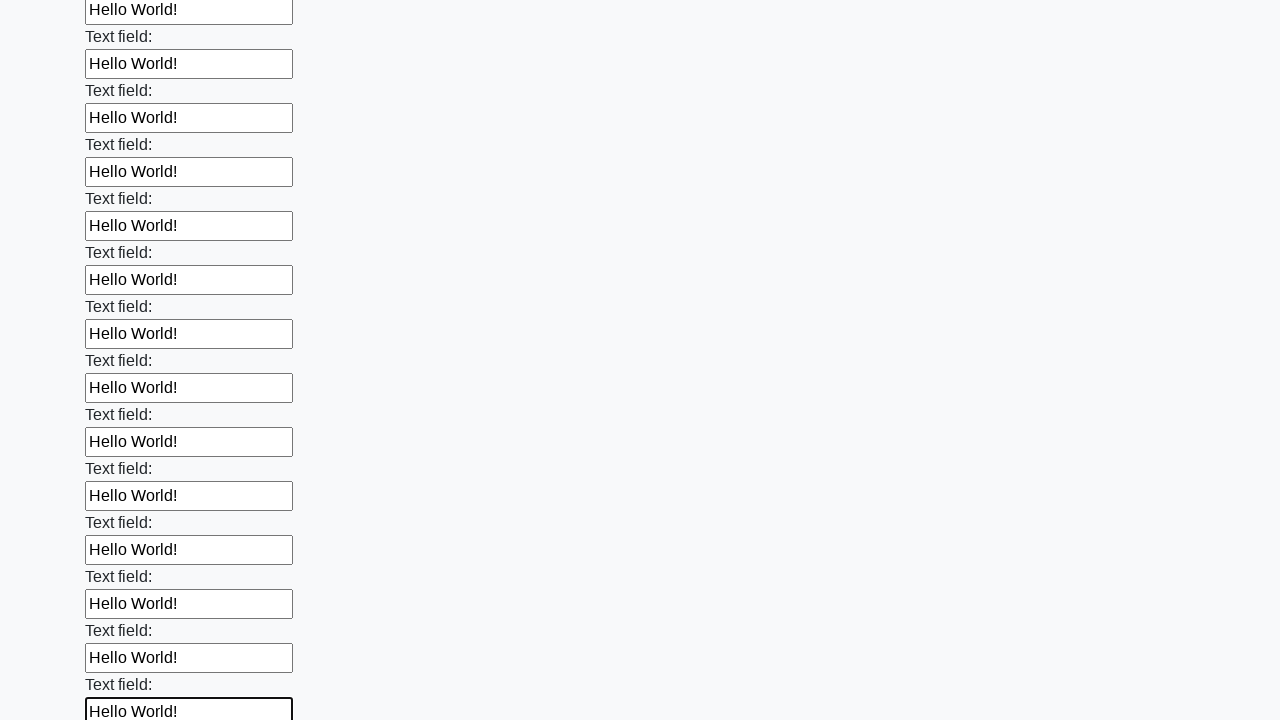

Filled input field with 'Hello World!'
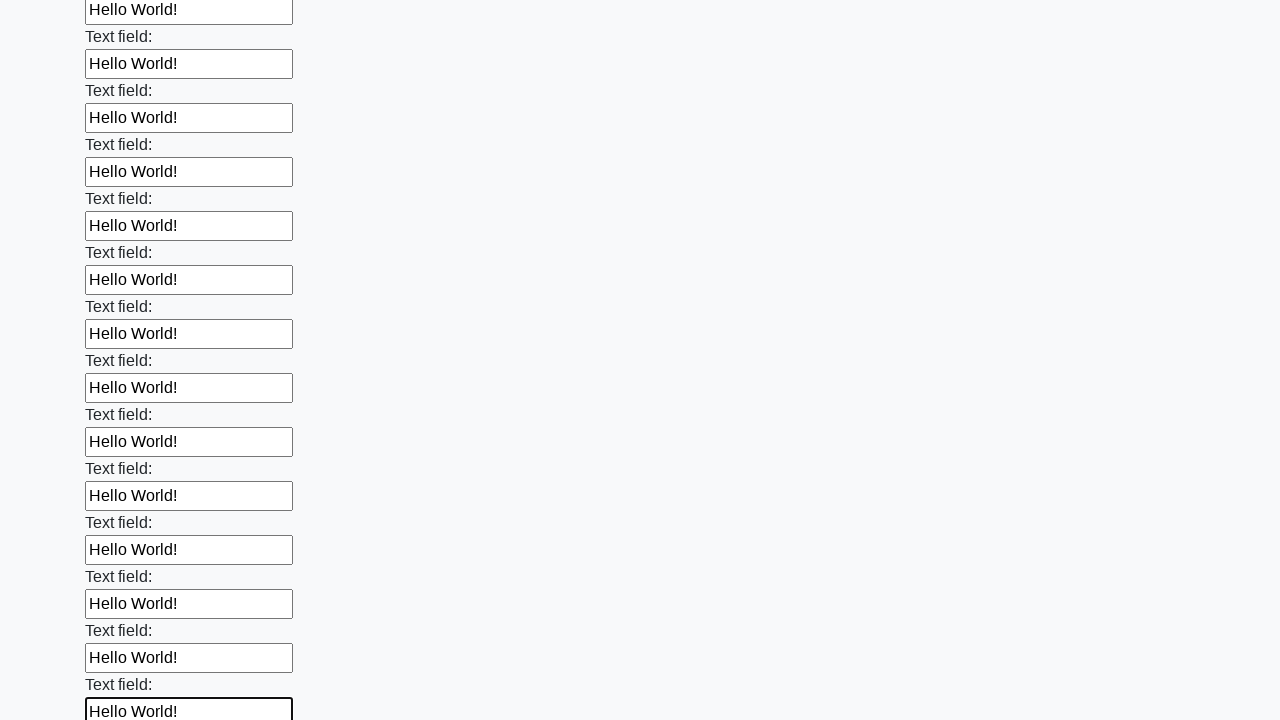

Filled input field with 'Hello World!'
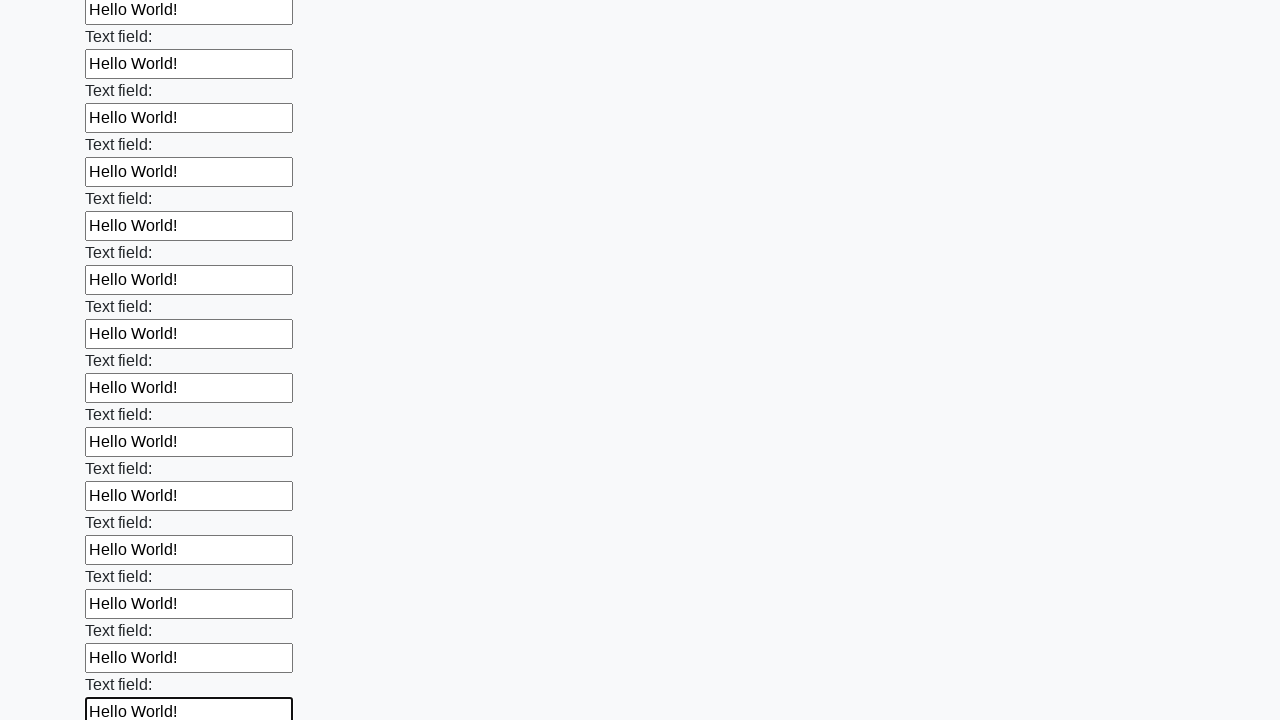

Filled input field with 'Hello World!'
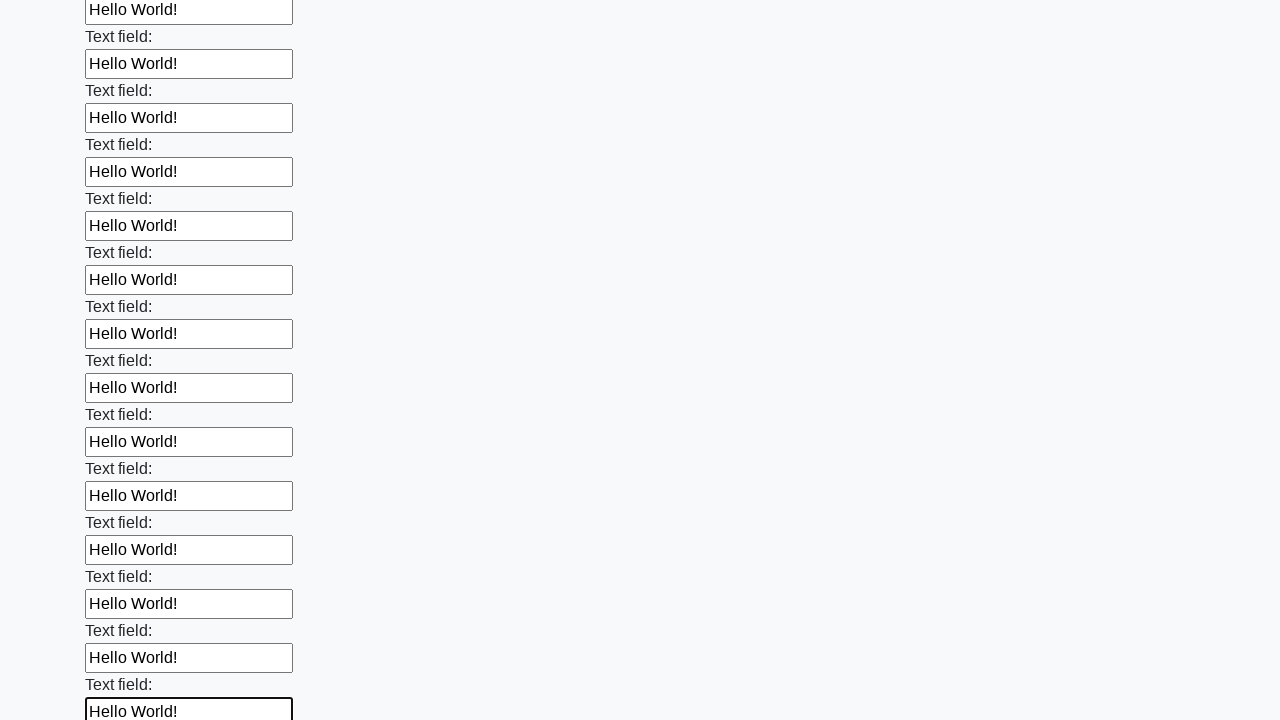

Filled input field with 'Hello World!'
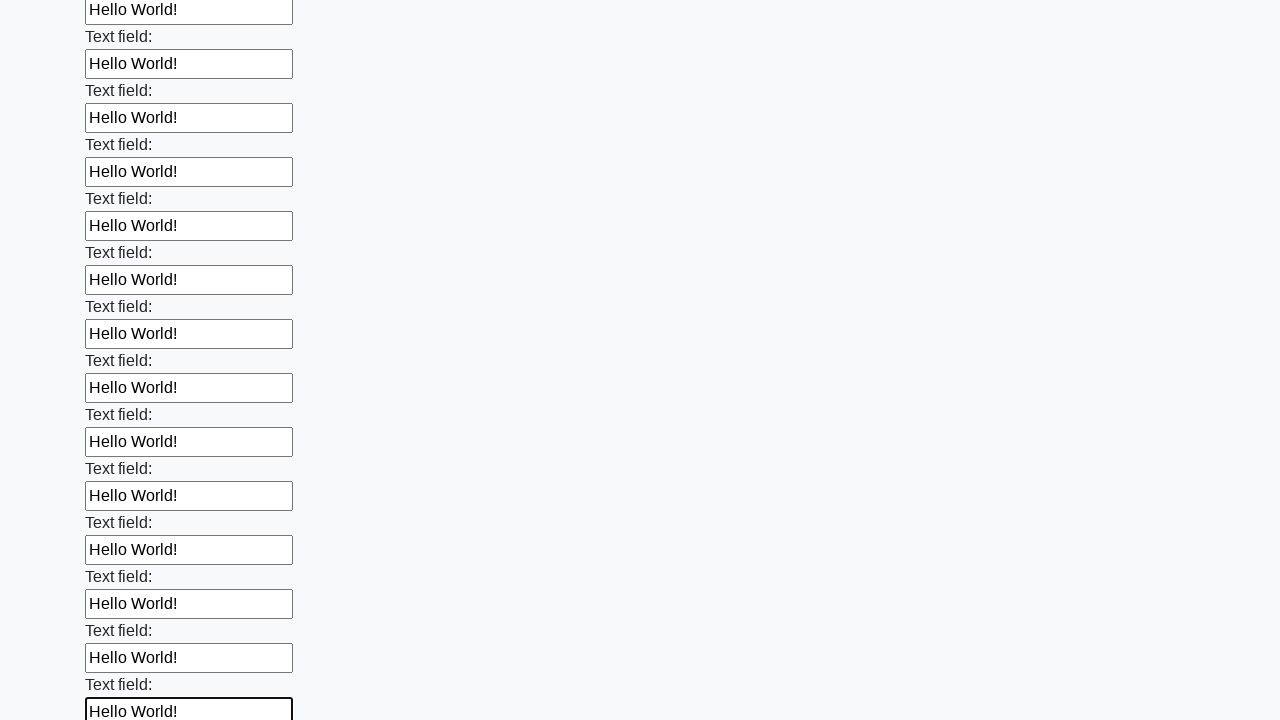

Filled input field with 'Hello World!'
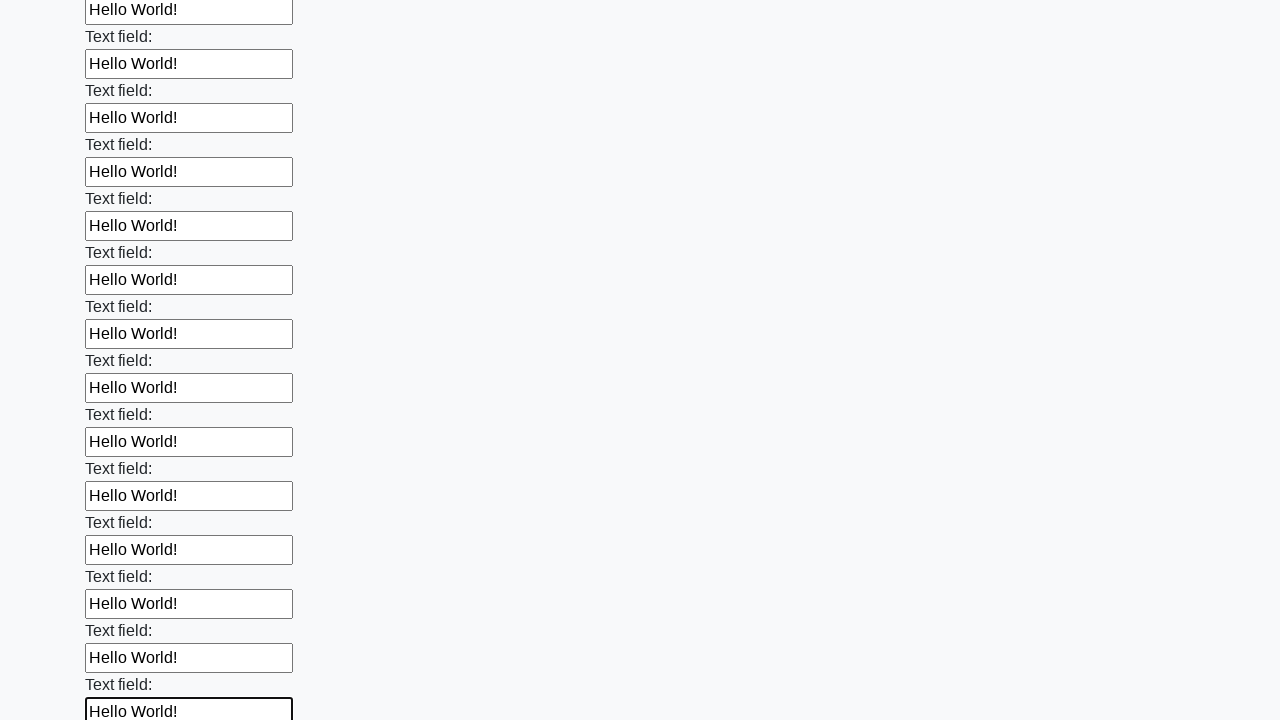

Filled input field with 'Hello World!'
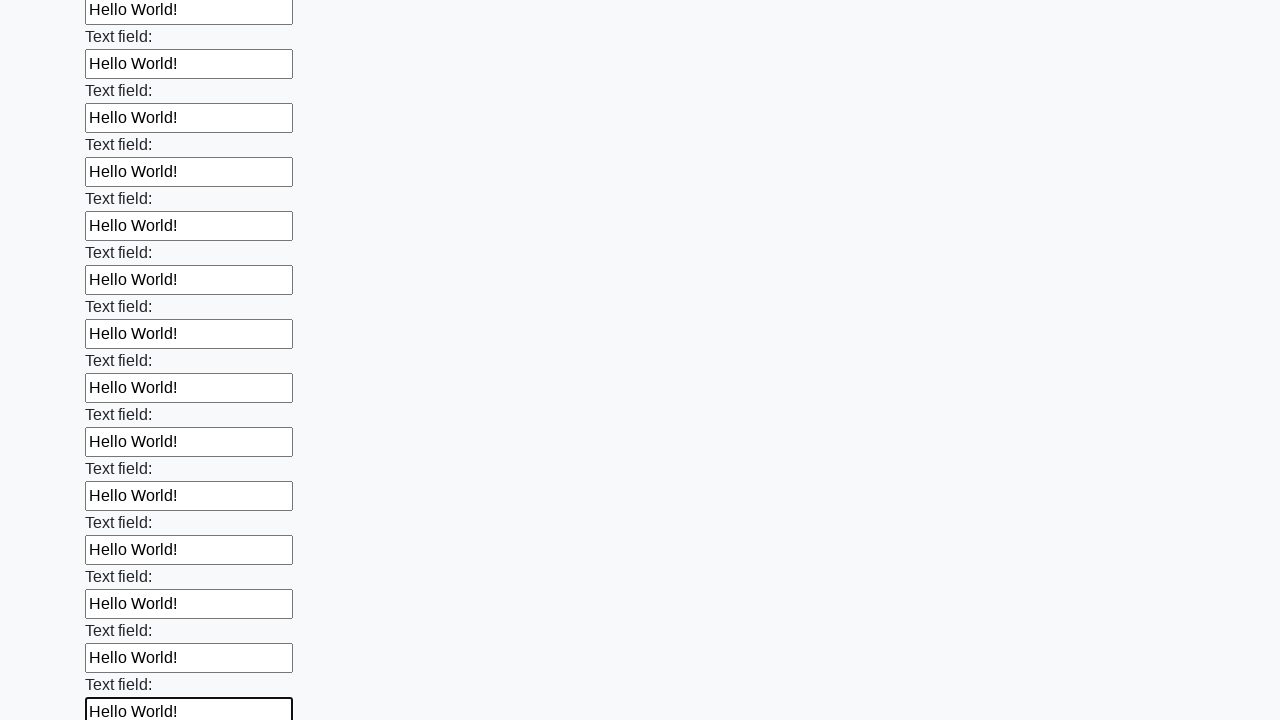

Filled input field with 'Hello World!'
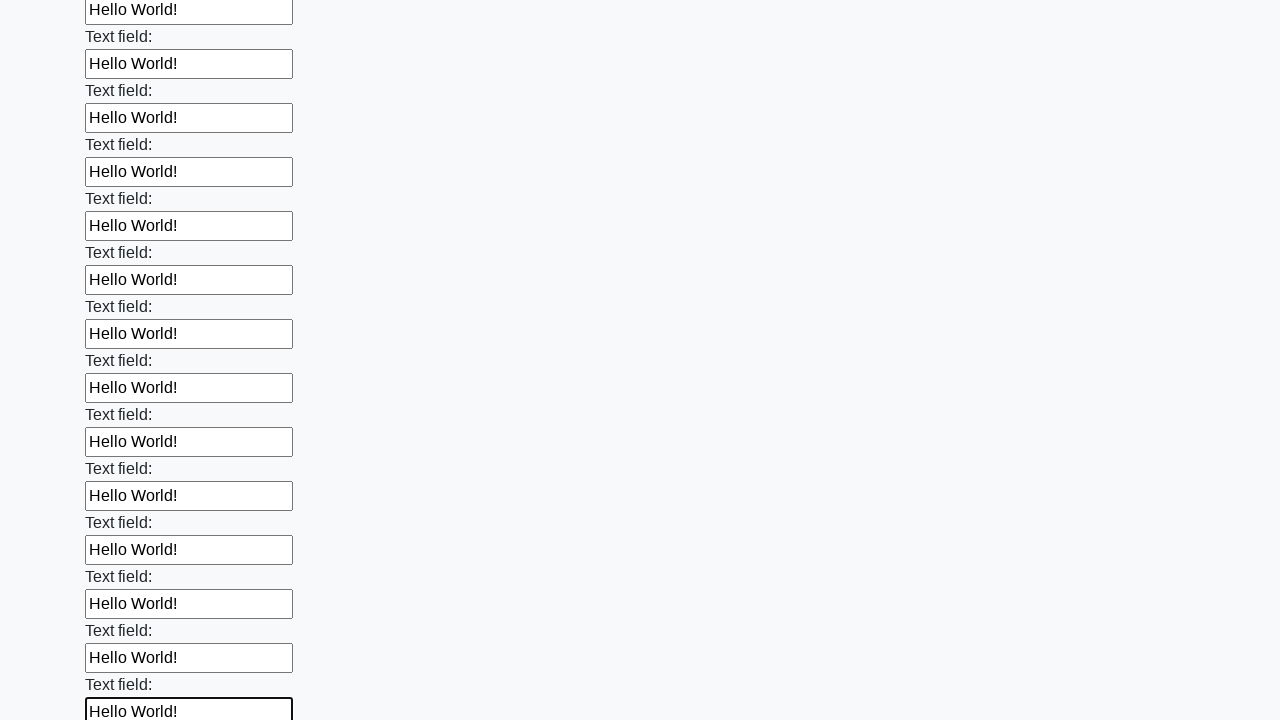

Filled input field with 'Hello World!'
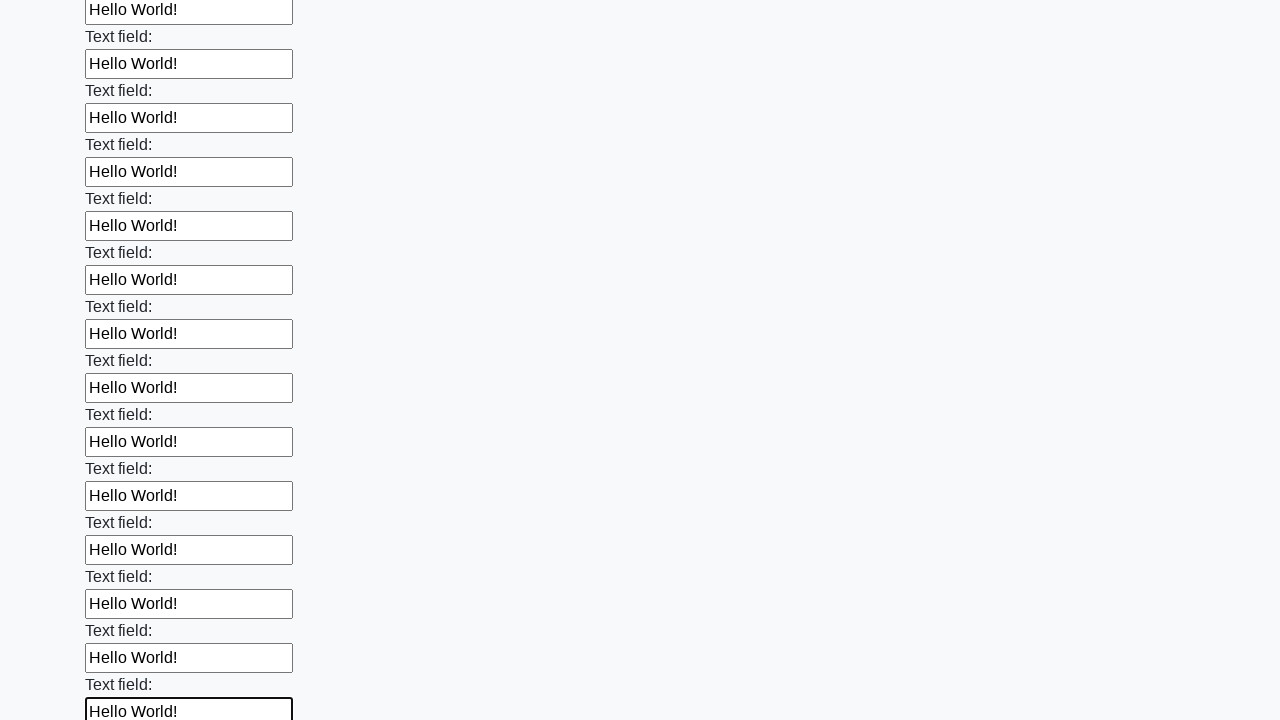

Filled input field with 'Hello World!'
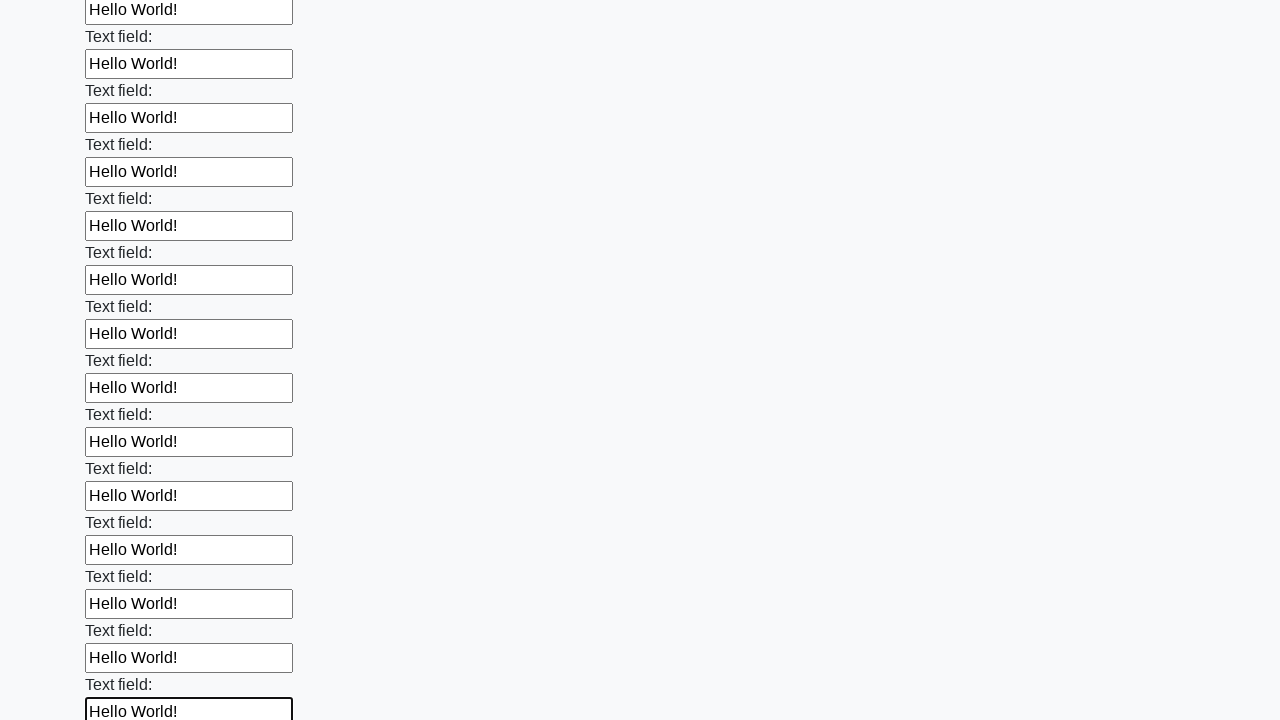

Filled input field with 'Hello World!'
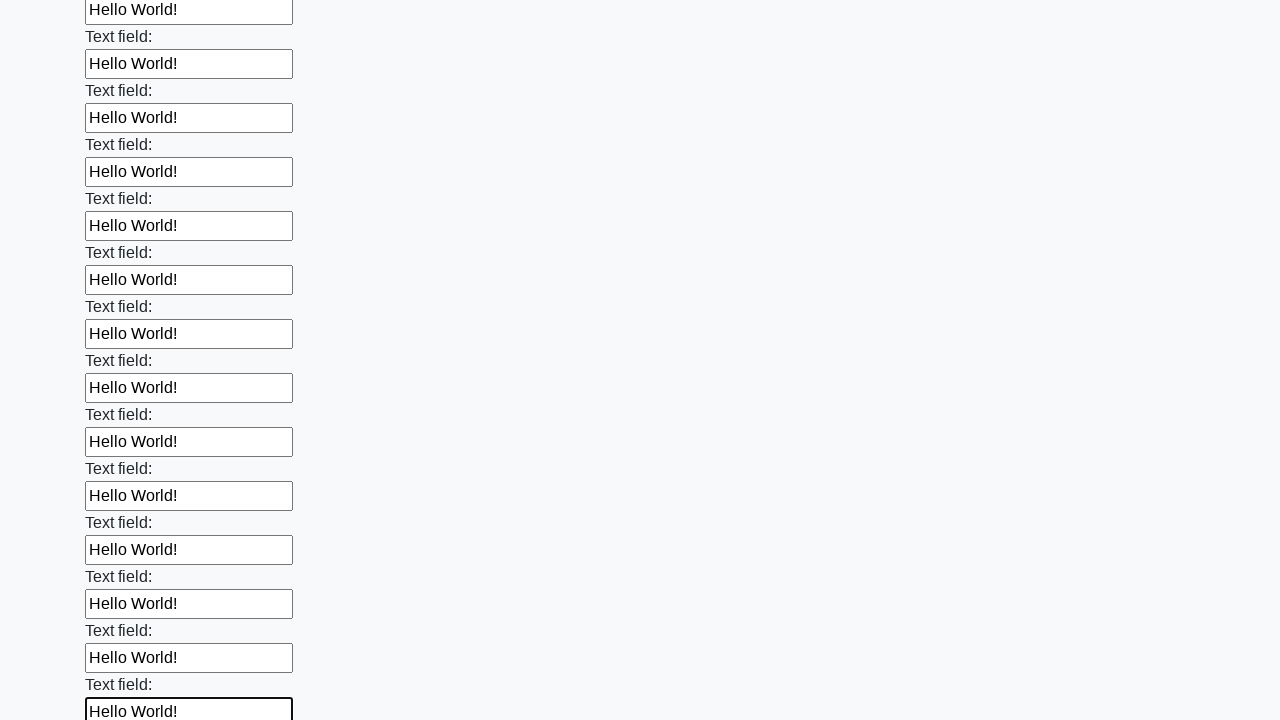

Filled input field with 'Hello World!'
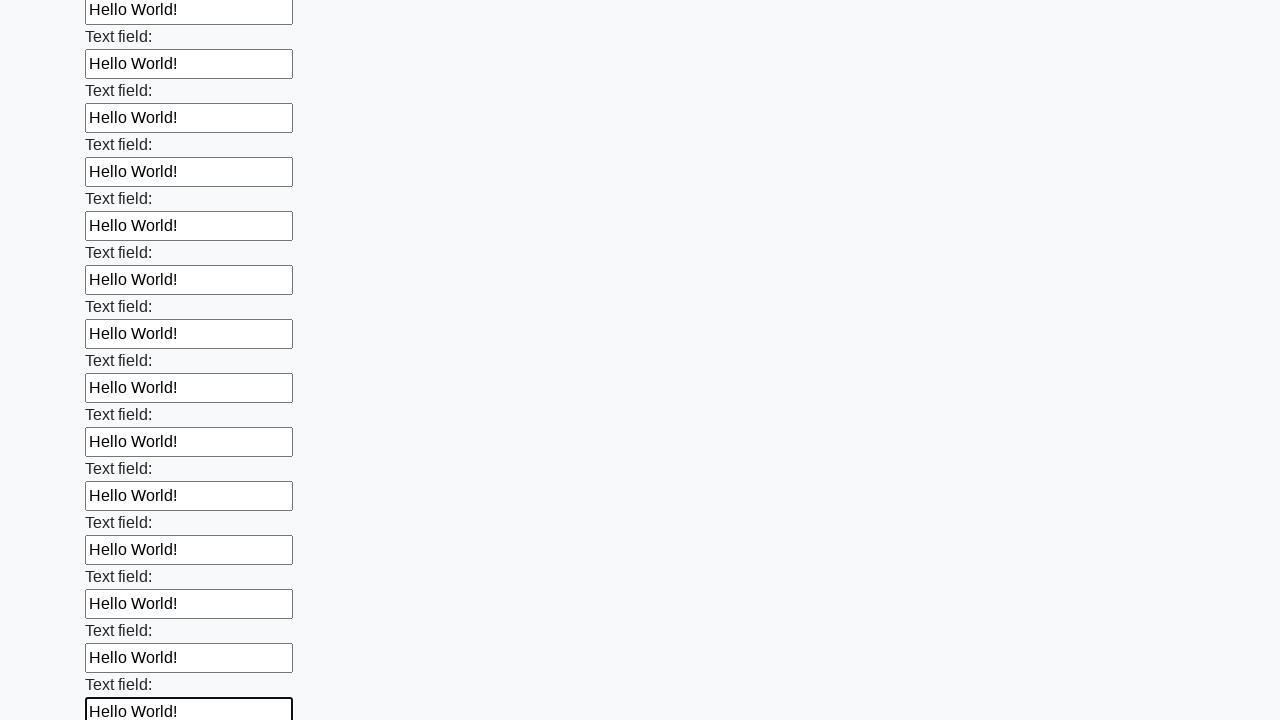

Filled input field with 'Hello World!'
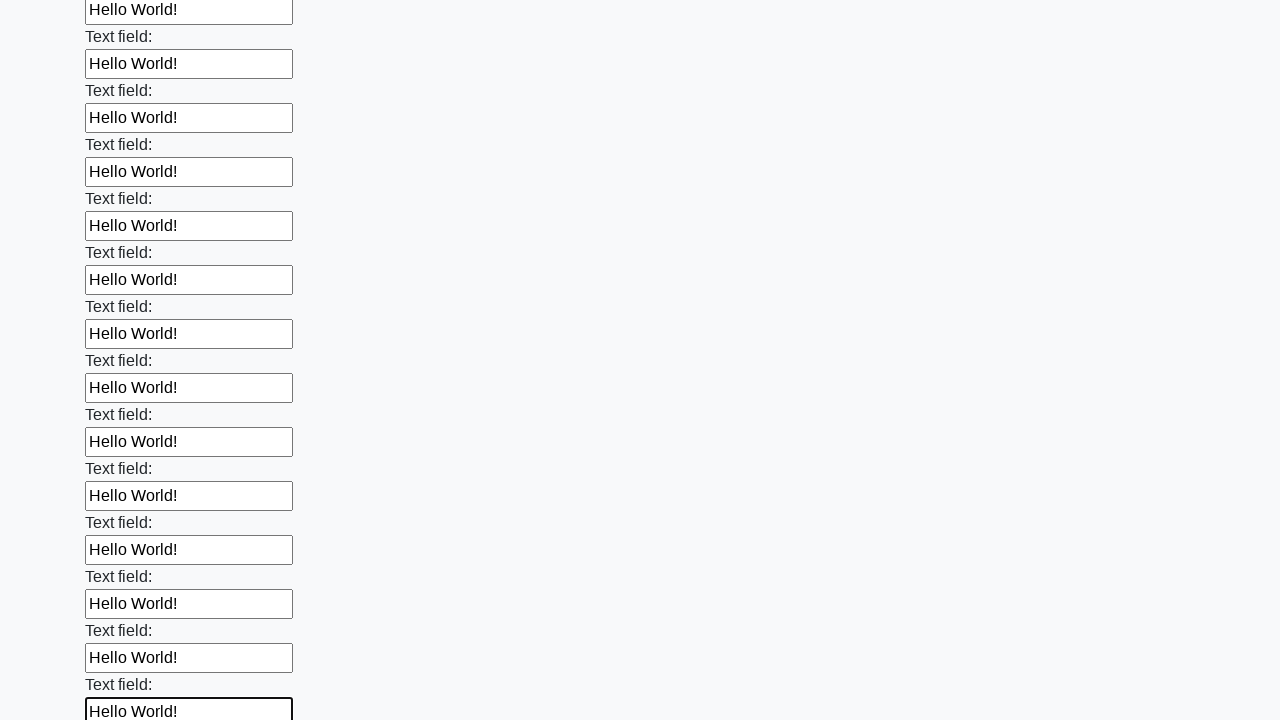

Filled input field with 'Hello World!'
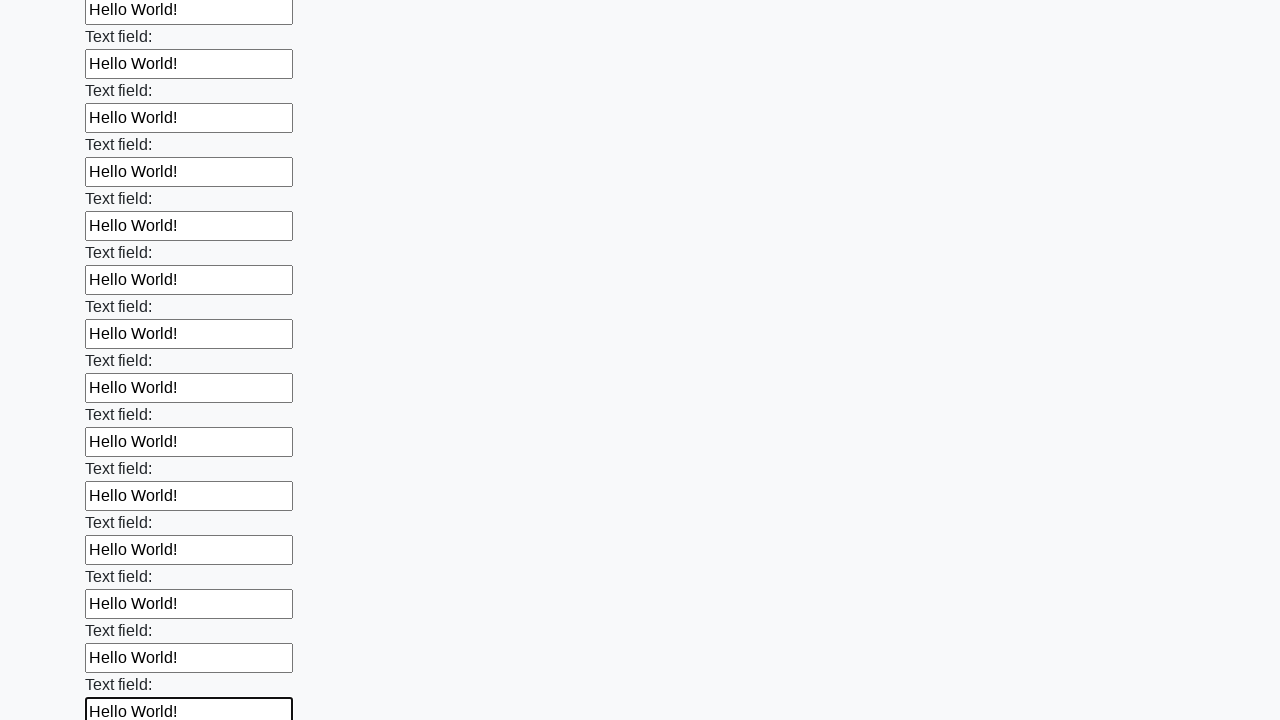

Filled input field with 'Hello World!'
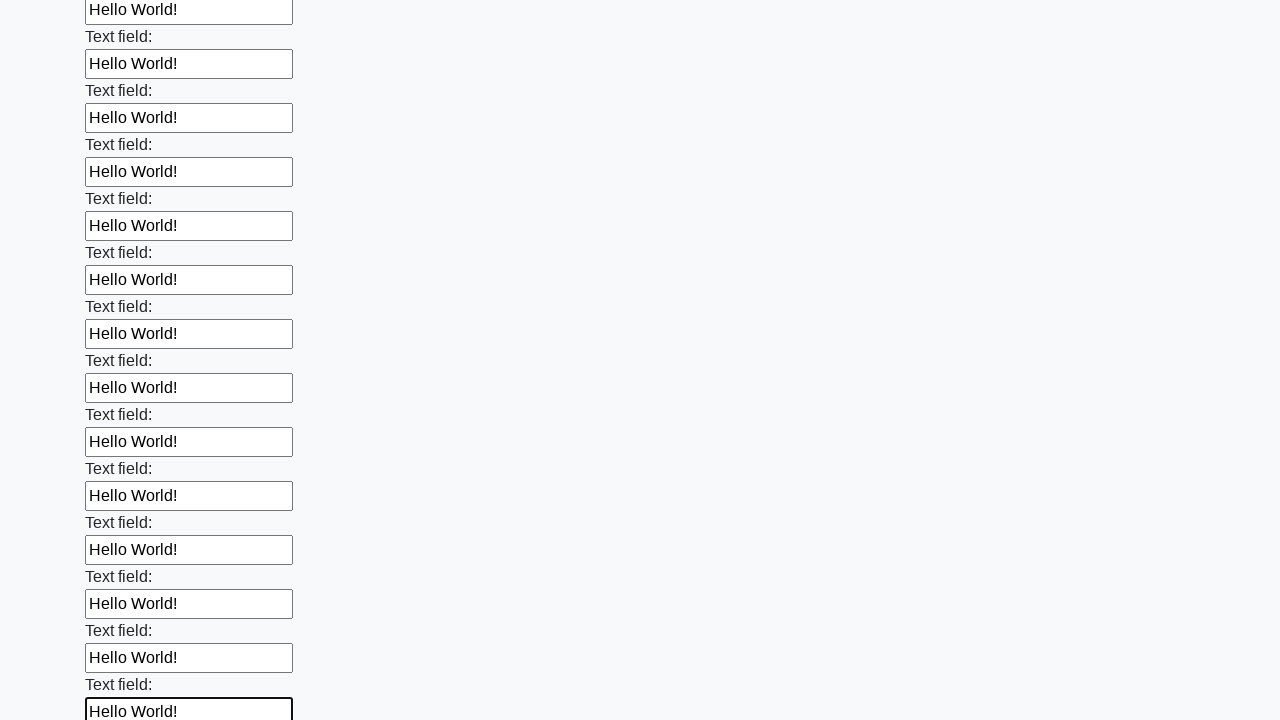

Filled input field with 'Hello World!'
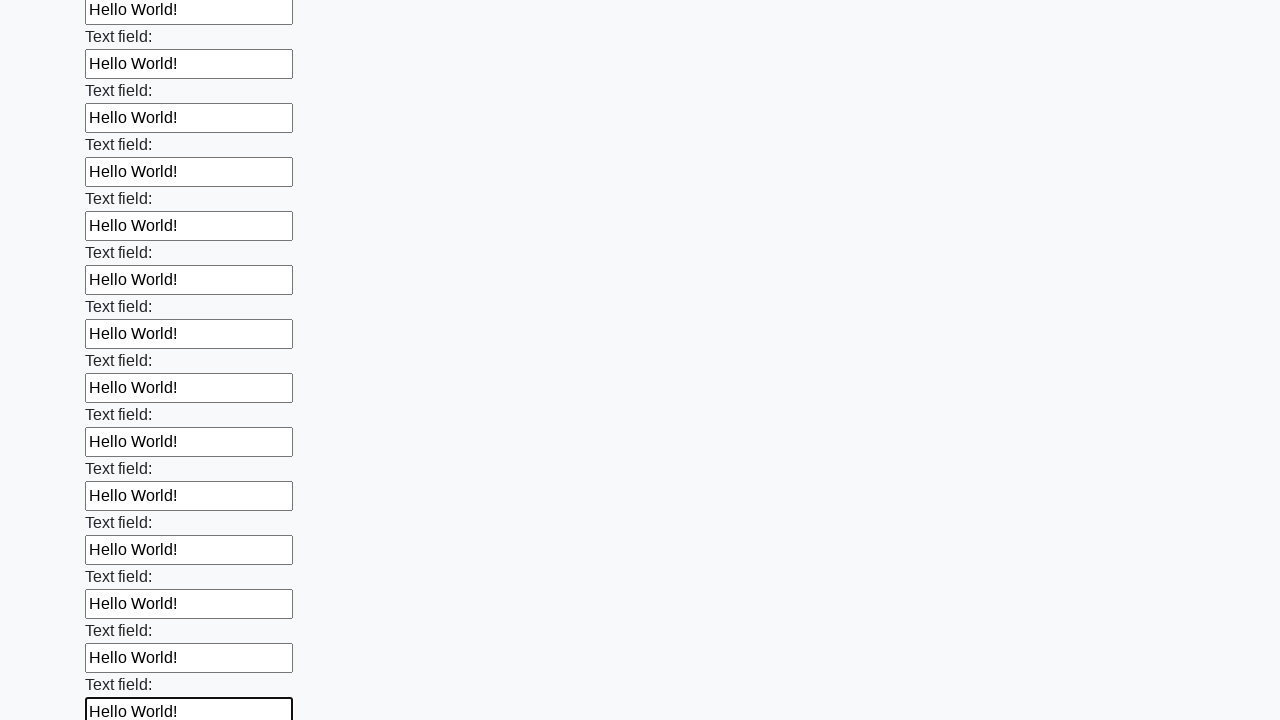

Filled input field with 'Hello World!'
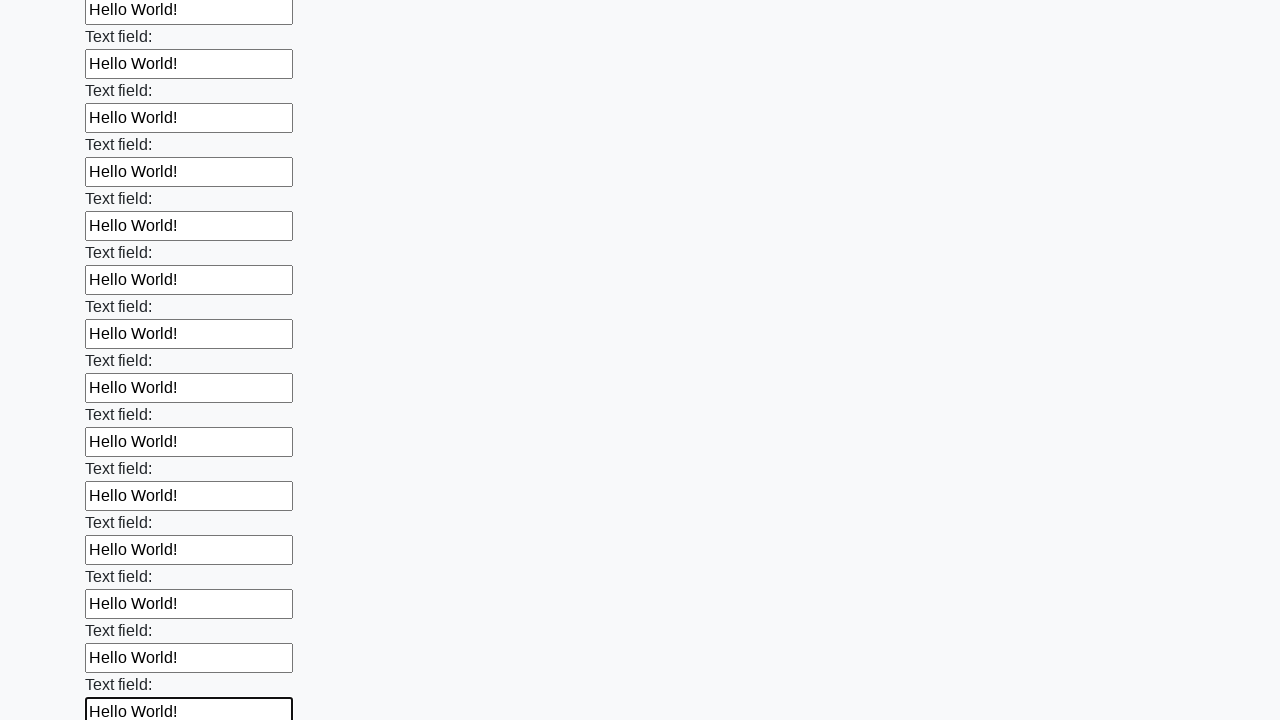

Filled input field with 'Hello World!'
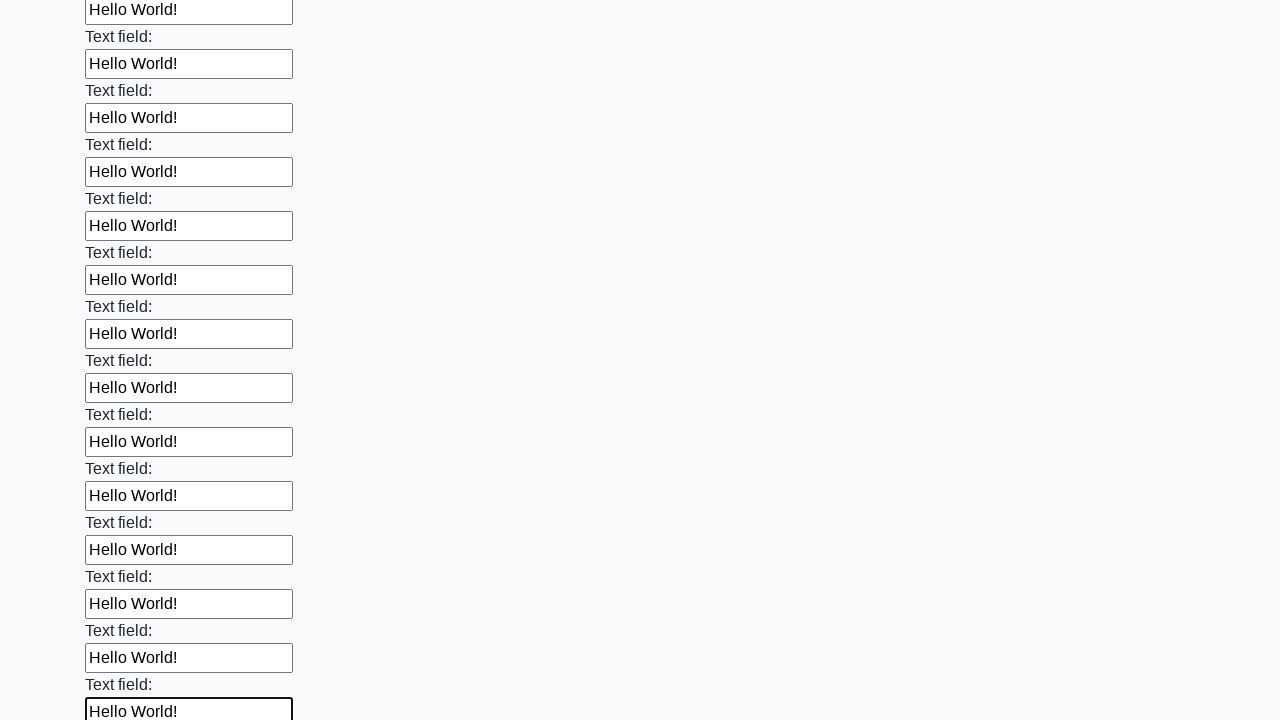

Filled input field with 'Hello World!'
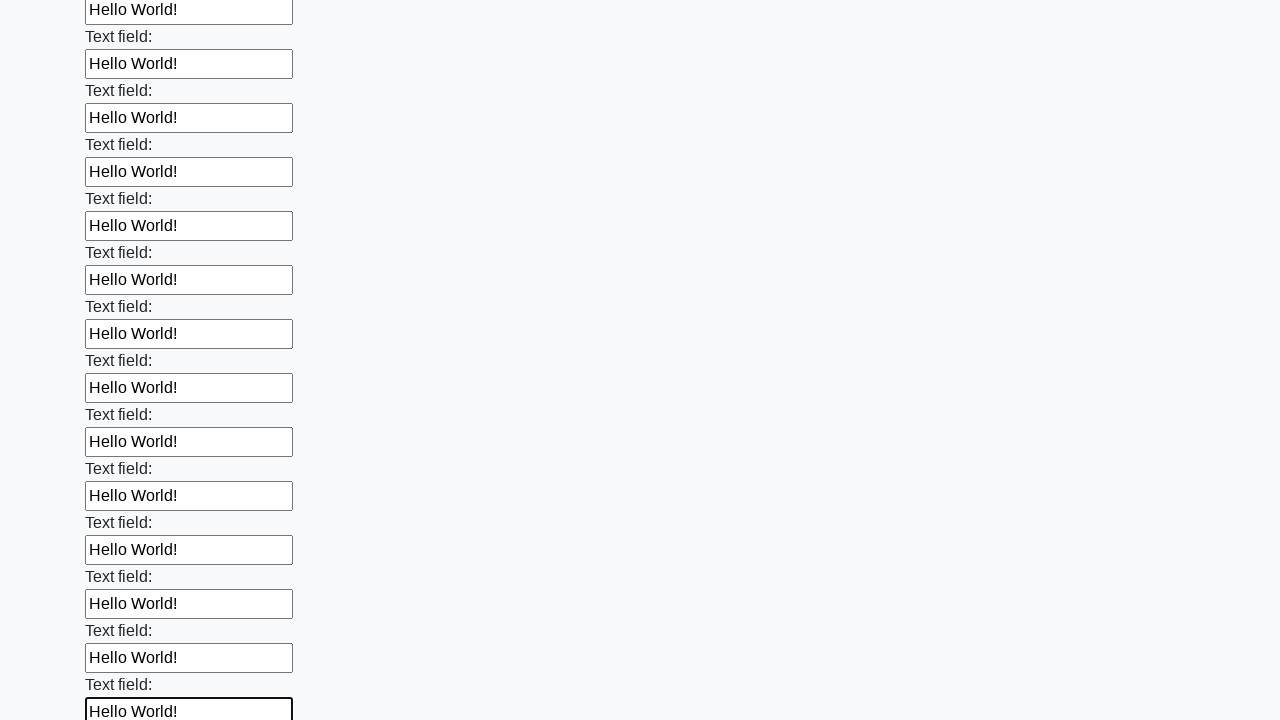

Filled input field with 'Hello World!'
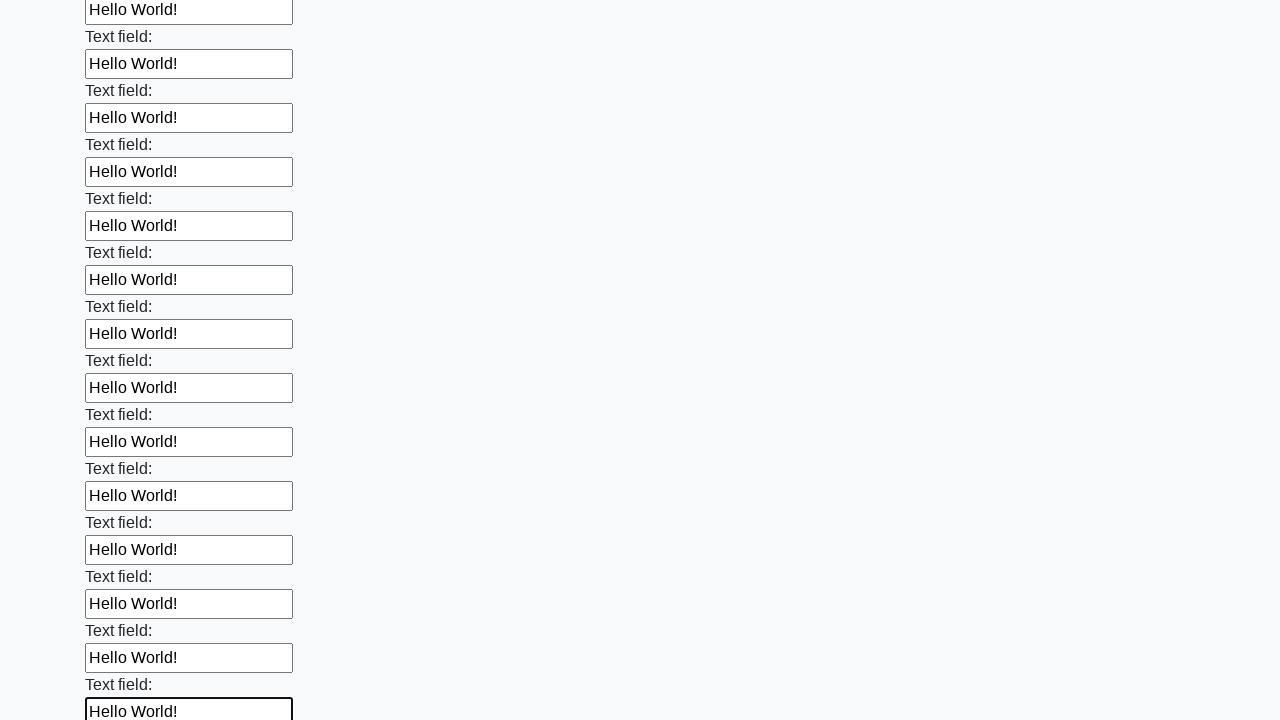

Filled input field with 'Hello World!'
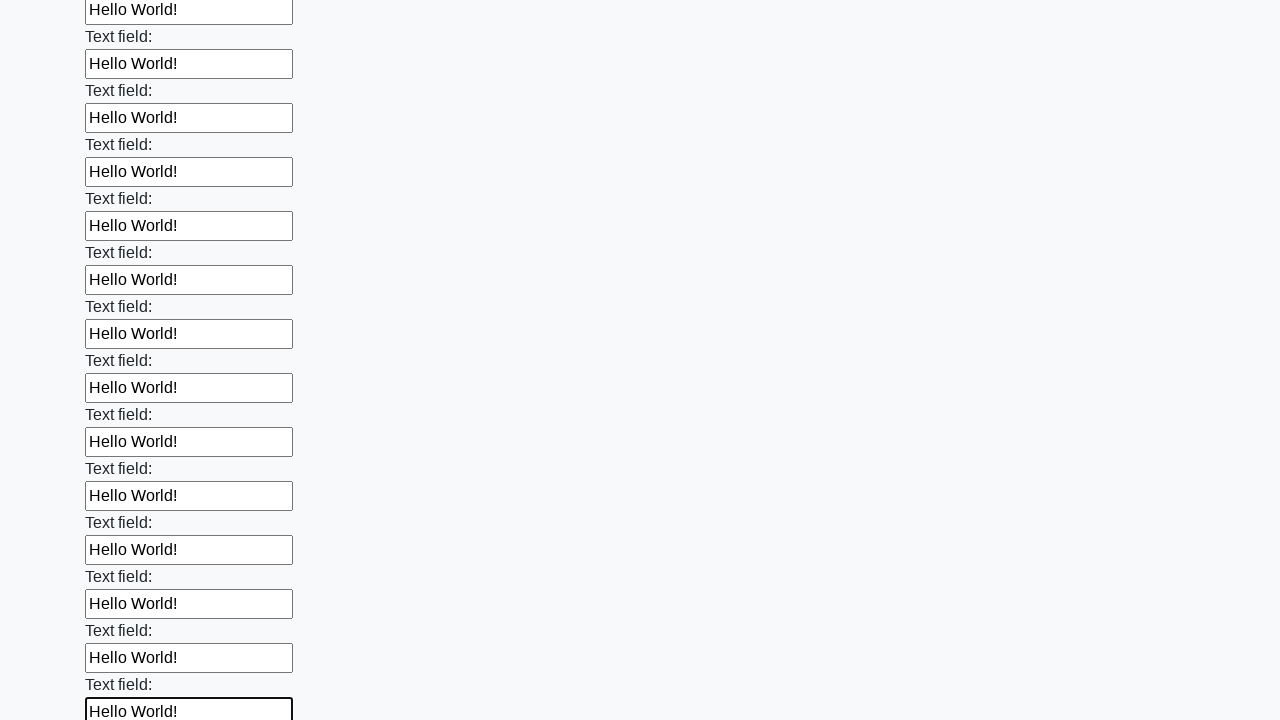

Filled input field with 'Hello World!'
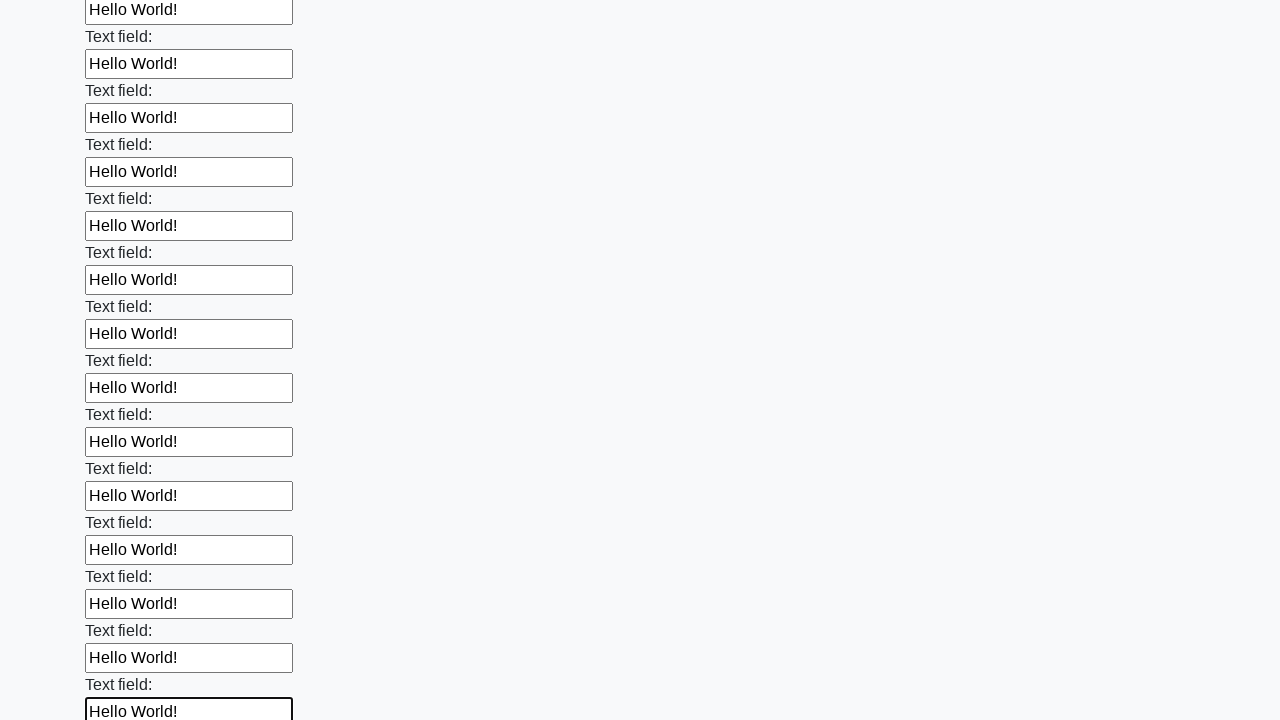

Filled input field with 'Hello World!'
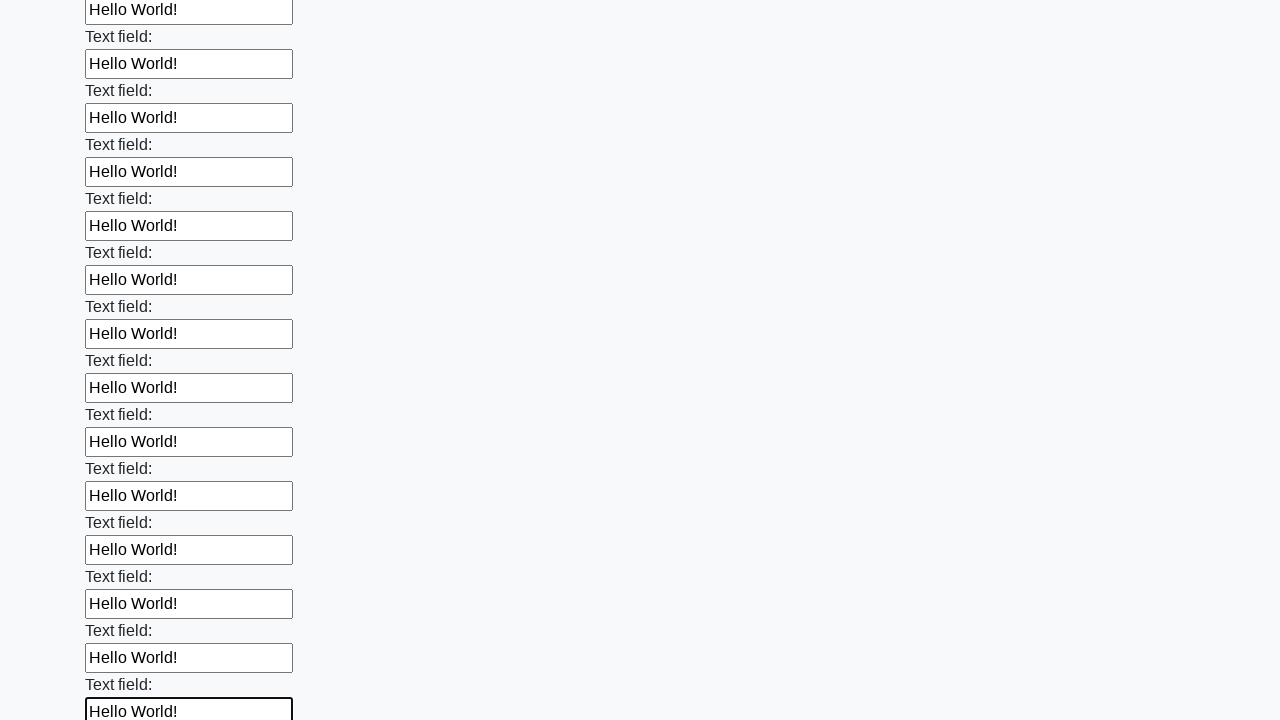

Filled input field with 'Hello World!'
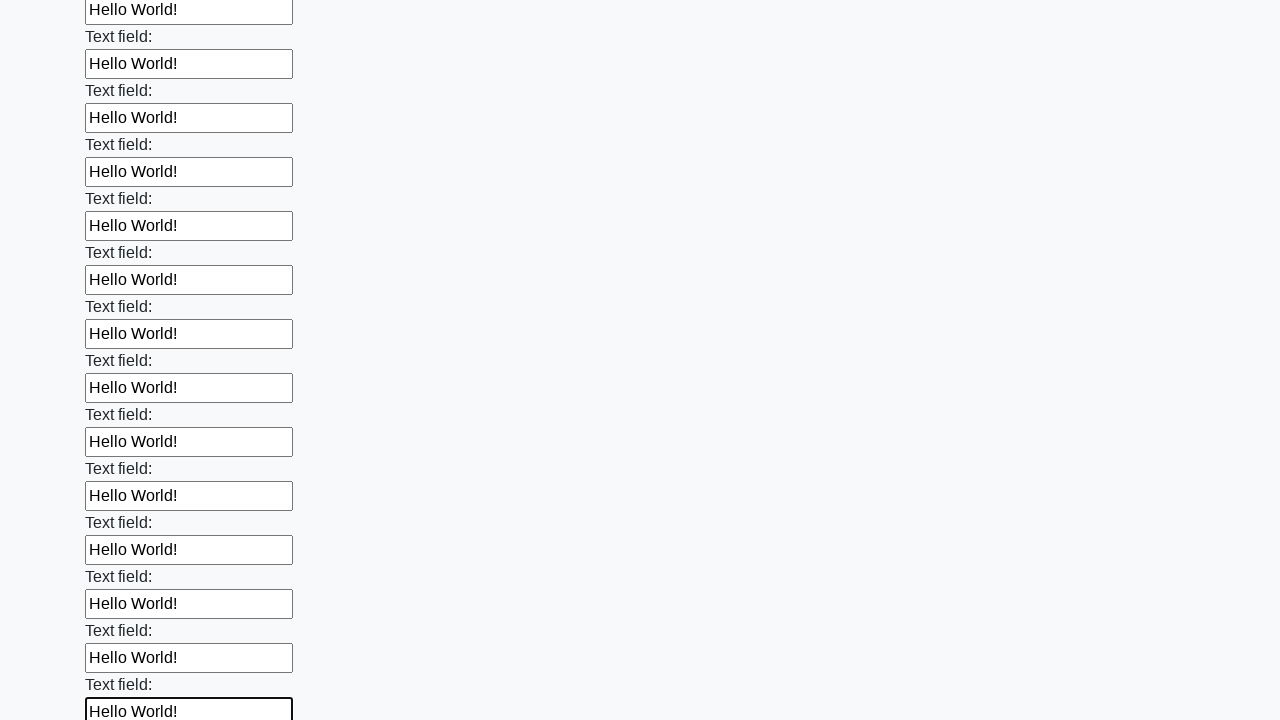

Filled input field with 'Hello World!'
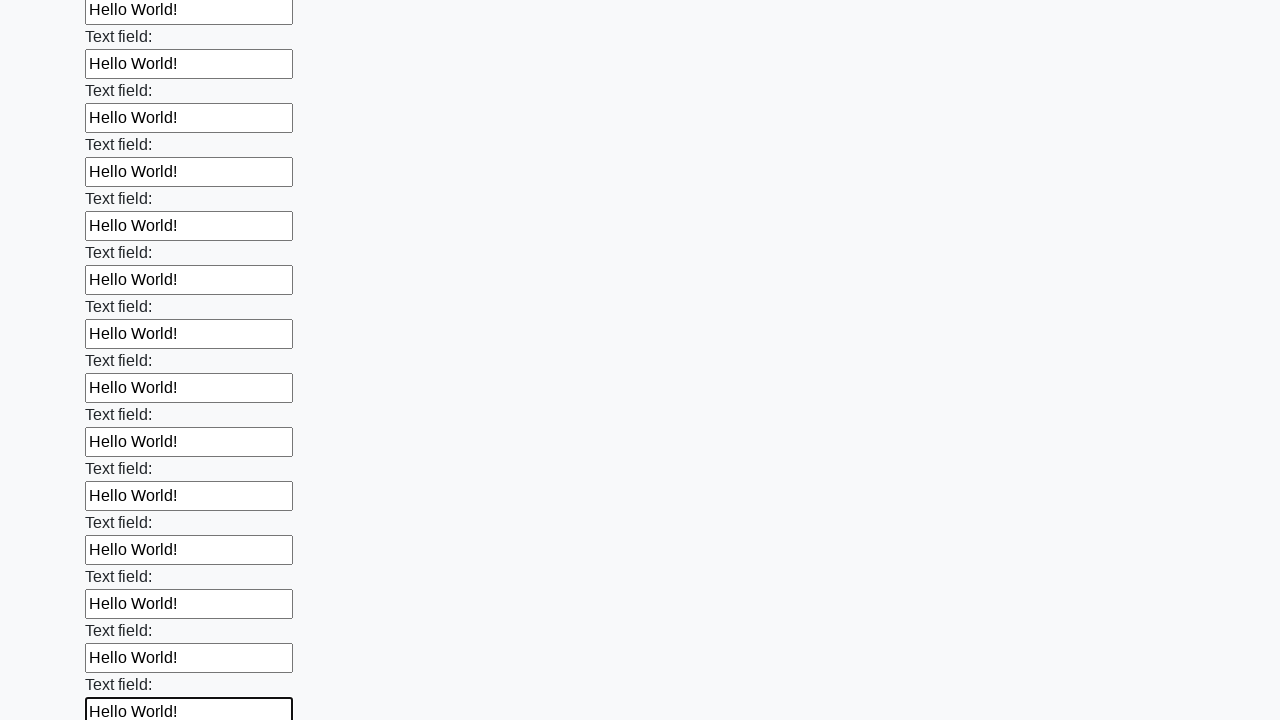

Filled input field with 'Hello World!'
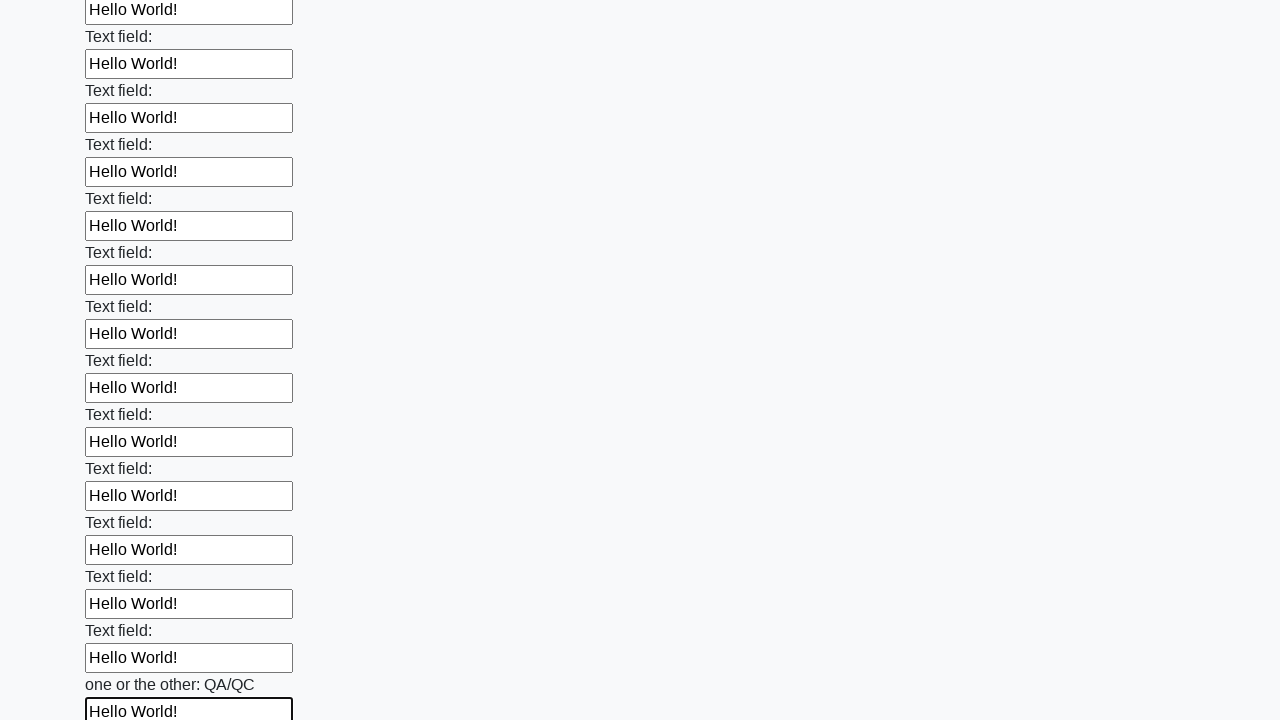

Filled input field with 'Hello World!'
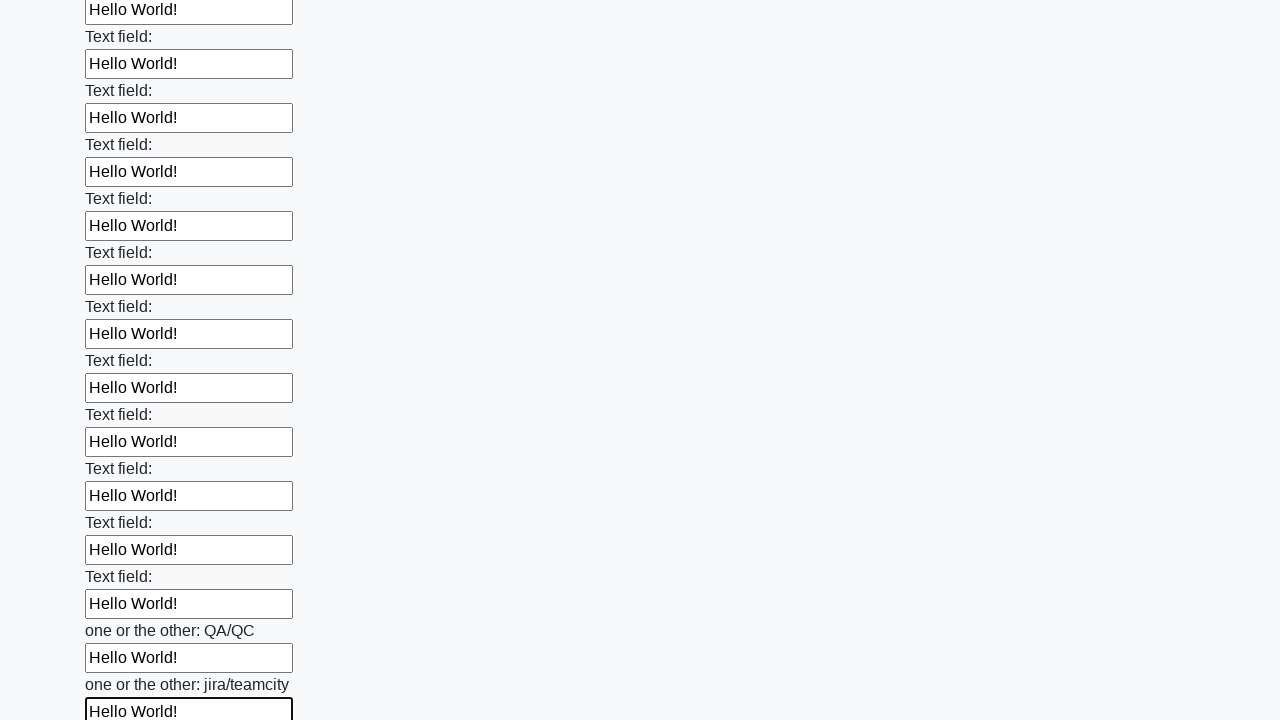

Filled input field with 'Hello World!'
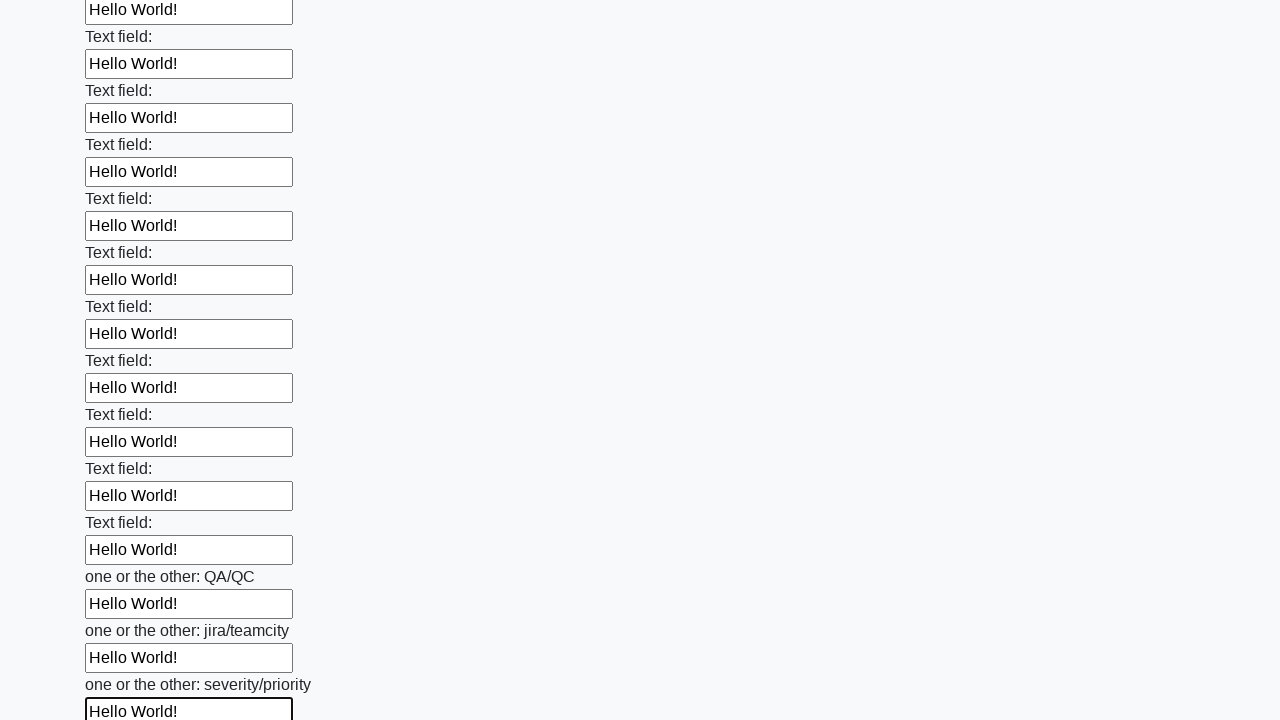

Filled input field with 'Hello World!'
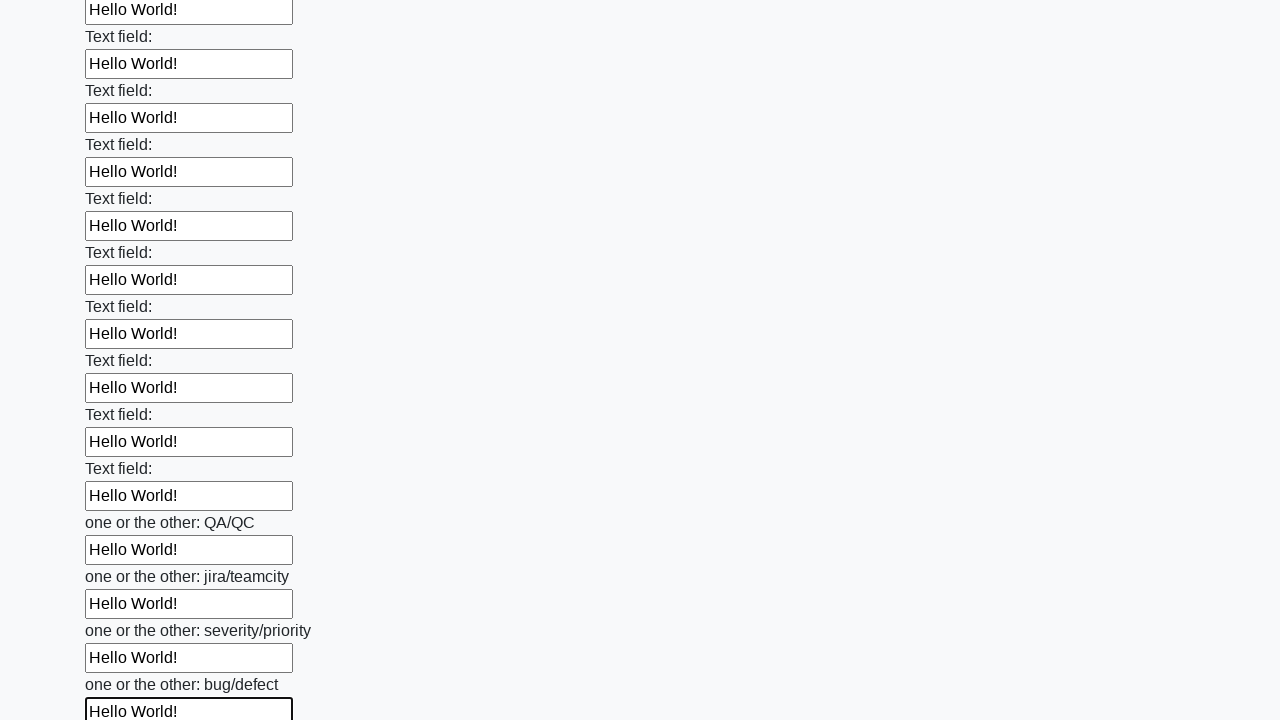

Filled input field with 'Hello World!'
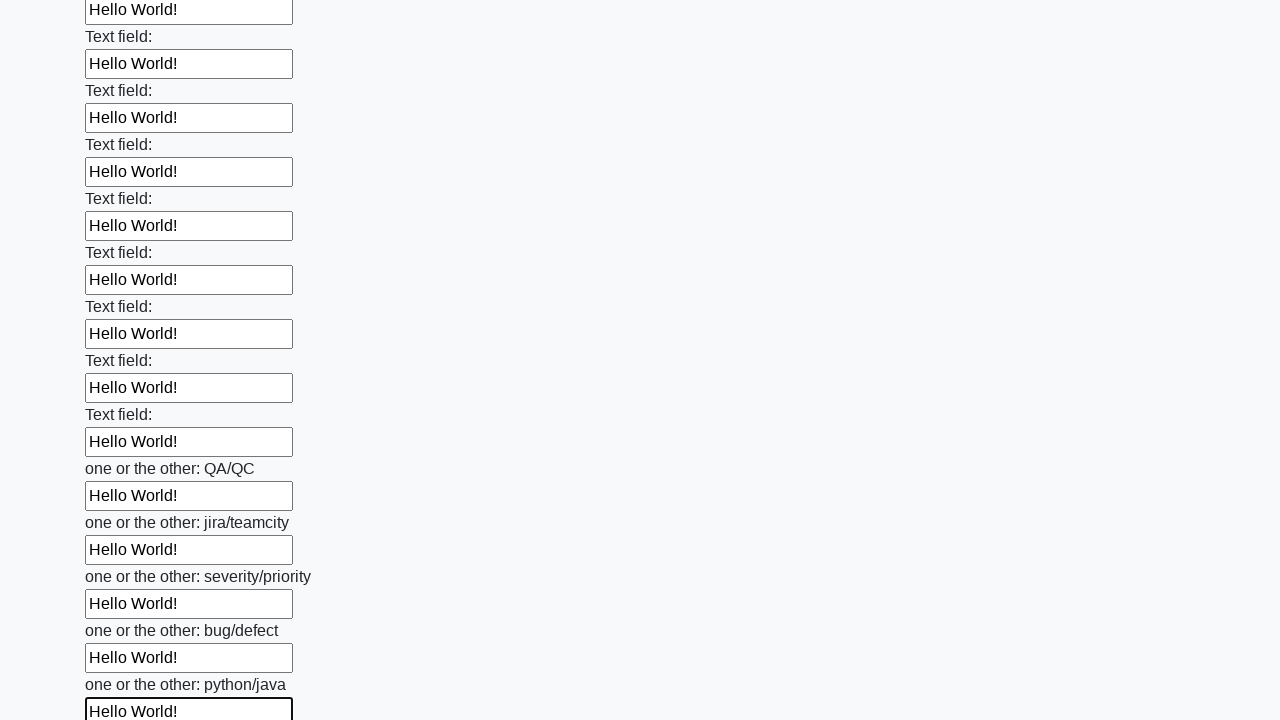

Filled input field with 'Hello World!'
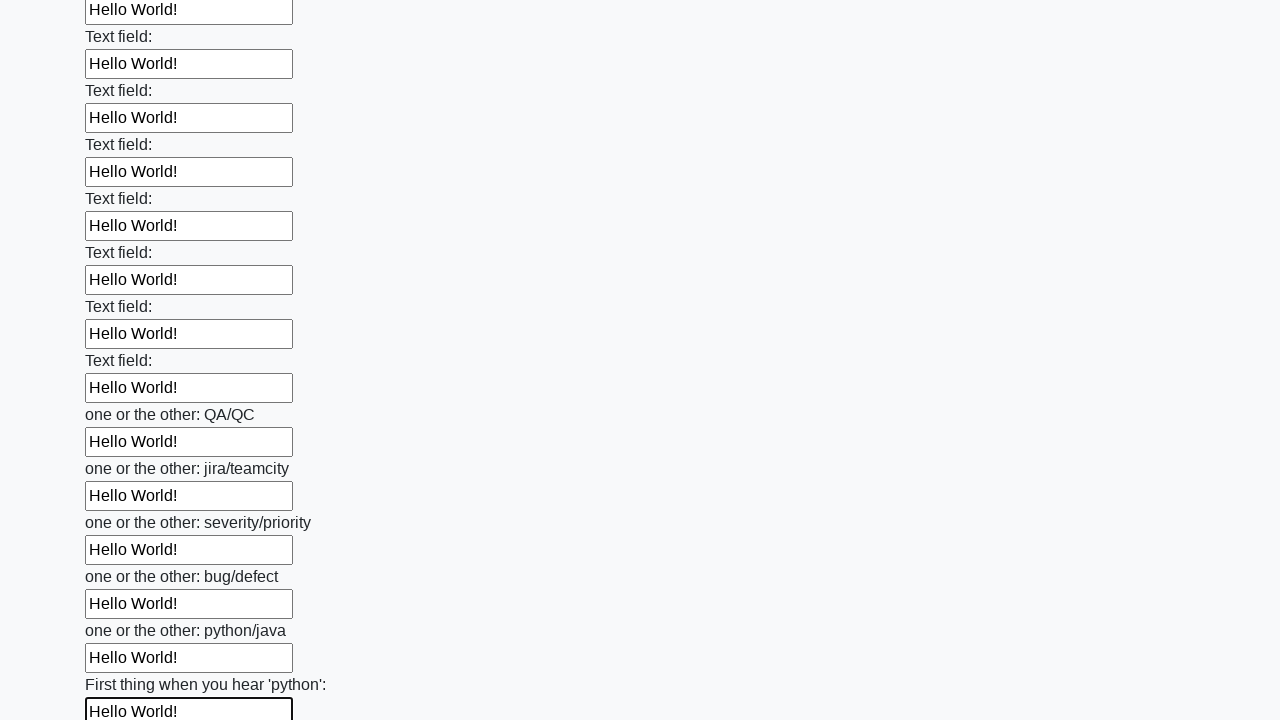

Filled input field with 'Hello World!'
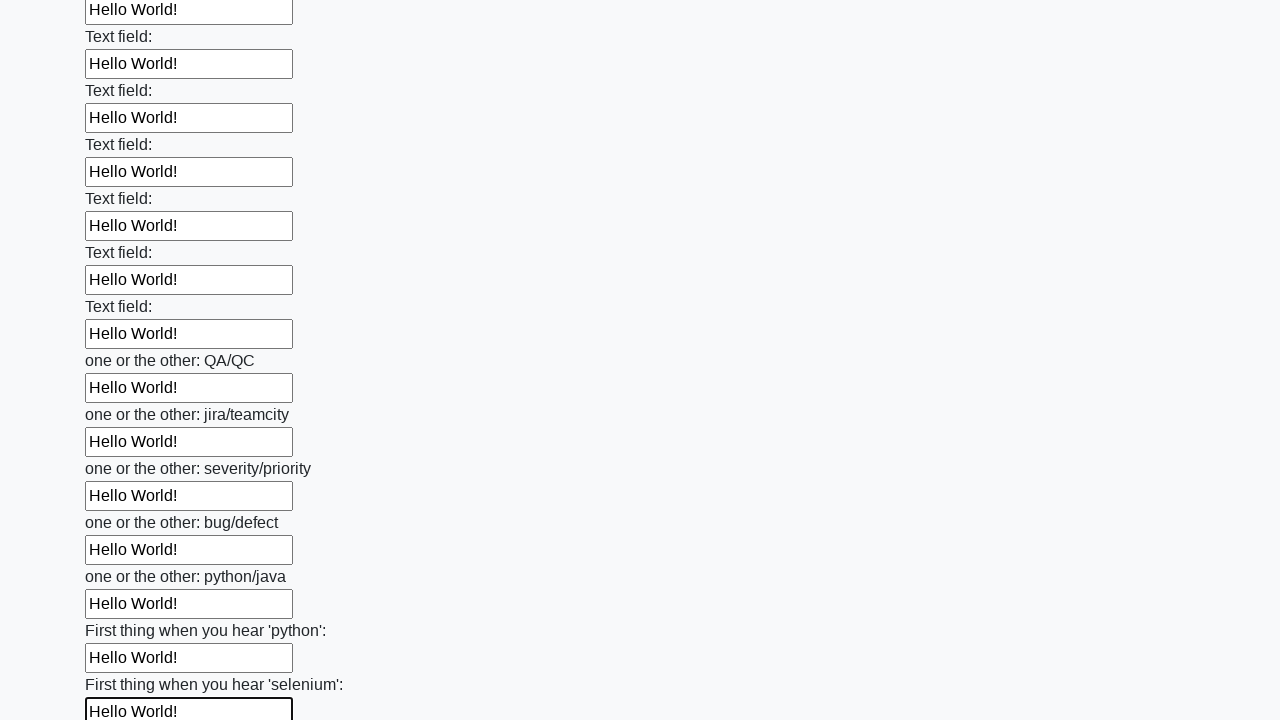

Filled input field with 'Hello World!'
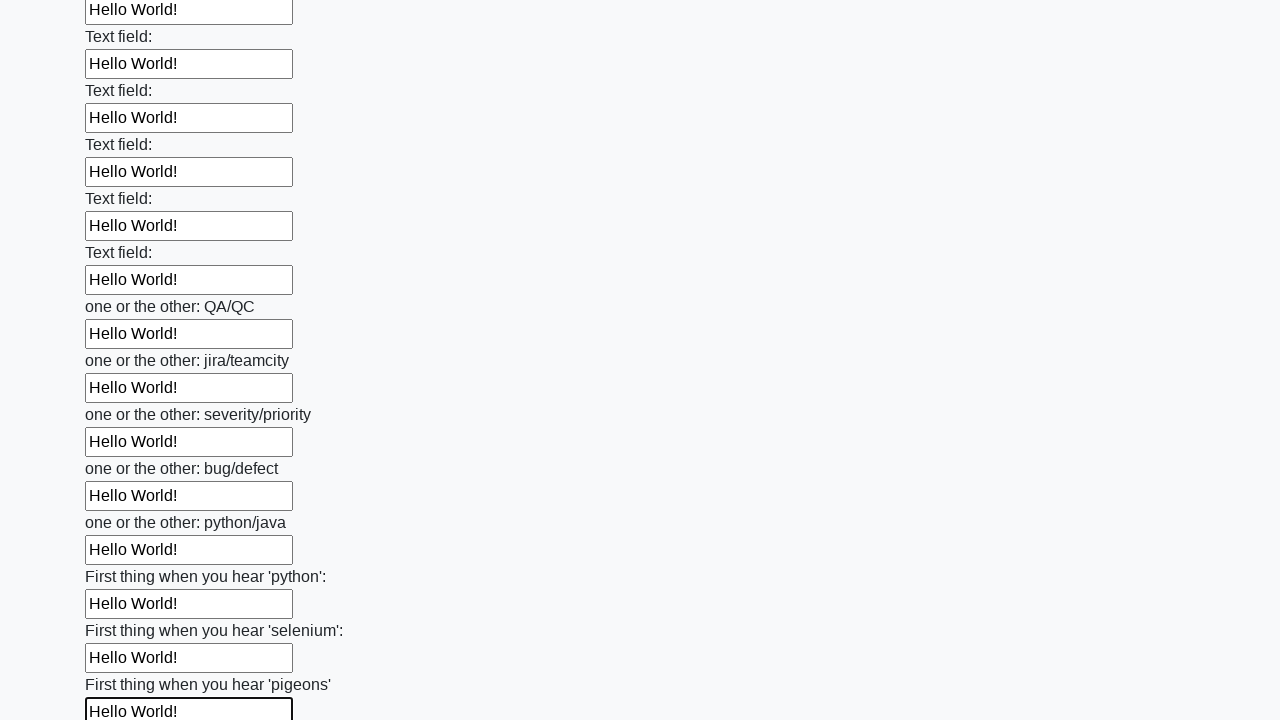

Filled input field with 'Hello World!'
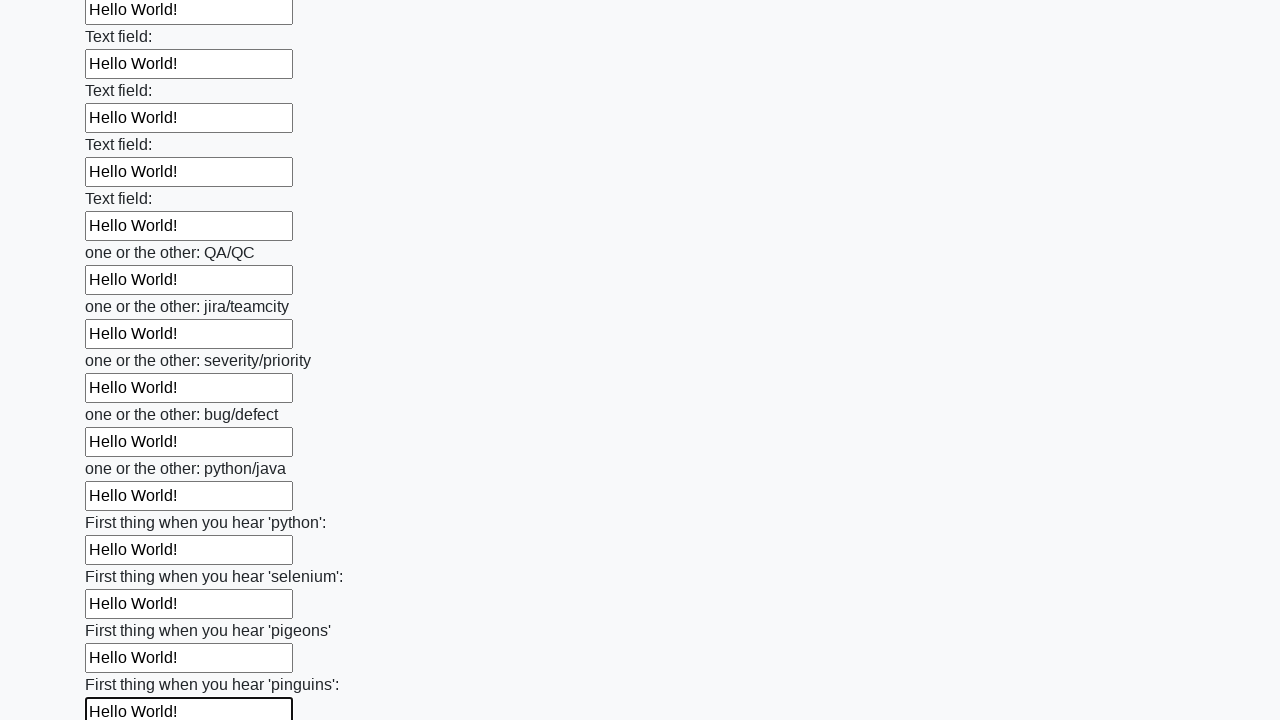

Filled input field with 'Hello World!'
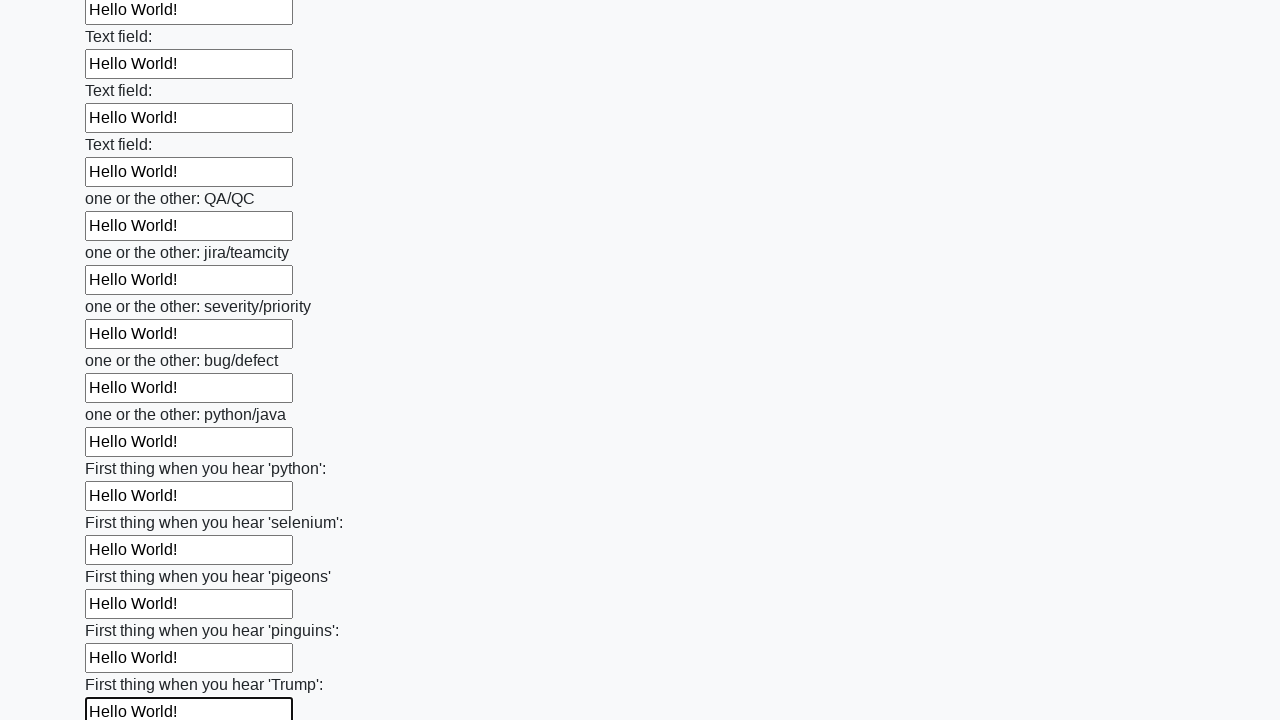

Filled input field with 'Hello World!'
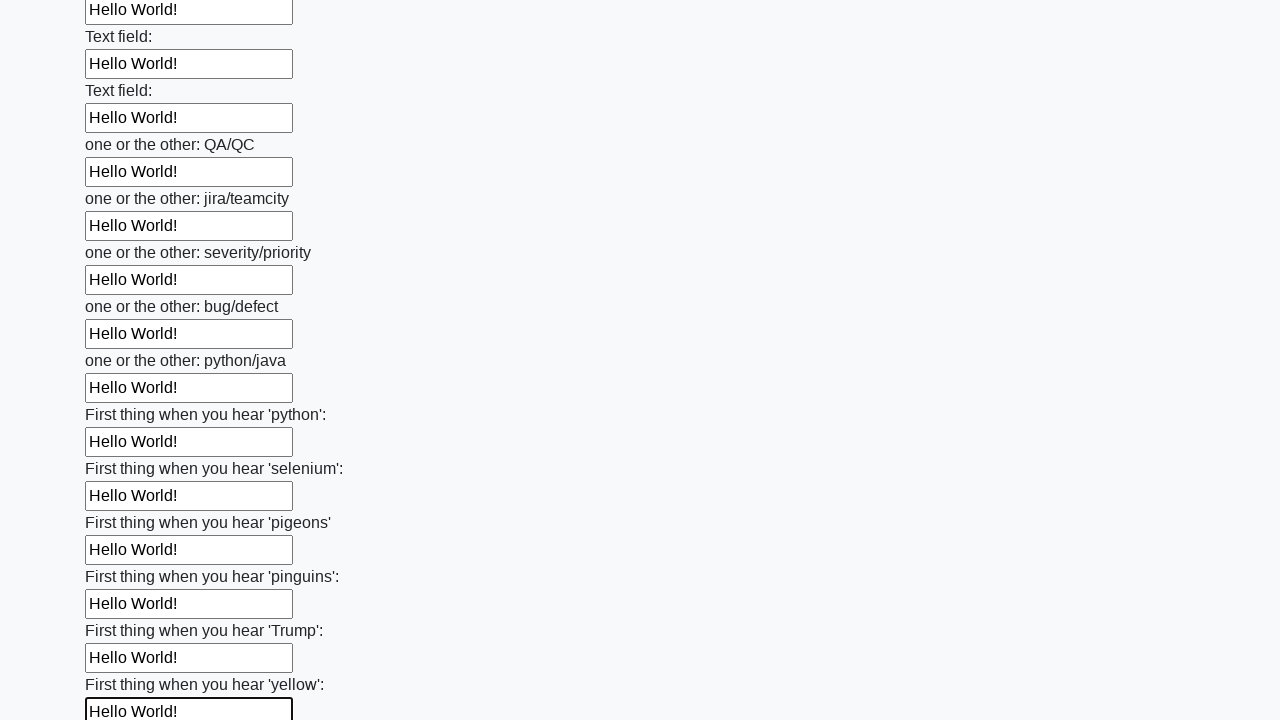

Filled input field with 'Hello World!'
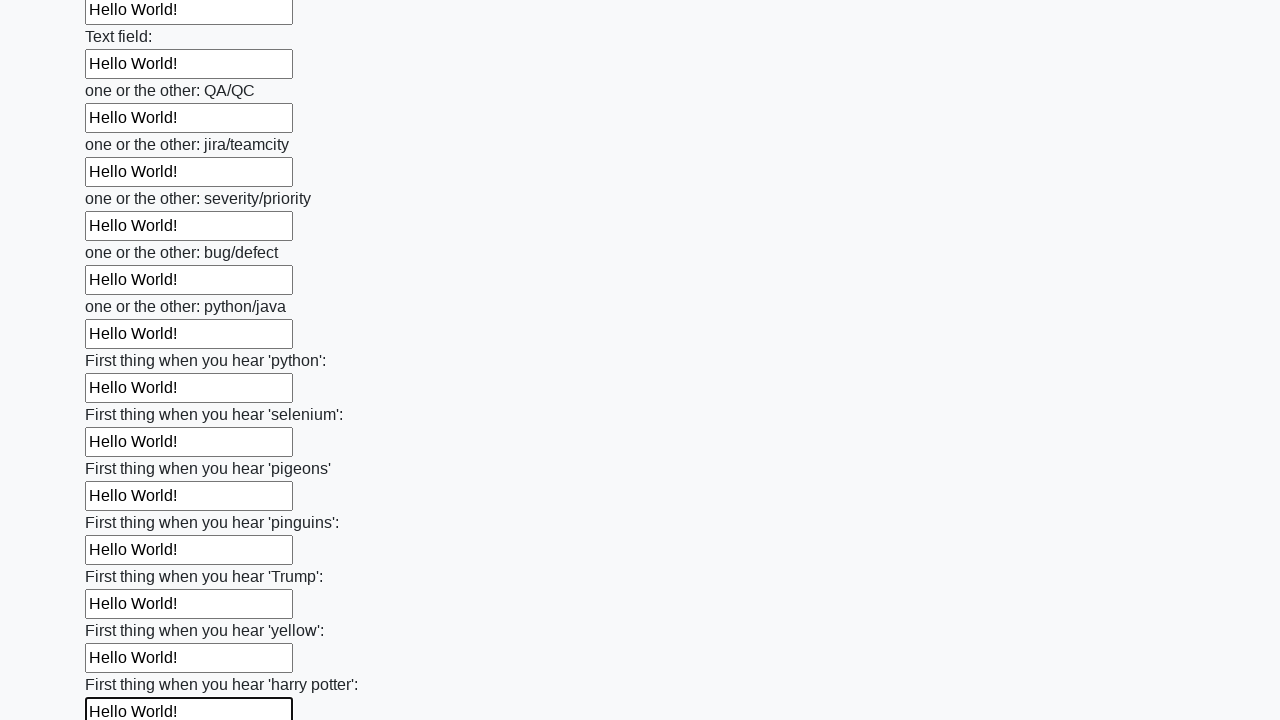

Filled input field with 'Hello World!'
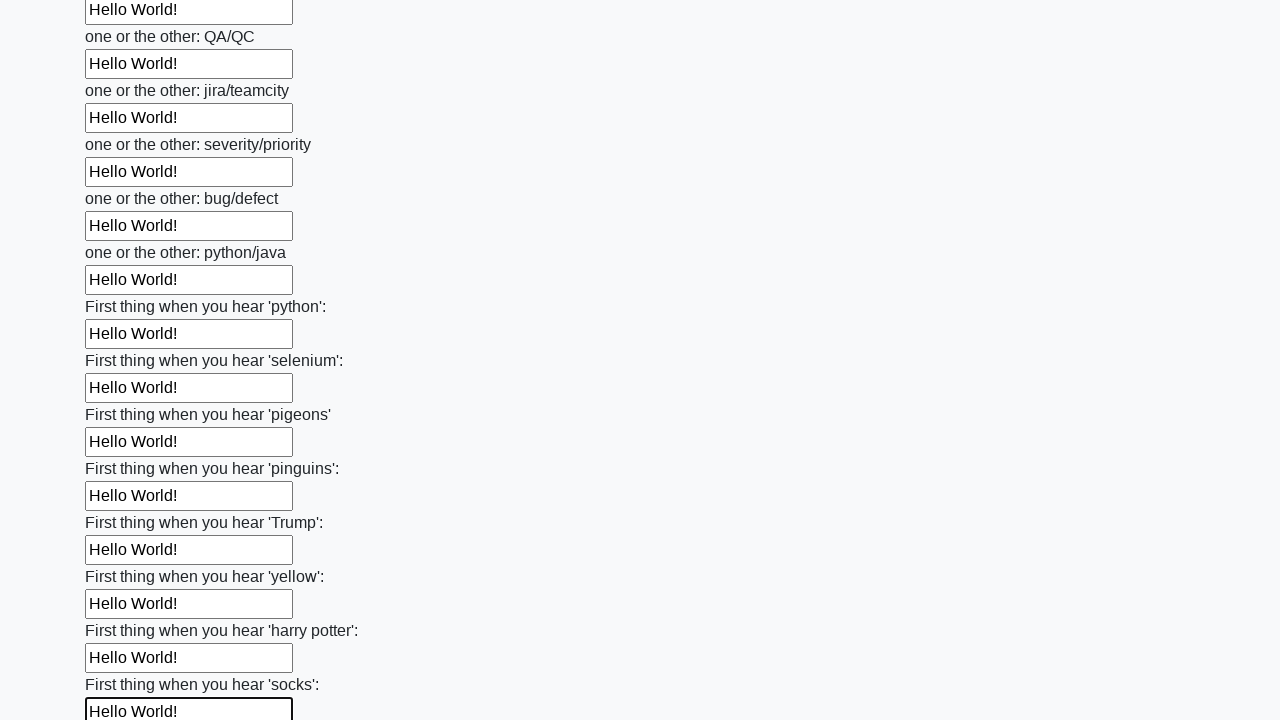

Clicked the submit button at (123, 611) on button.btn
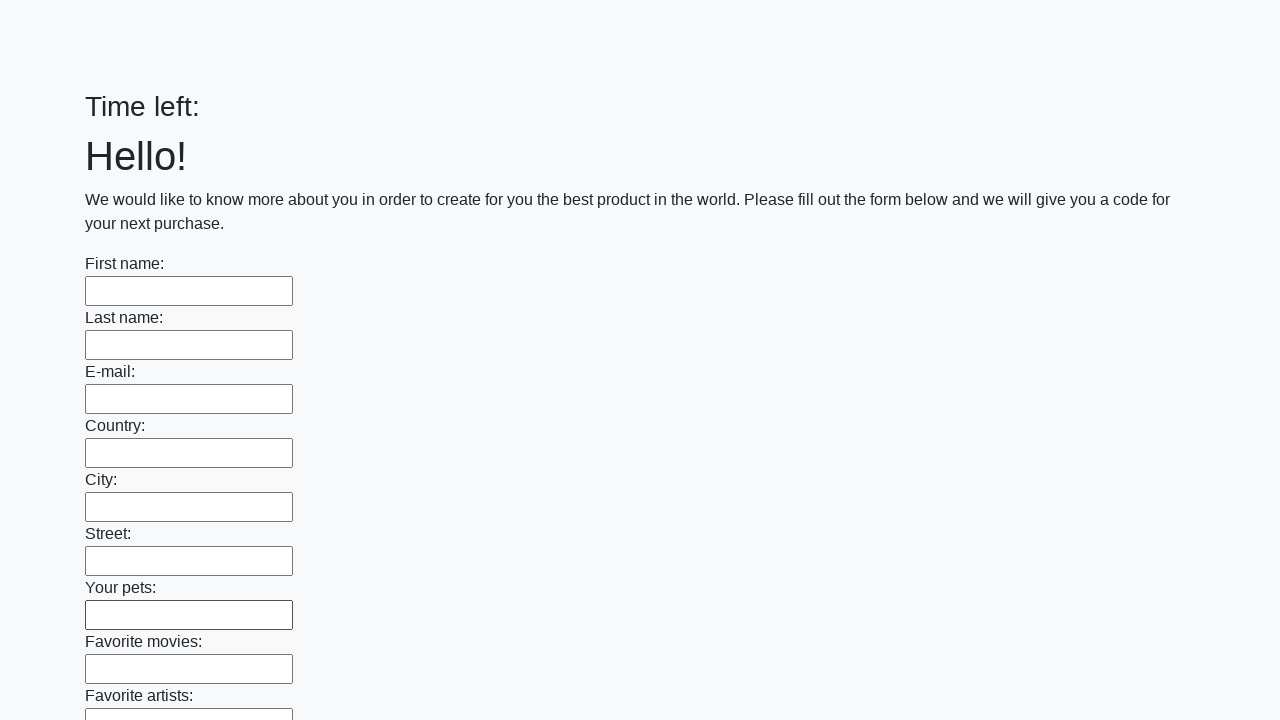

Waited 1000ms for form submission to complete
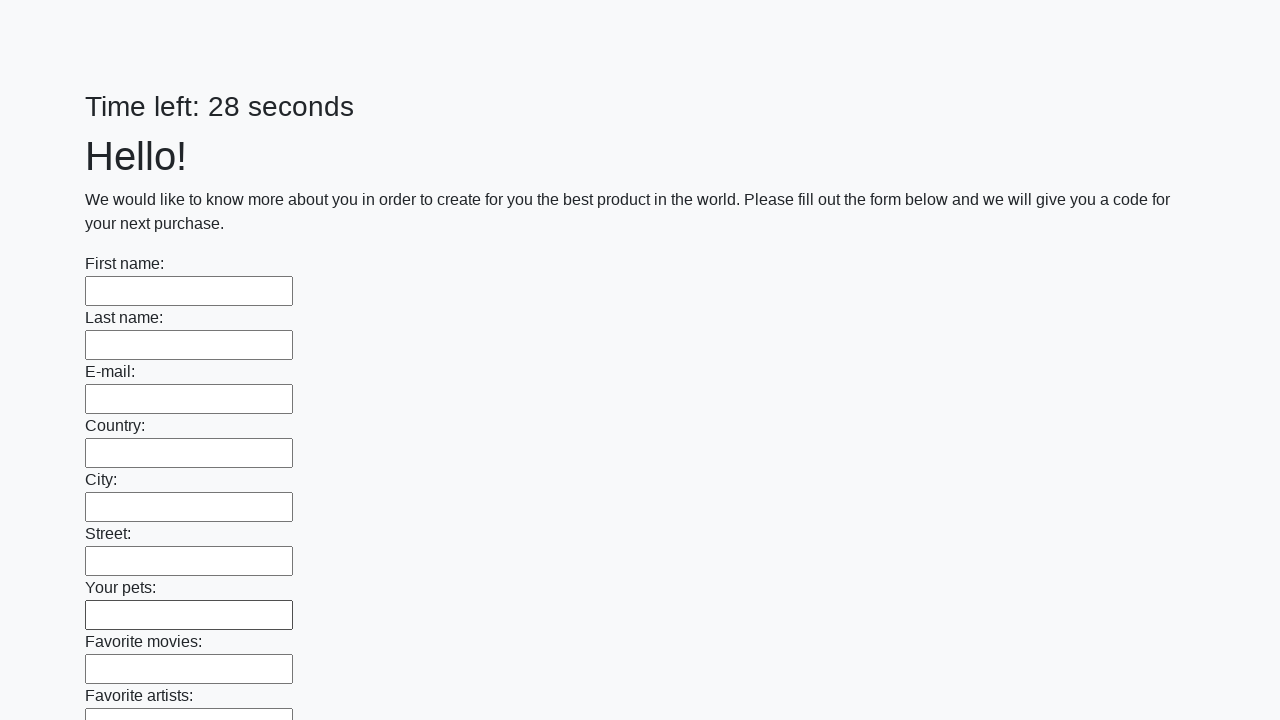

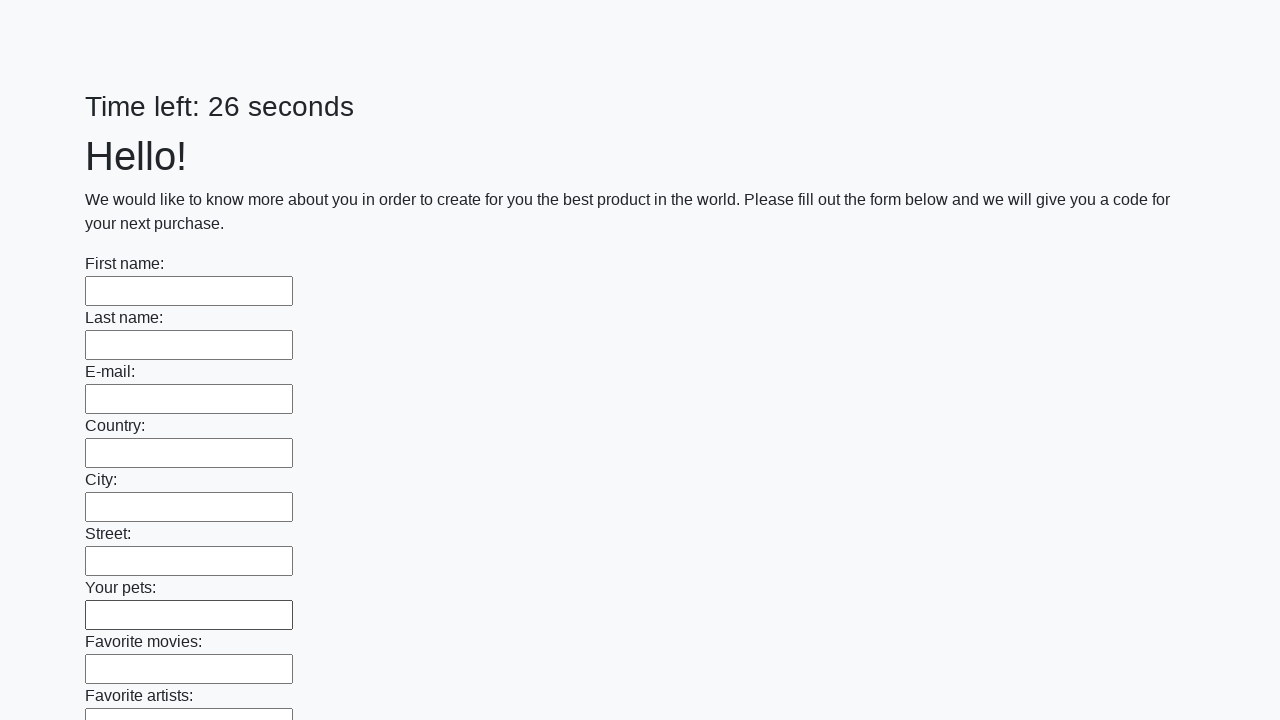